Tests filling out a large form with multiple text input fields and submitting it by clicking a button

Starting URL: http://suninjuly.github.io/huge_form.html

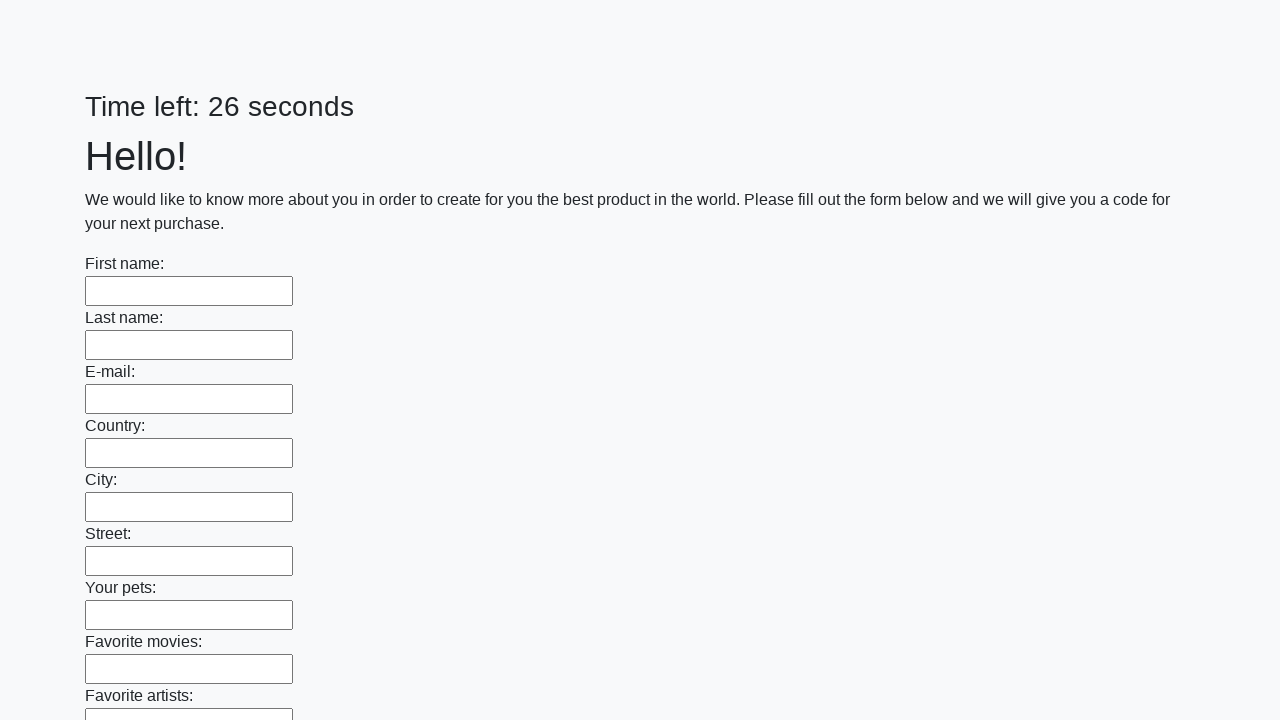

Located all text input fields on the form
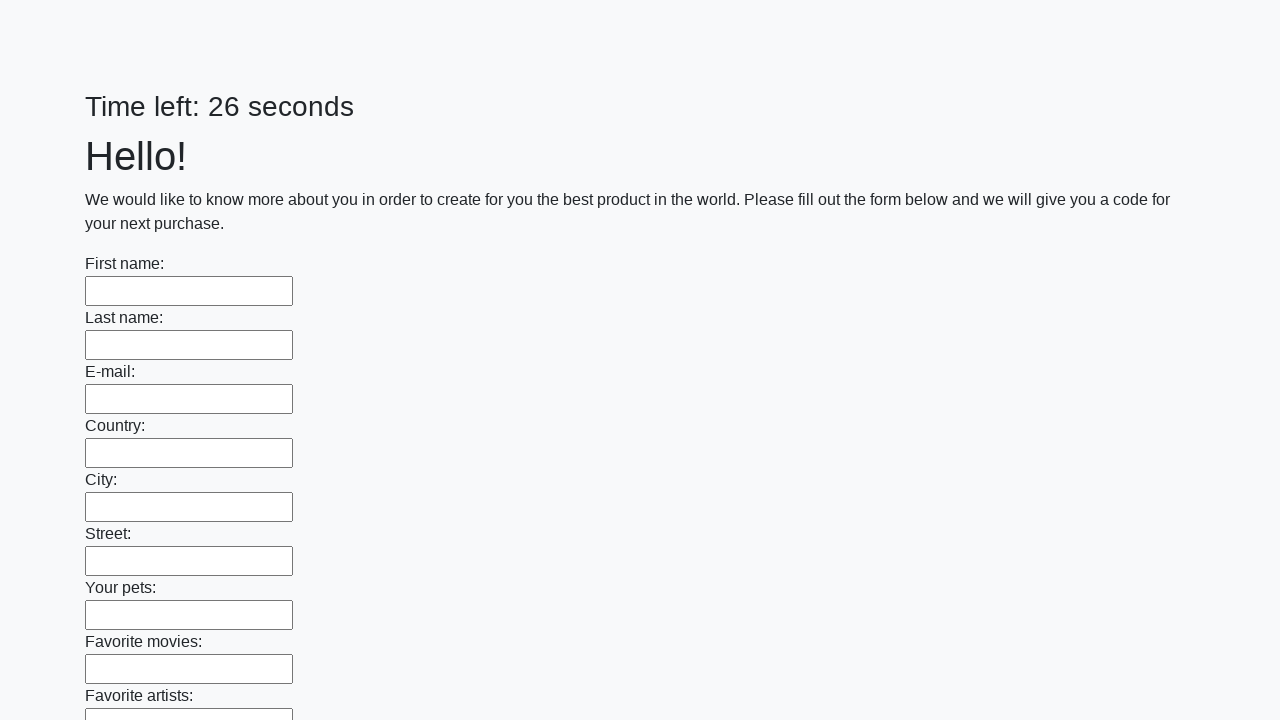

Filled a text input field with 'John' on input[type='text'] >> nth=0
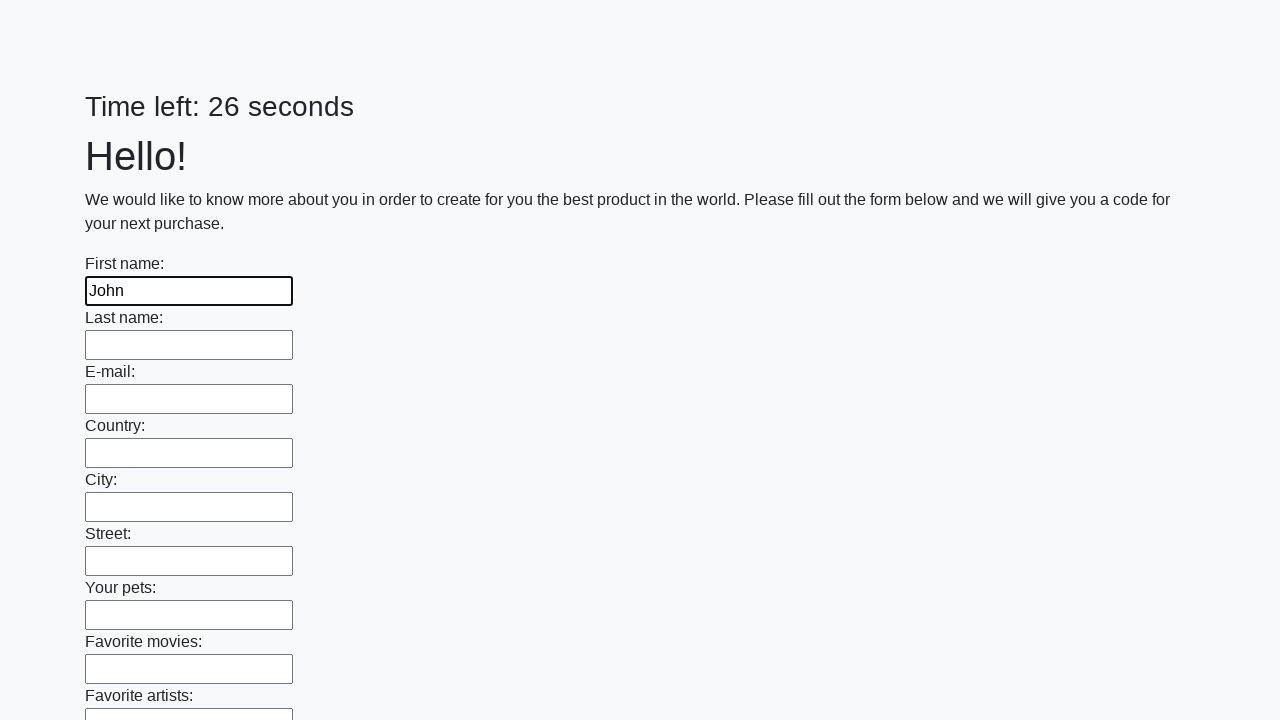

Filled a text input field with 'John' on input[type='text'] >> nth=1
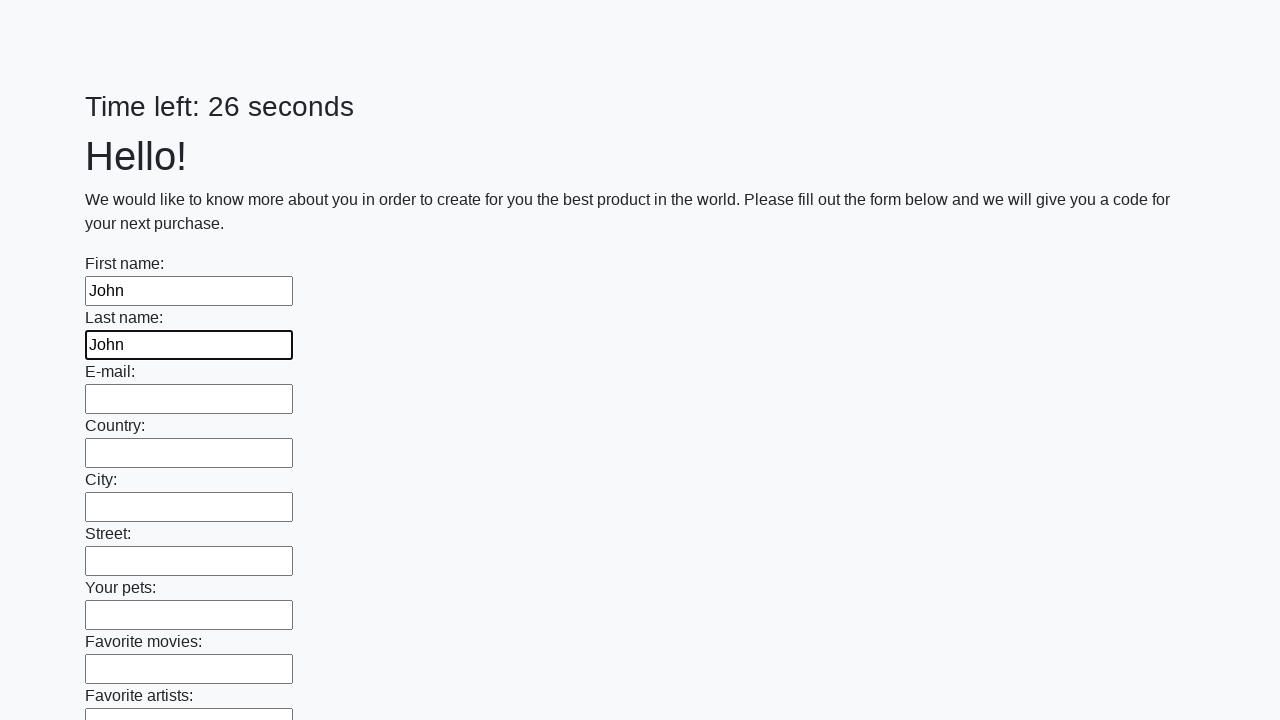

Filled a text input field with 'John' on input[type='text'] >> nth=2
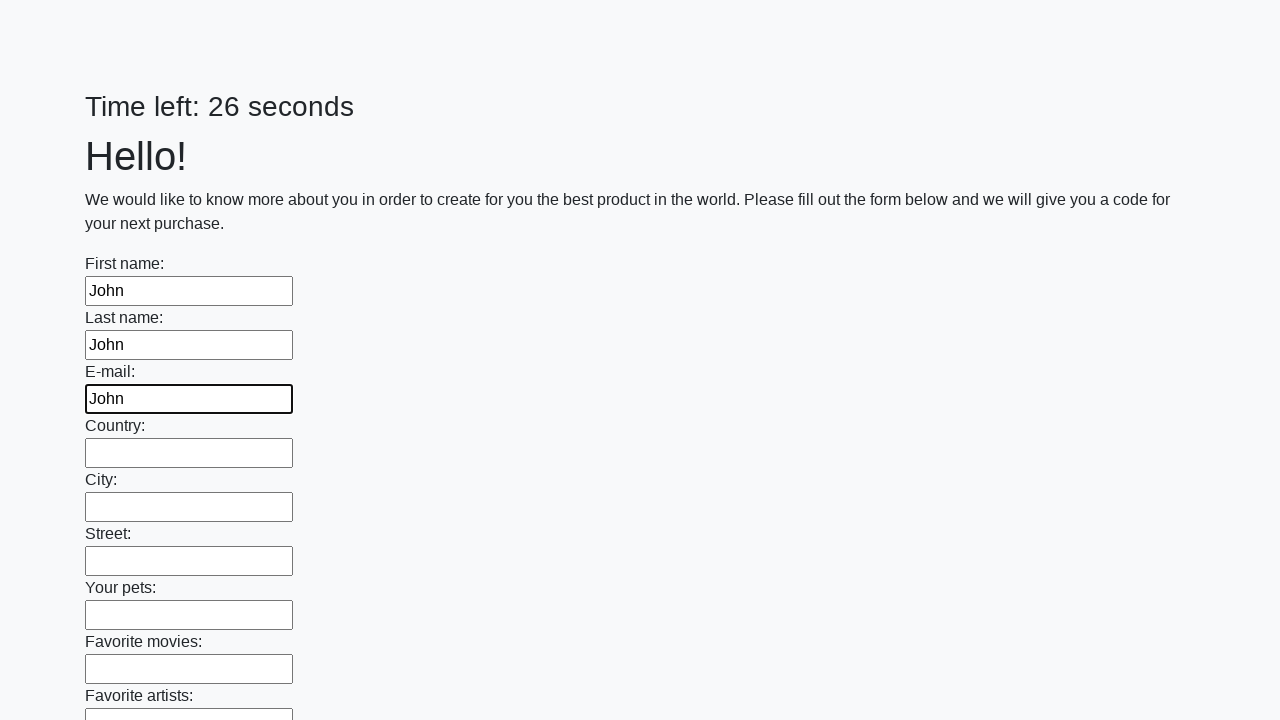

Filled a text input field with 'John' on input[type='text'] >> nth=3
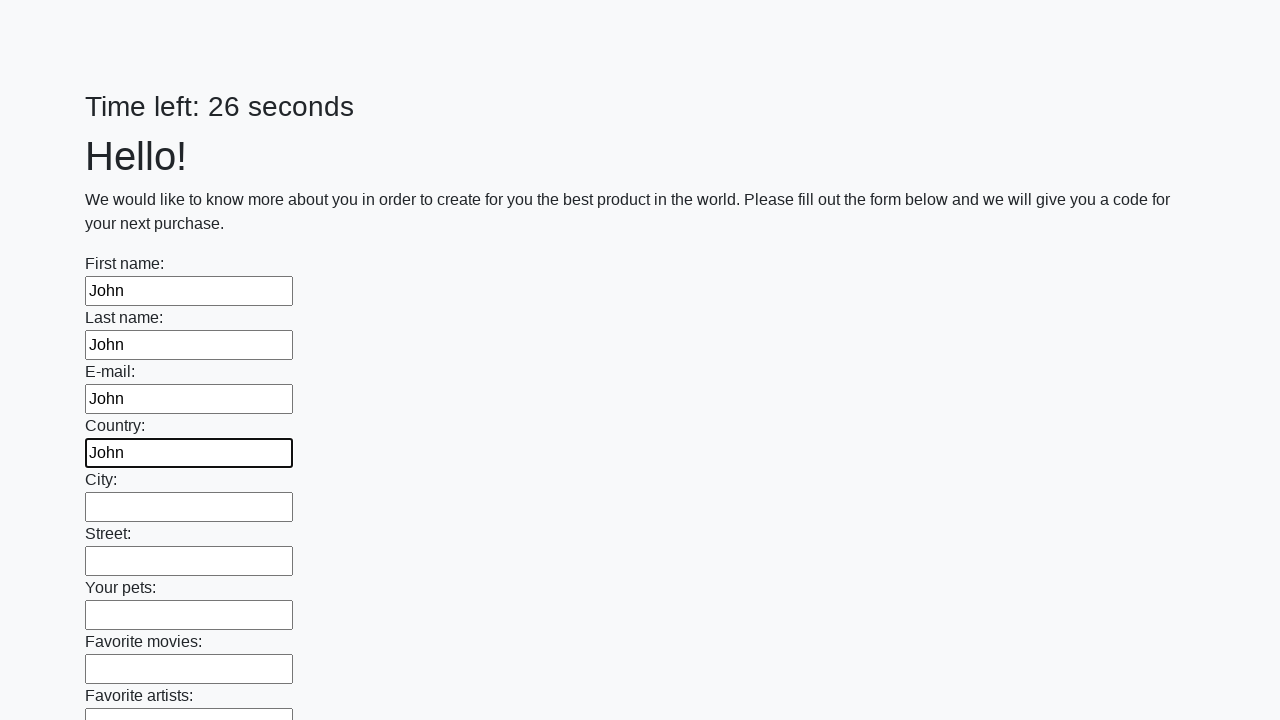

Filled a text input field with 'John' on input[type='text'] >> nth=4
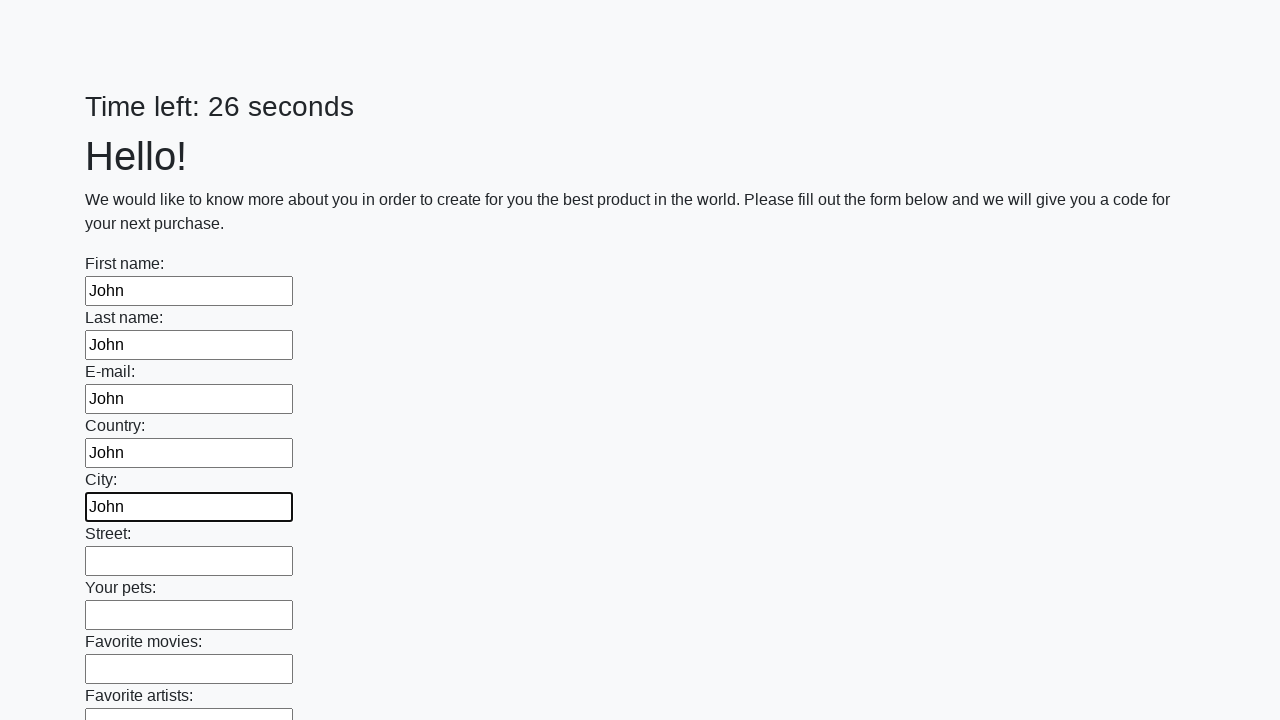

Filled a text input field with 'John' on input[type='text'] >> nth=5
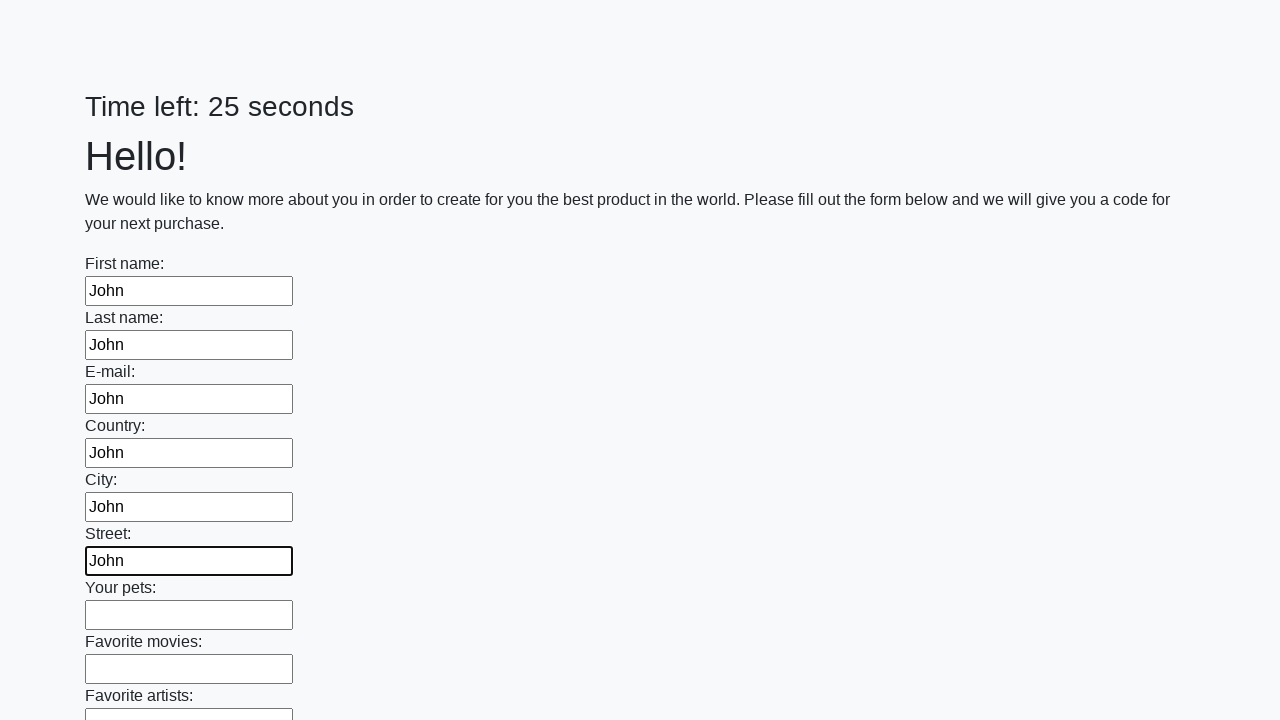

Filled a text input field with 'John' on input[type='text'] >> nth=6
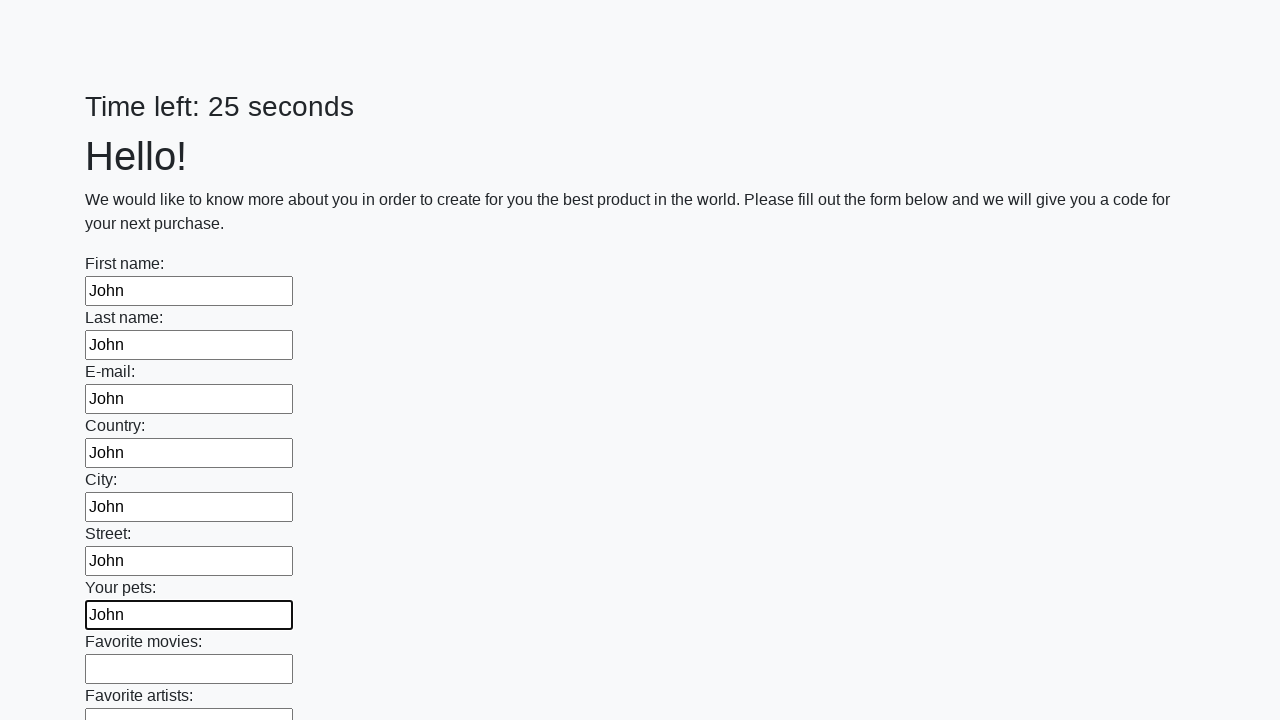

Filled a text input field with 'John' on input[type='text'] >> nth=7
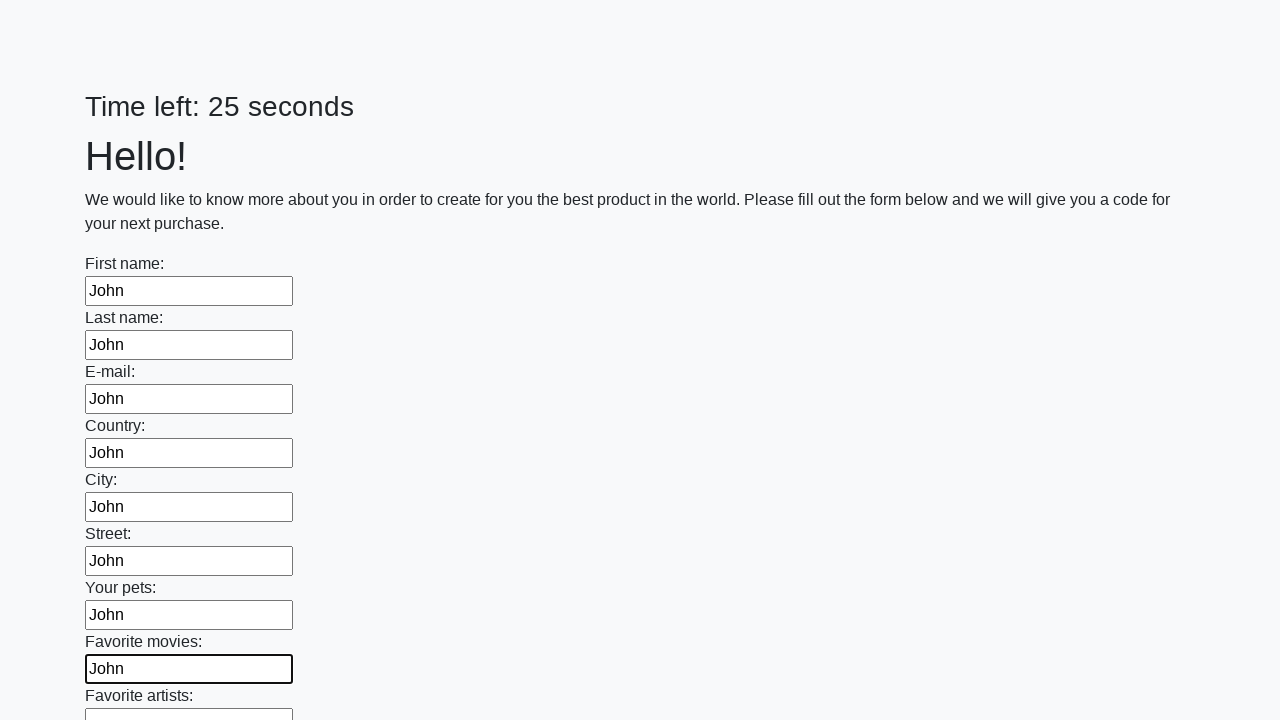

Filled a text input field with 'John' on input[type='text'] >> nth=8
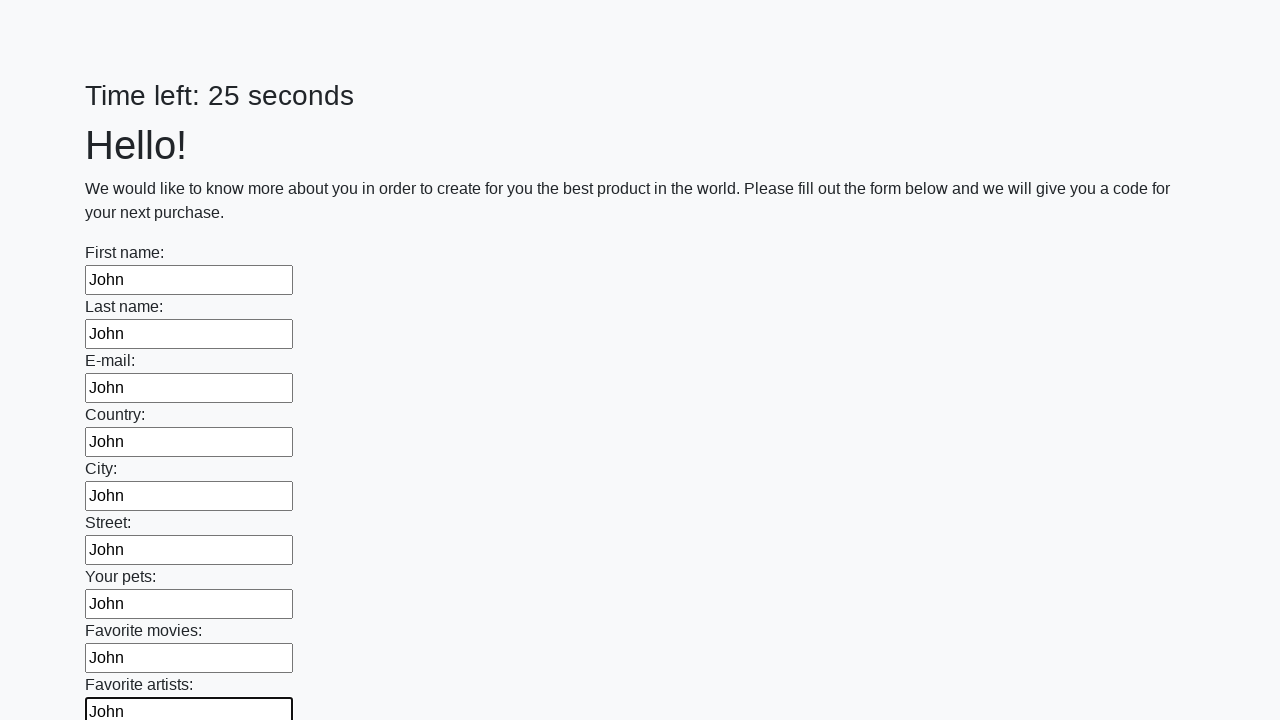

Filled a text input field with 'John' on input[type='text'] >> nth=9
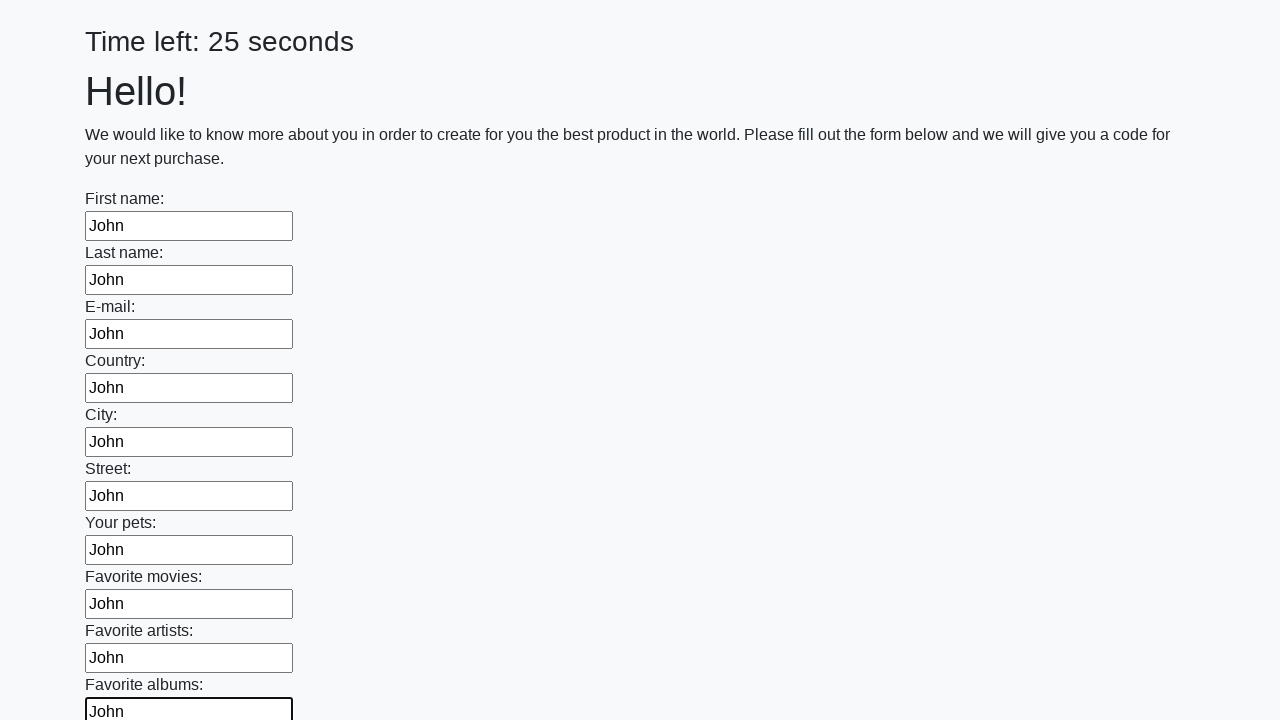

Filled a text input field with 'John' on input[type='text'] >> nth=10
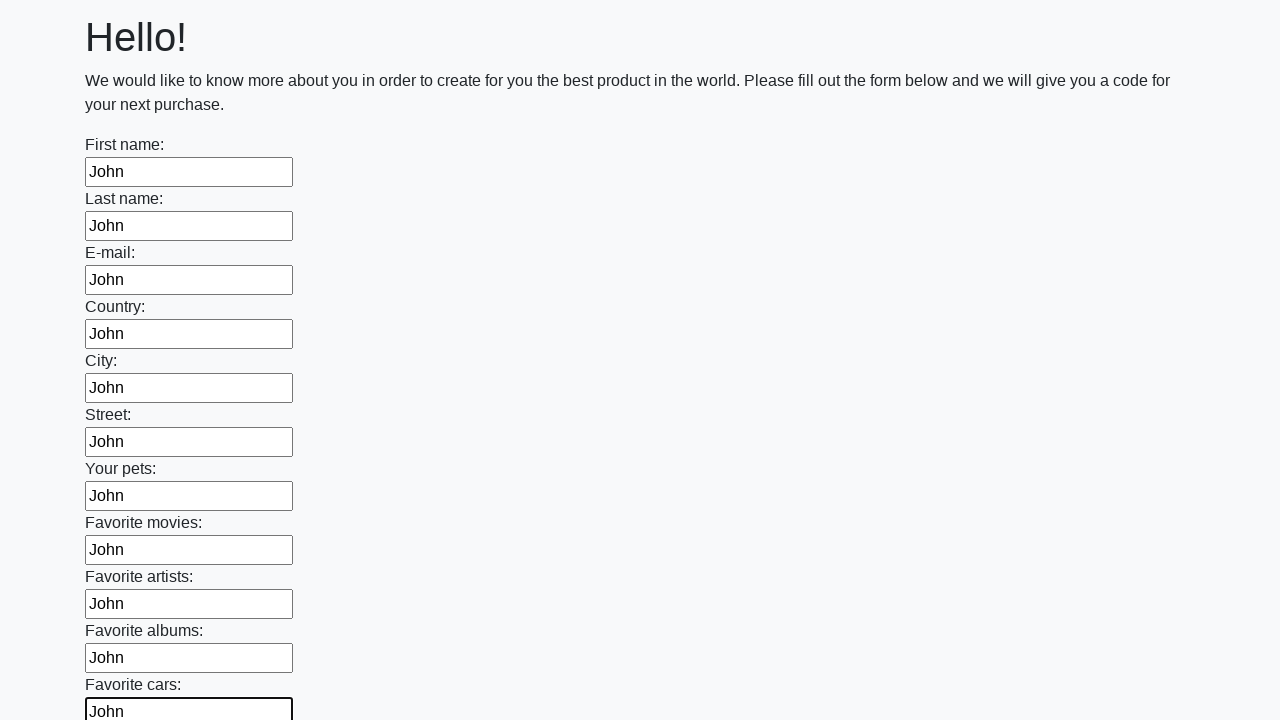

Filled a text input field with 'John' on input[type='text'] >> nth=11
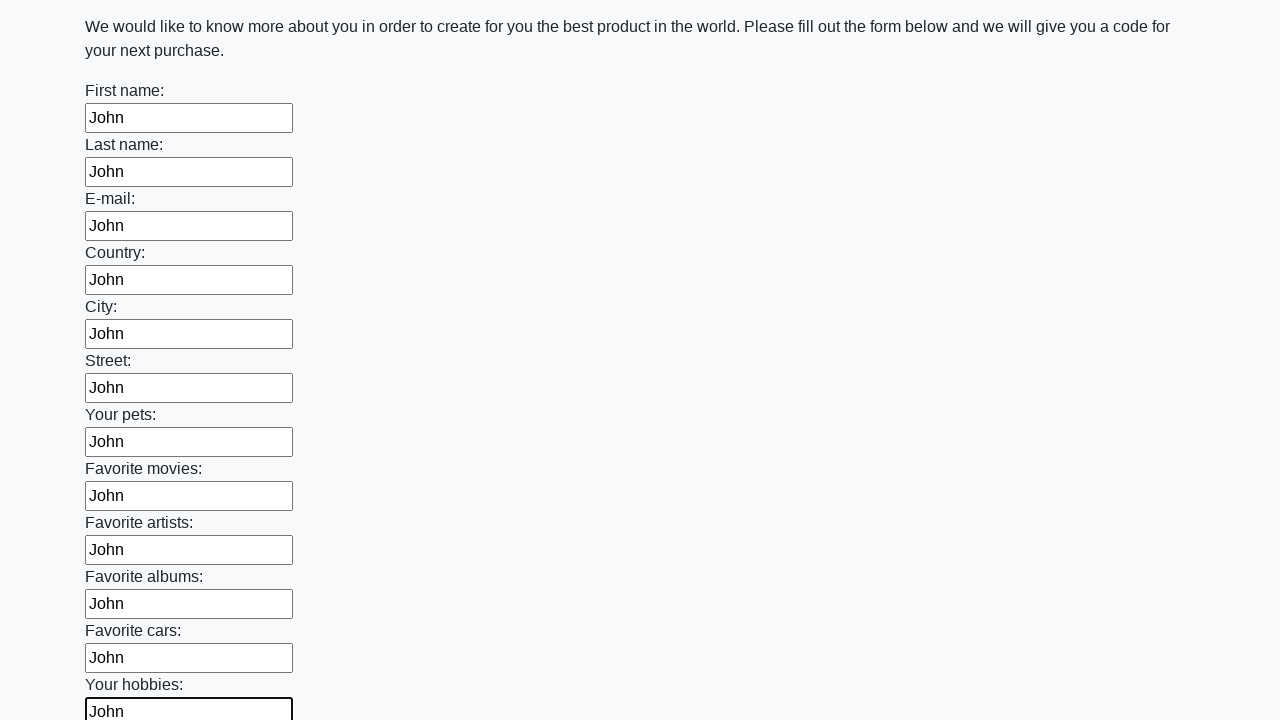

Filled a text input field with 'John' on input[type='text'] >> nth=12
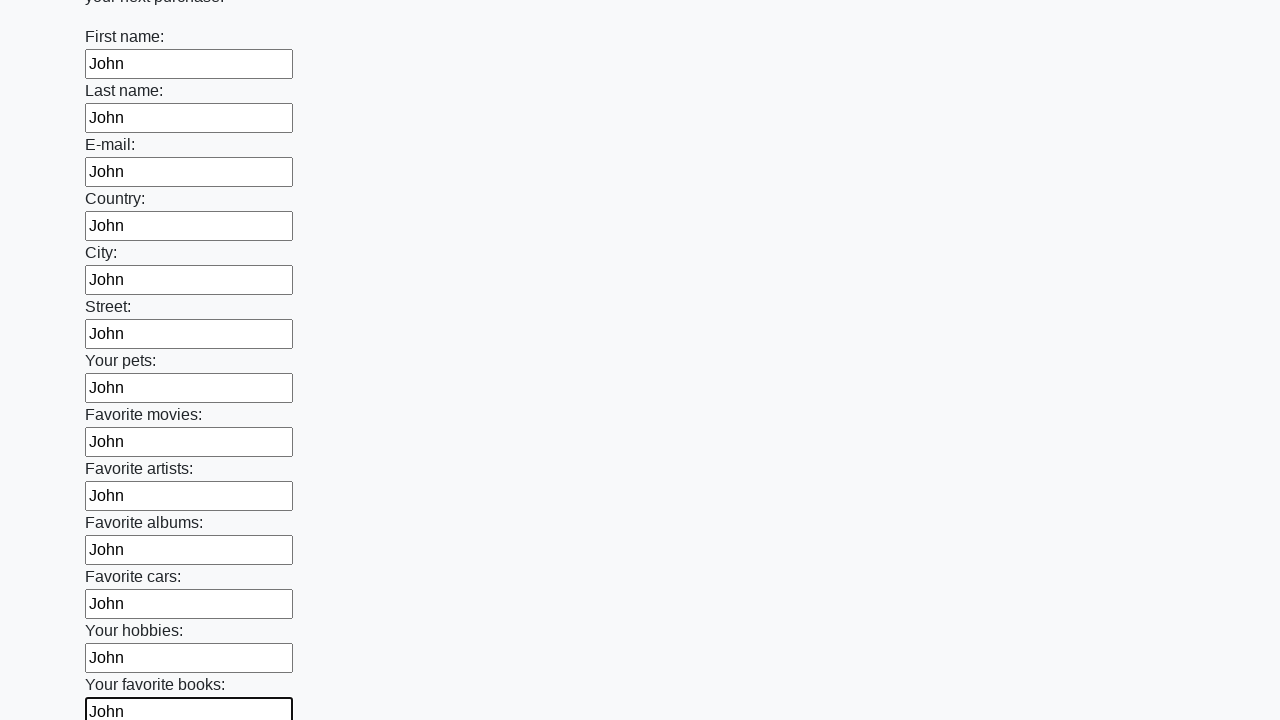

Filled a text input field with 'John' on input[type='text'] >> nth=13
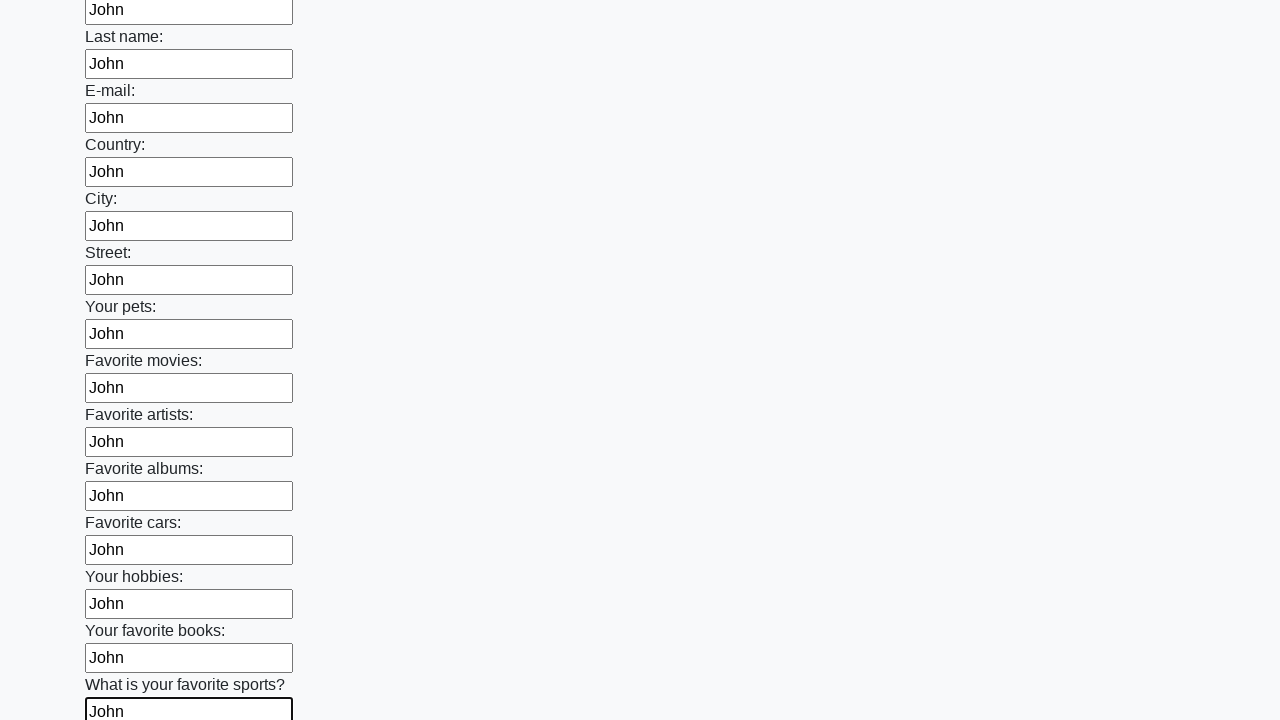

Filled a text input field with 'John' on input[type='text'] >> nth=14
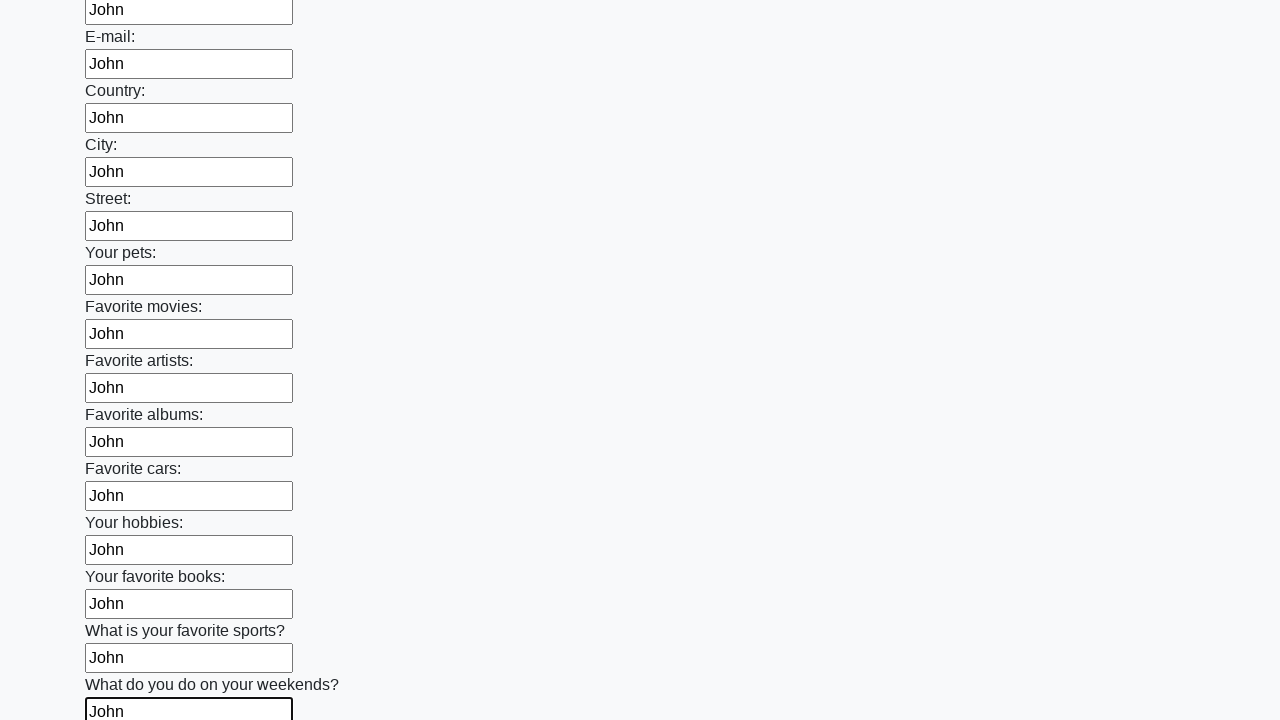

Filled a text input field with 'John' on input[type='text'] >> nth=15
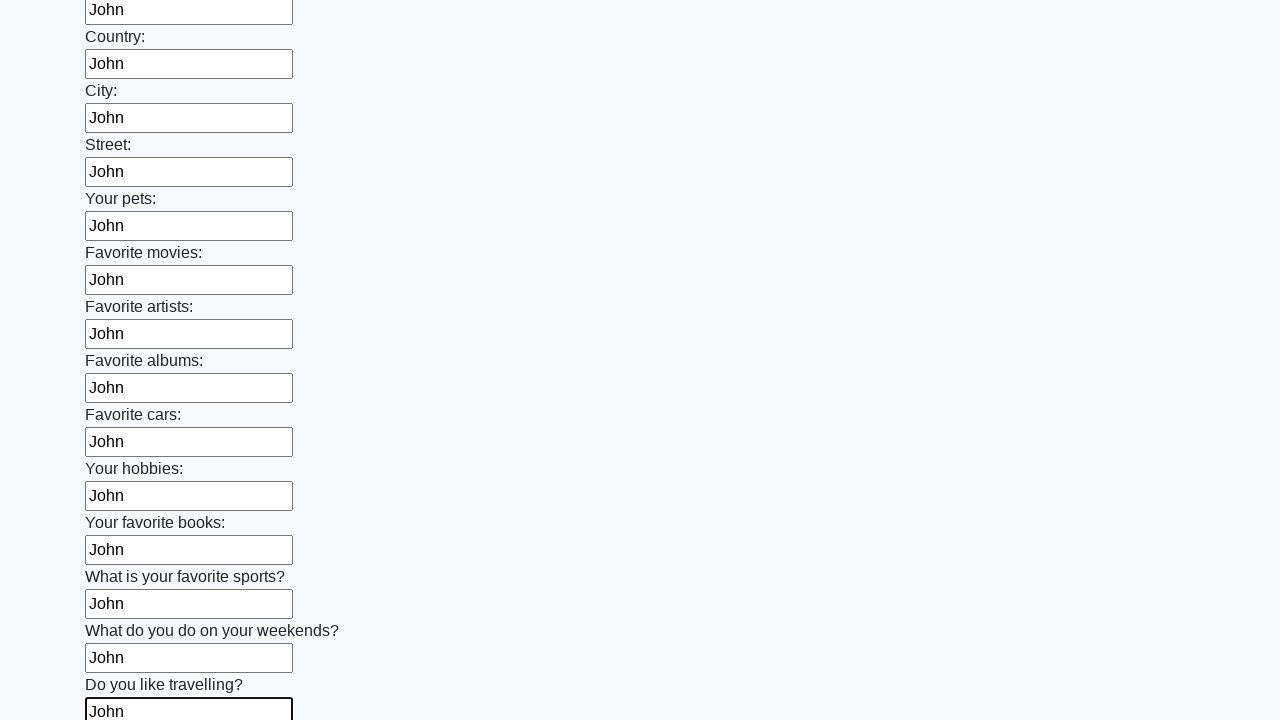

Filled a text input field with 'John' on input[type='text'] >> nth=16
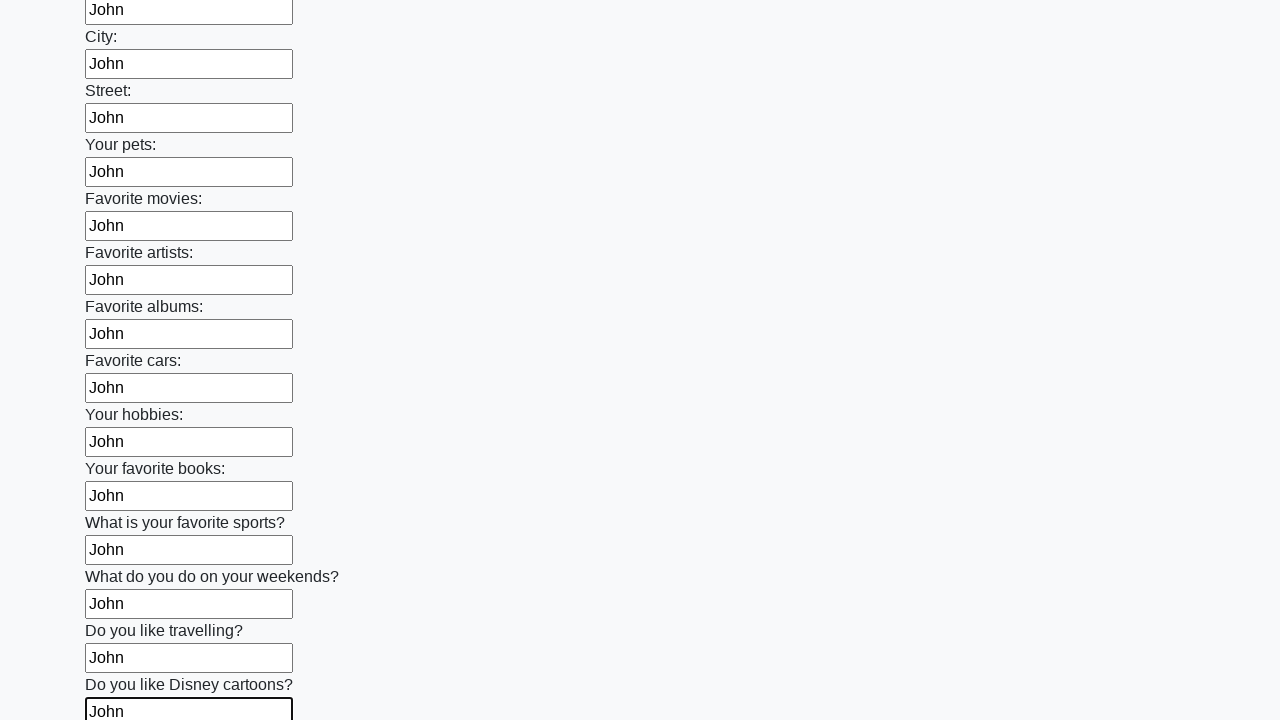

Filled a text input field with 'John' on input[type='text'] >> nth=17
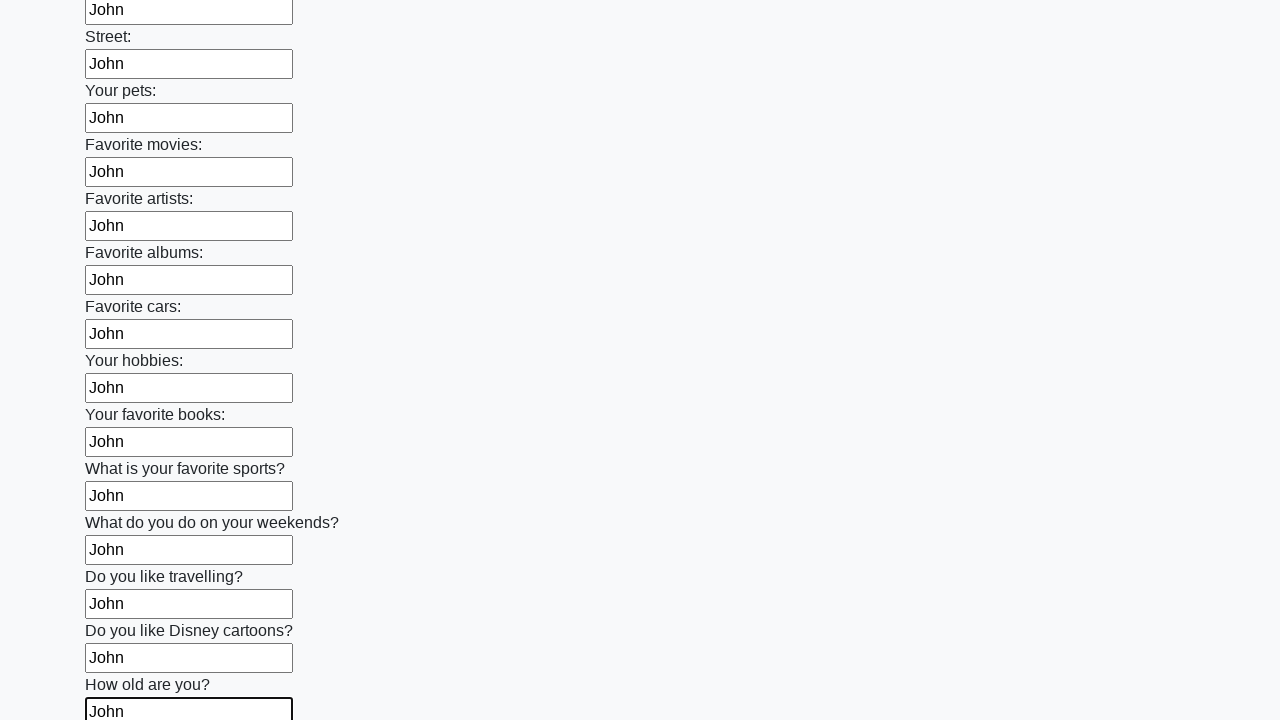

Filled a text input field with 'John' on input[type='text'] >> nth=18
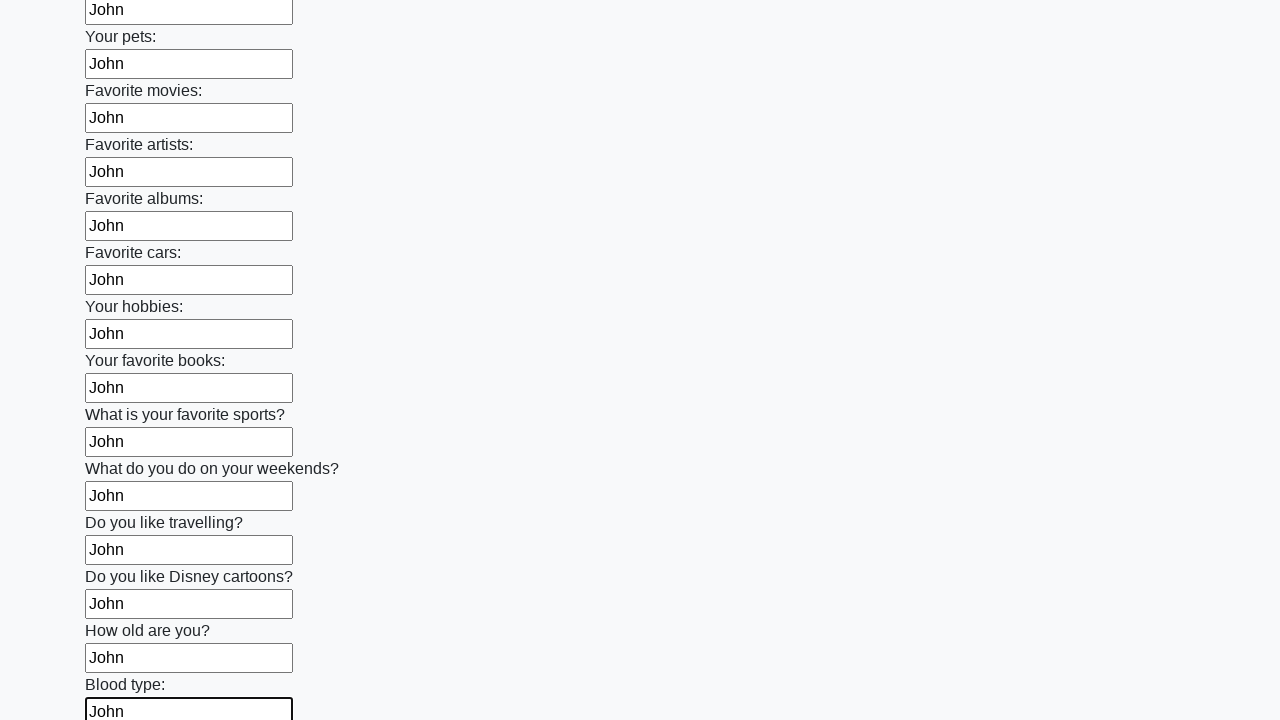

Filled a text input field with 'John' on input[type='text'] >> nth=19
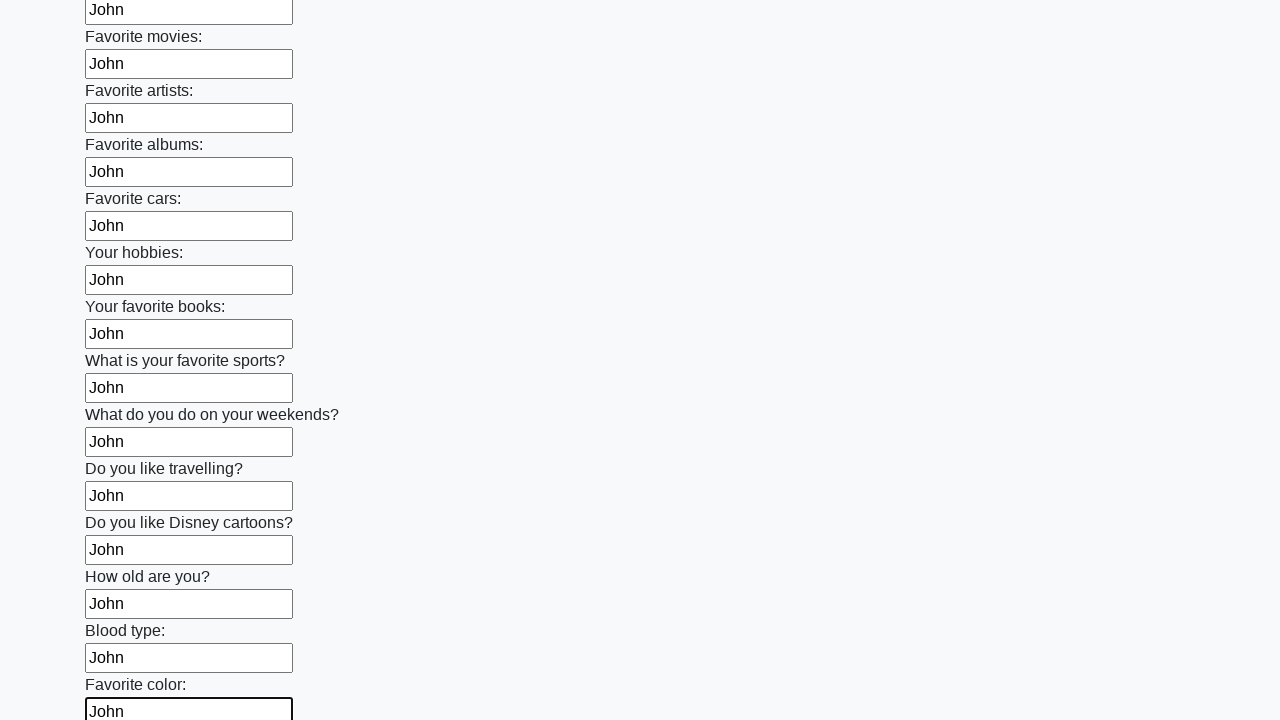

Filled a text input field with 'John' on input[type='text'] >> nth=20
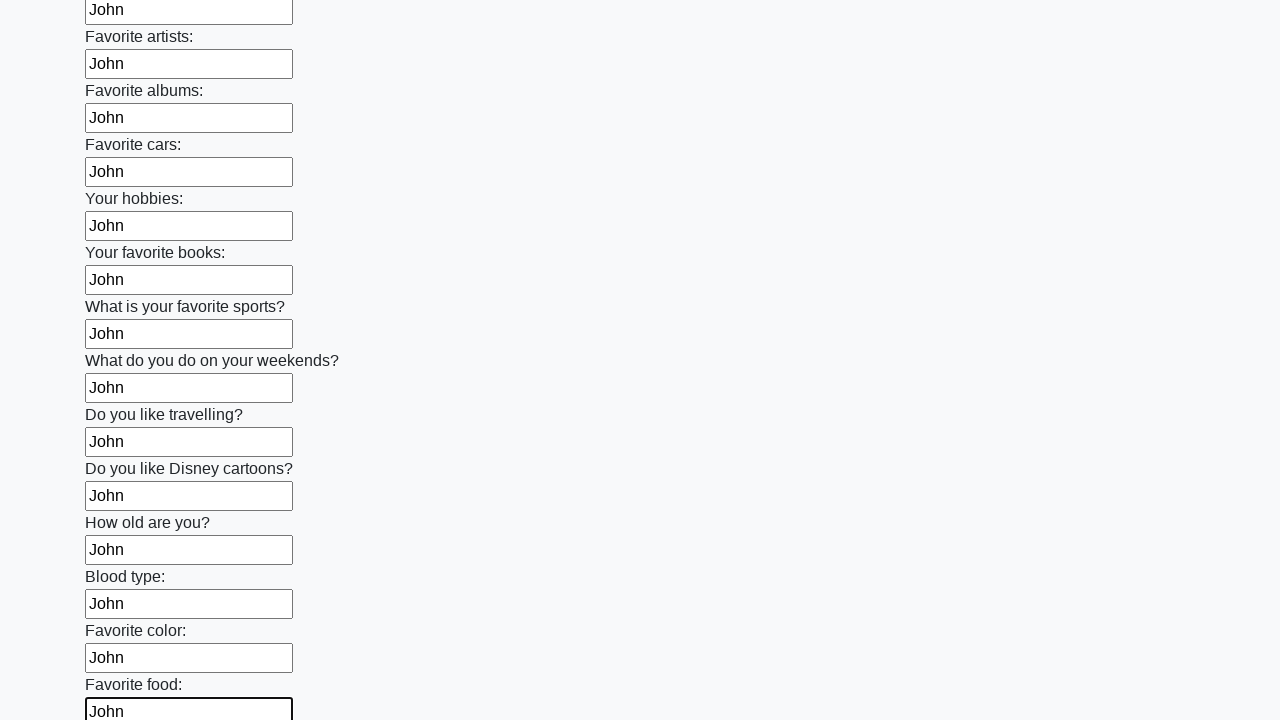

Filled a text input field with 'John' on input[type='text'] >> nth=21
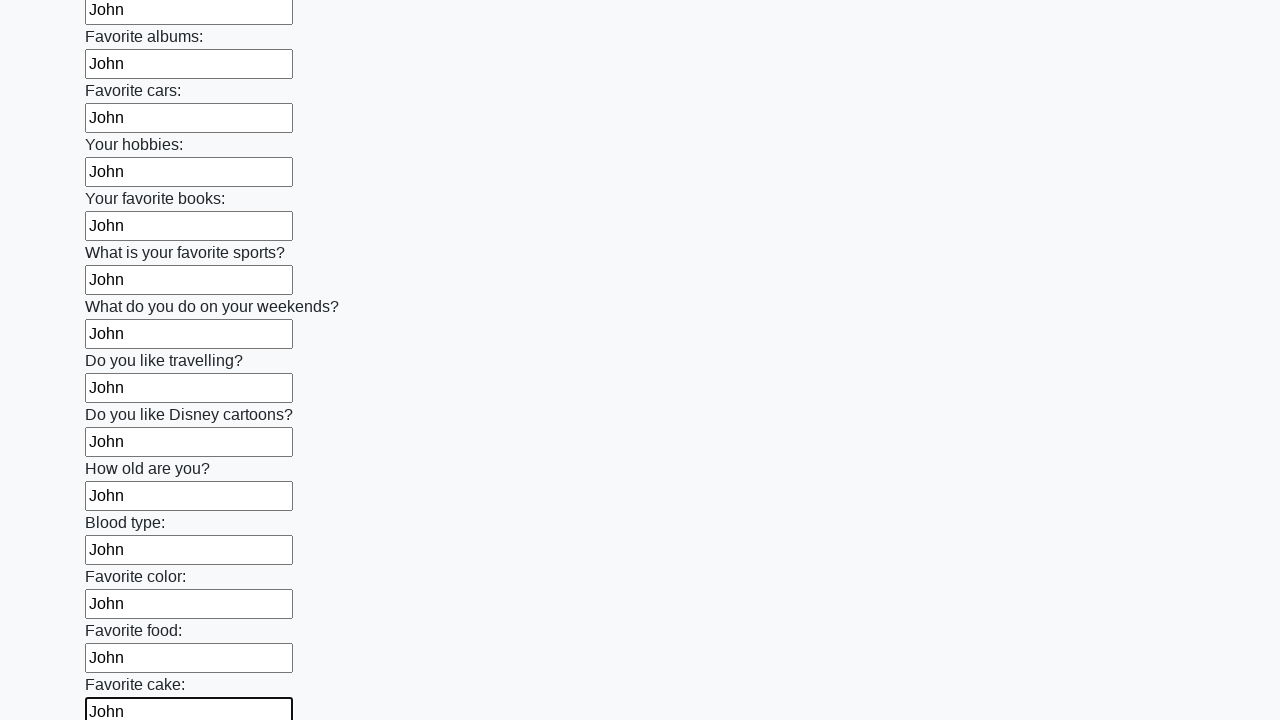

Filled a text input field with 'John' on input[type='text'] >> nth=22
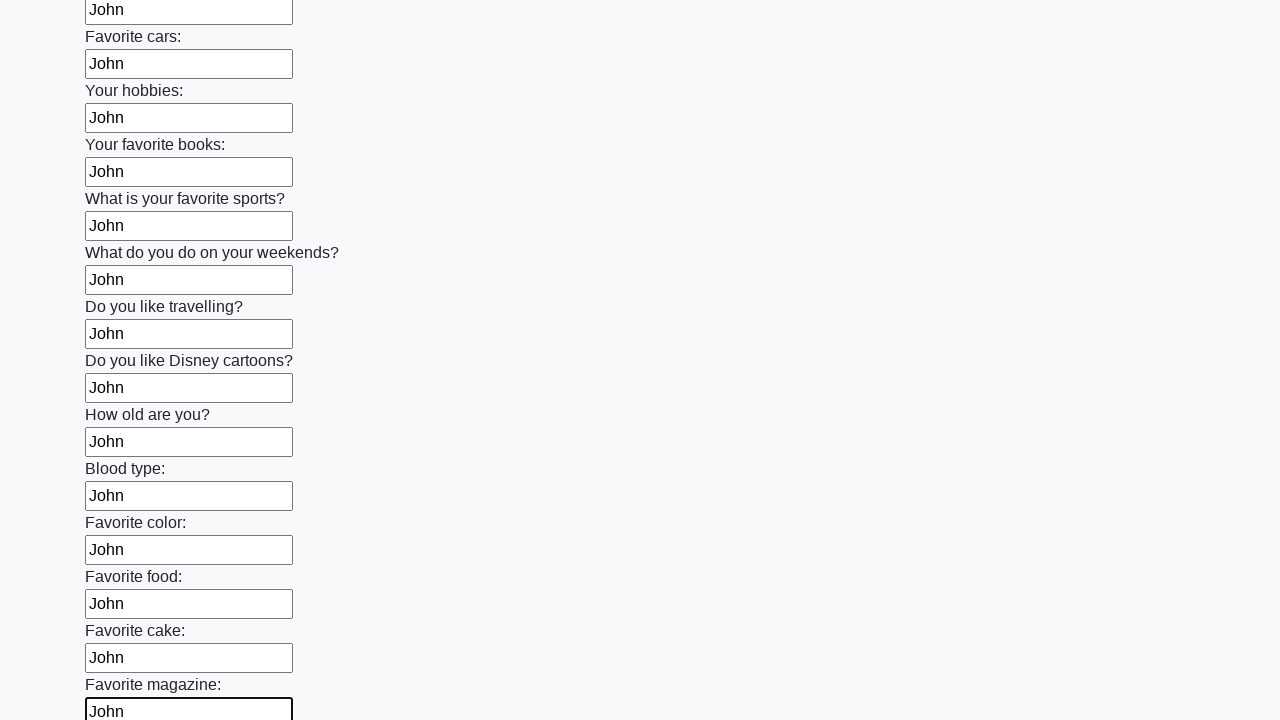

Filled a text input field with 'John' on input[type='text'] >> nth=23
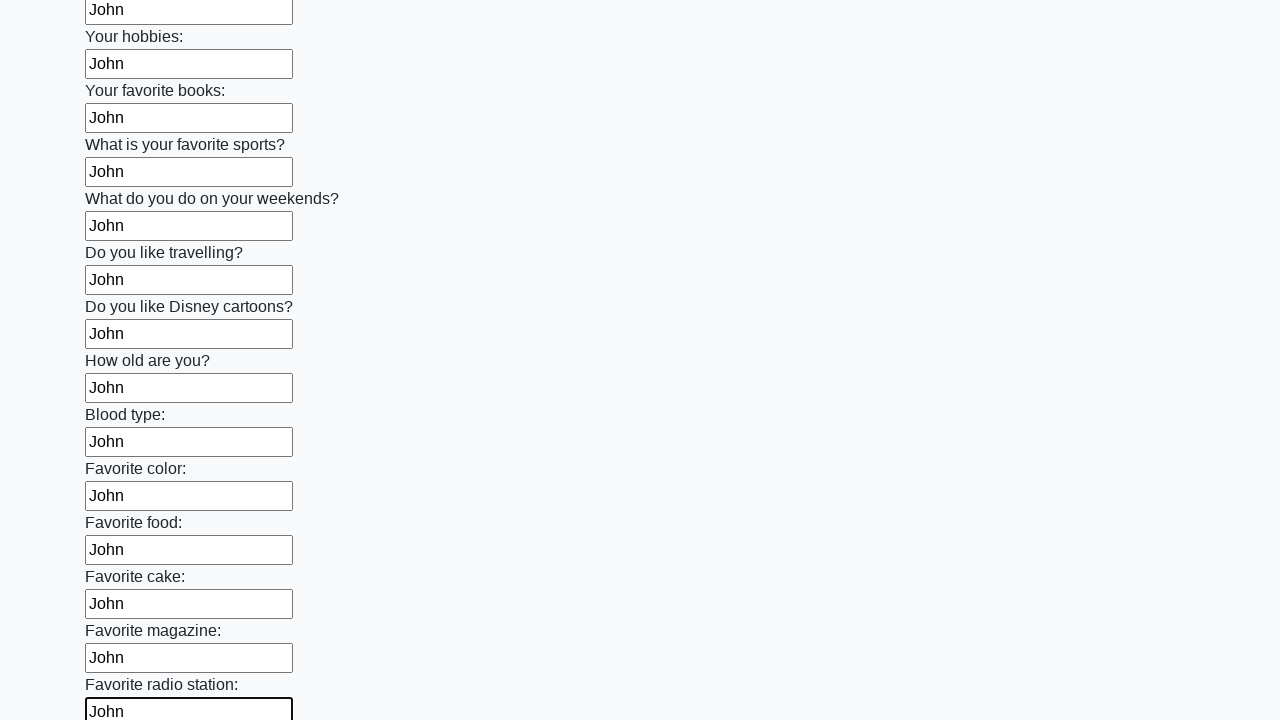

Filled a text input field with 'John' on input[type='text'] >> nth=24
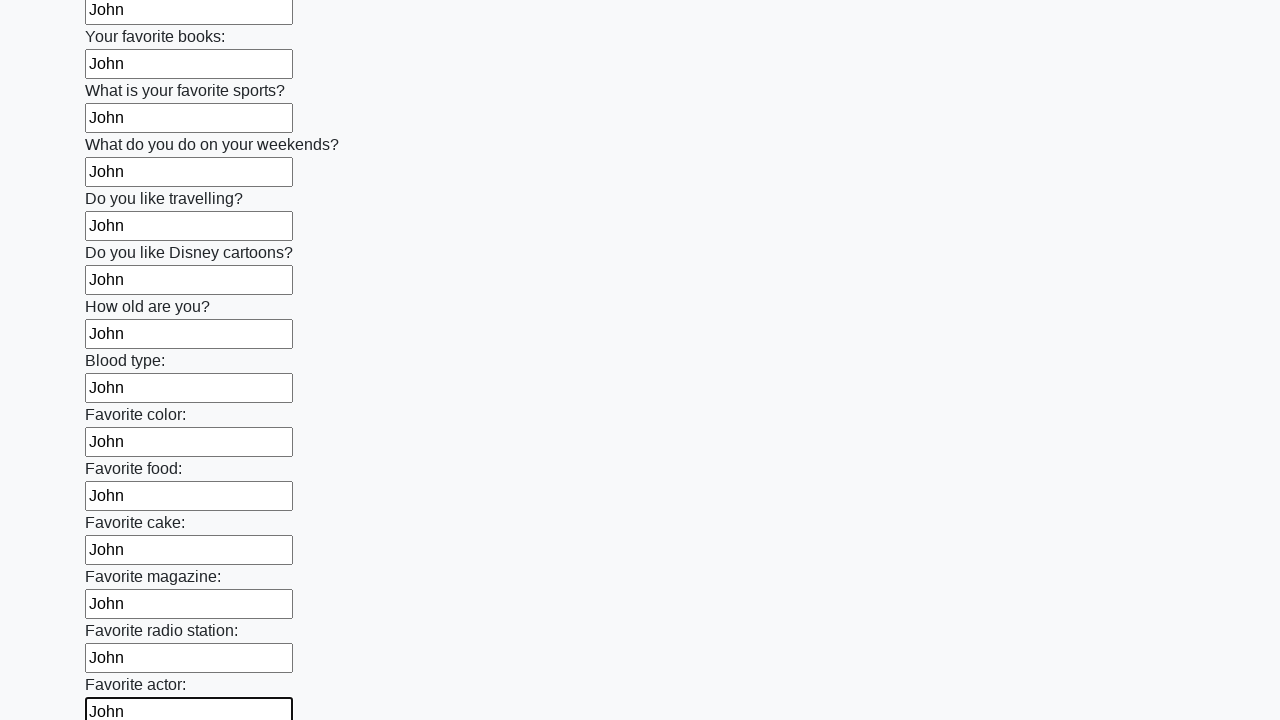

Filled a text input field with 'John' on input[type='text'] >> nth=25
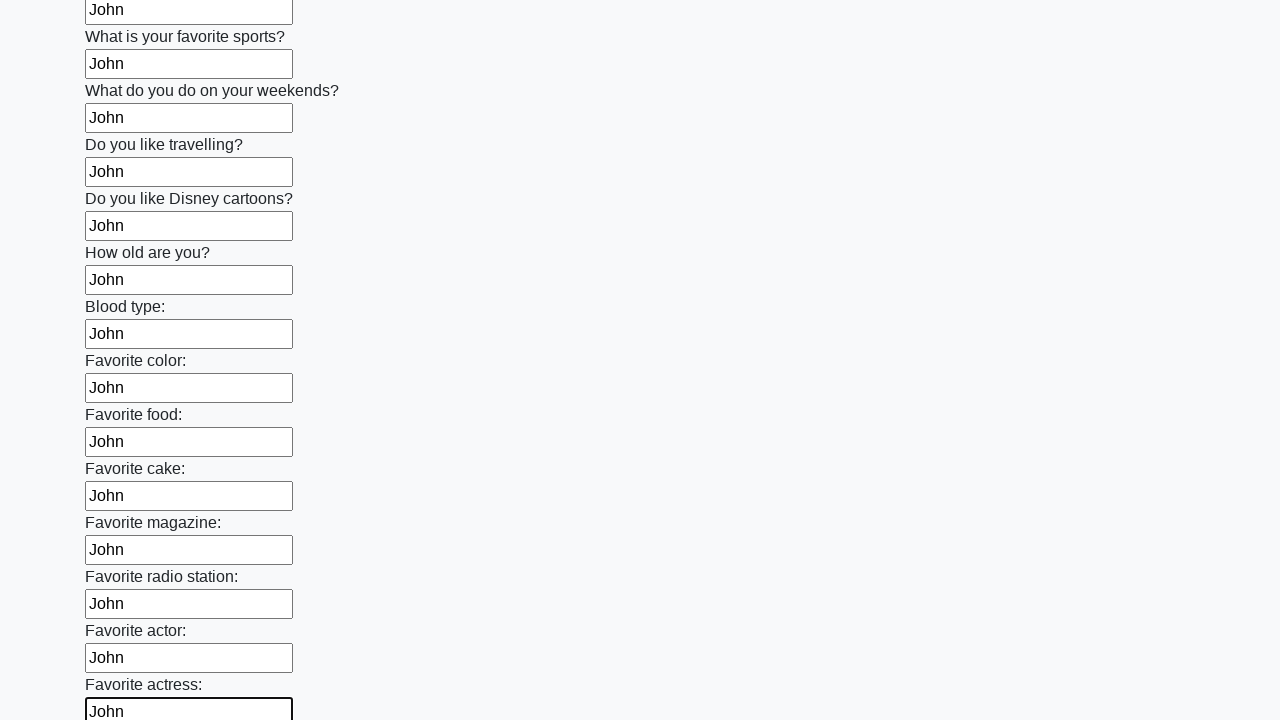

Filled a text input field with 'John' on input[type='text'] >> nth=26
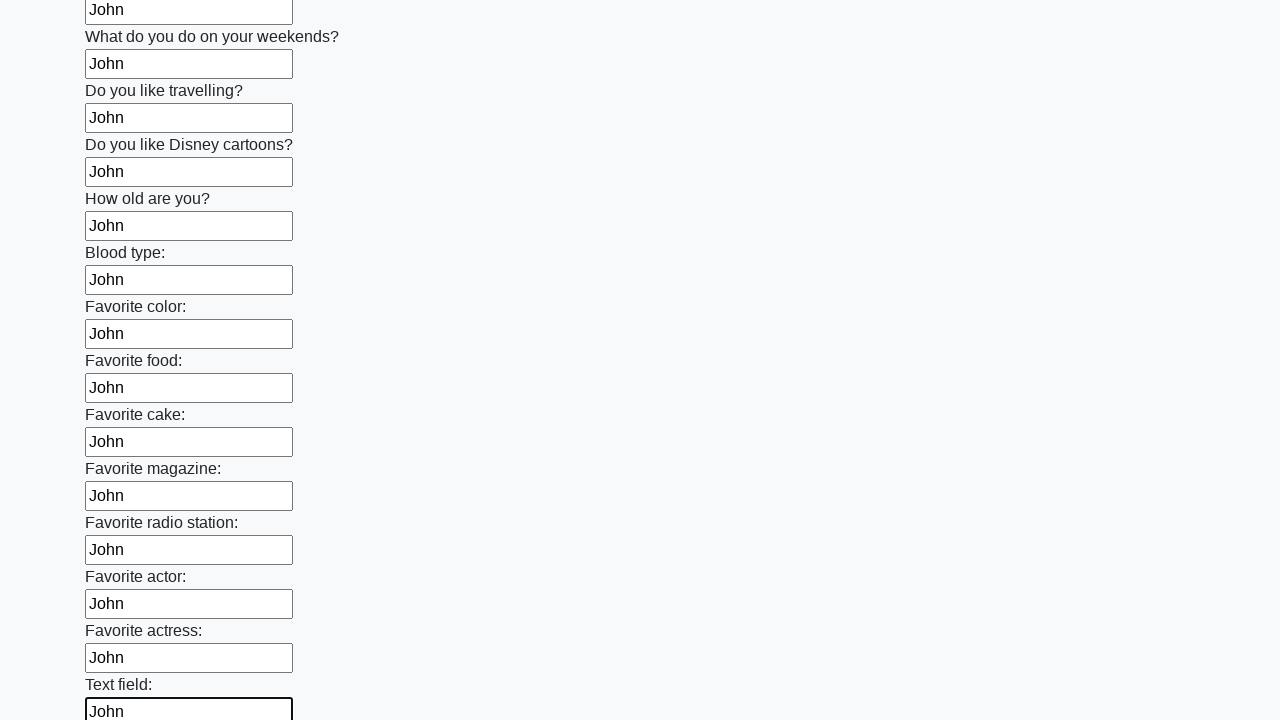

Filled a text input field with 'John' on input[type='text'] >> nth=27
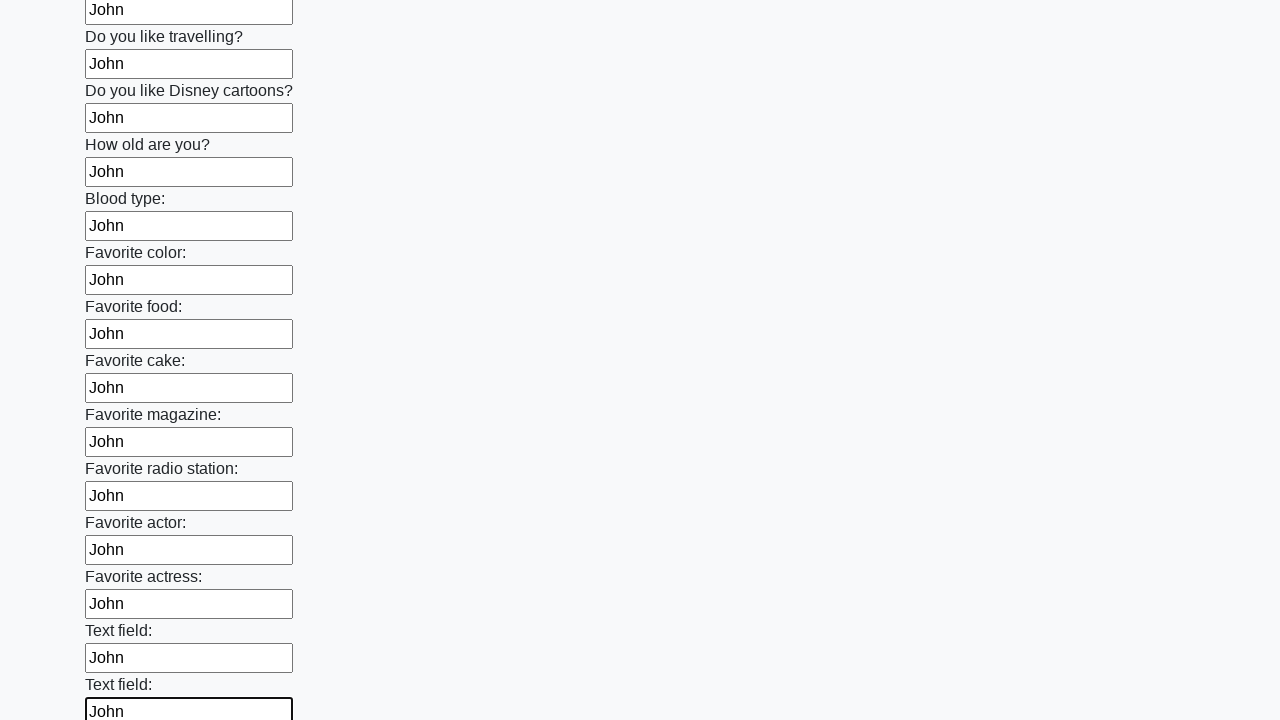

Filled a text input field with 'John' on input[type='text'] >> nth=28
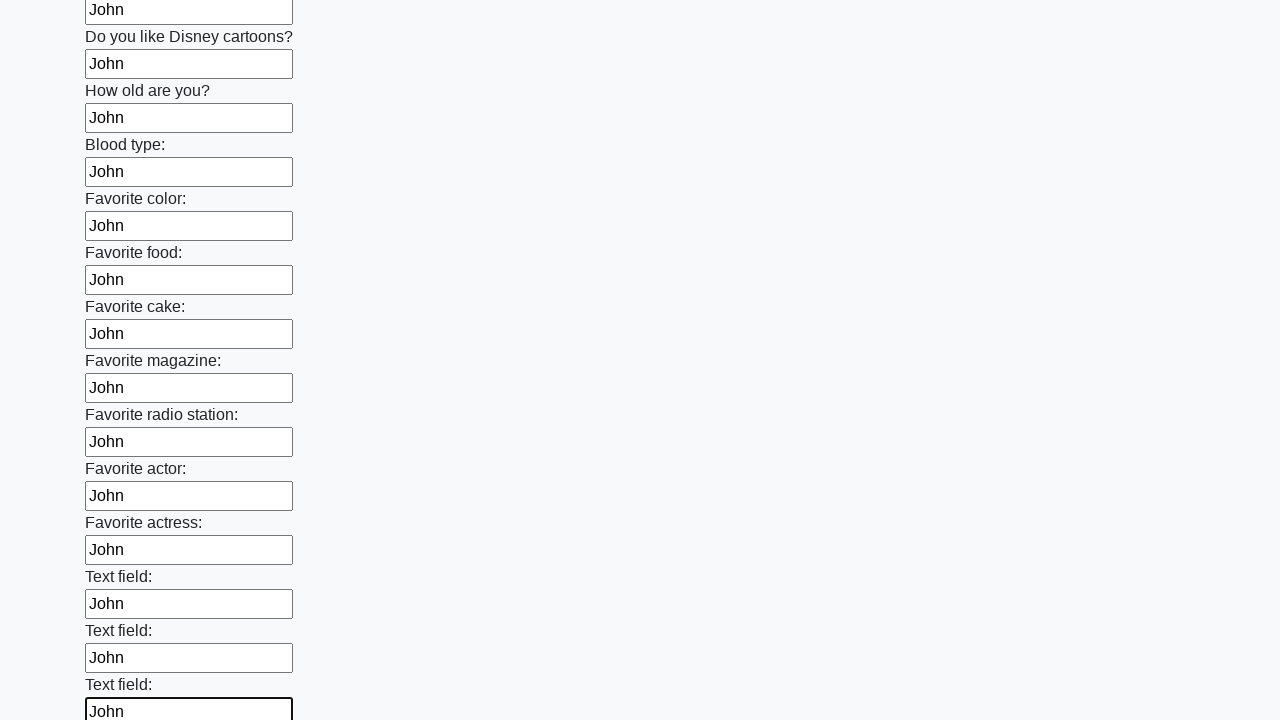

Filled a text input field with 'John' on input[type='text'] >> nth=29
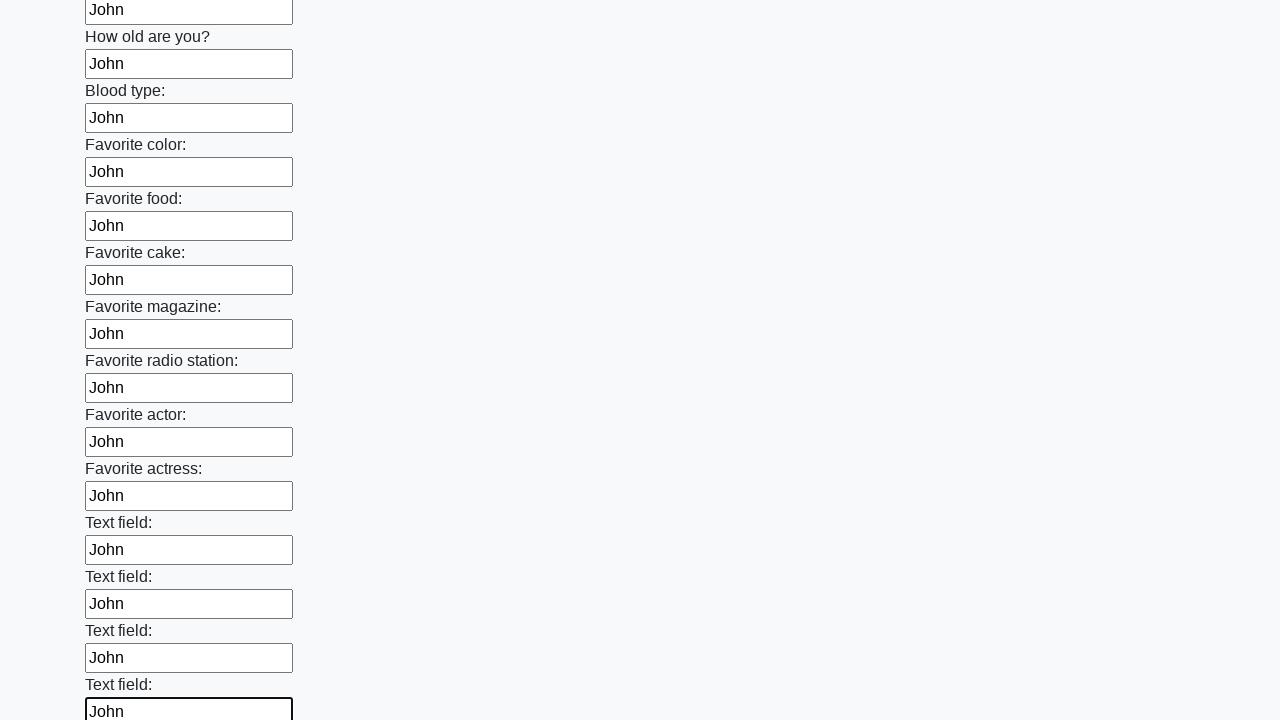

Filled a text input field with 'John' on input[type='text'] >> nth=30
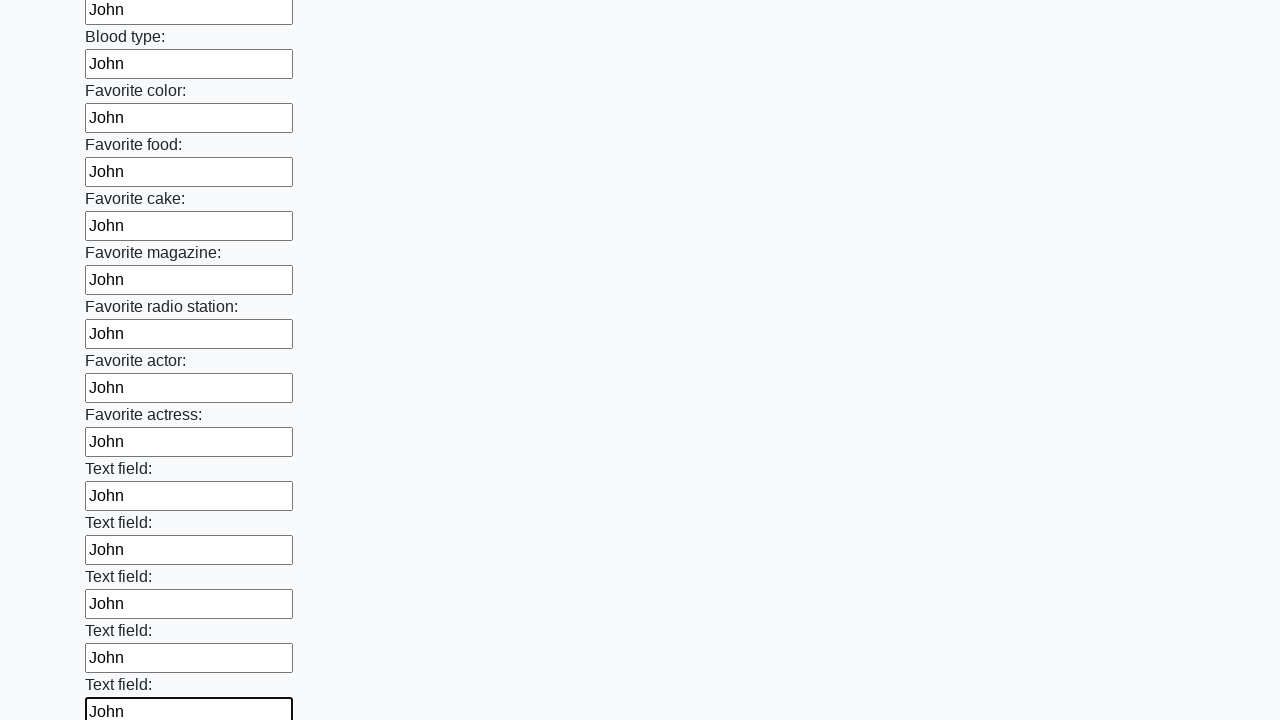

Filled a text input field with 'John' on input[type='text'] >> nth=31
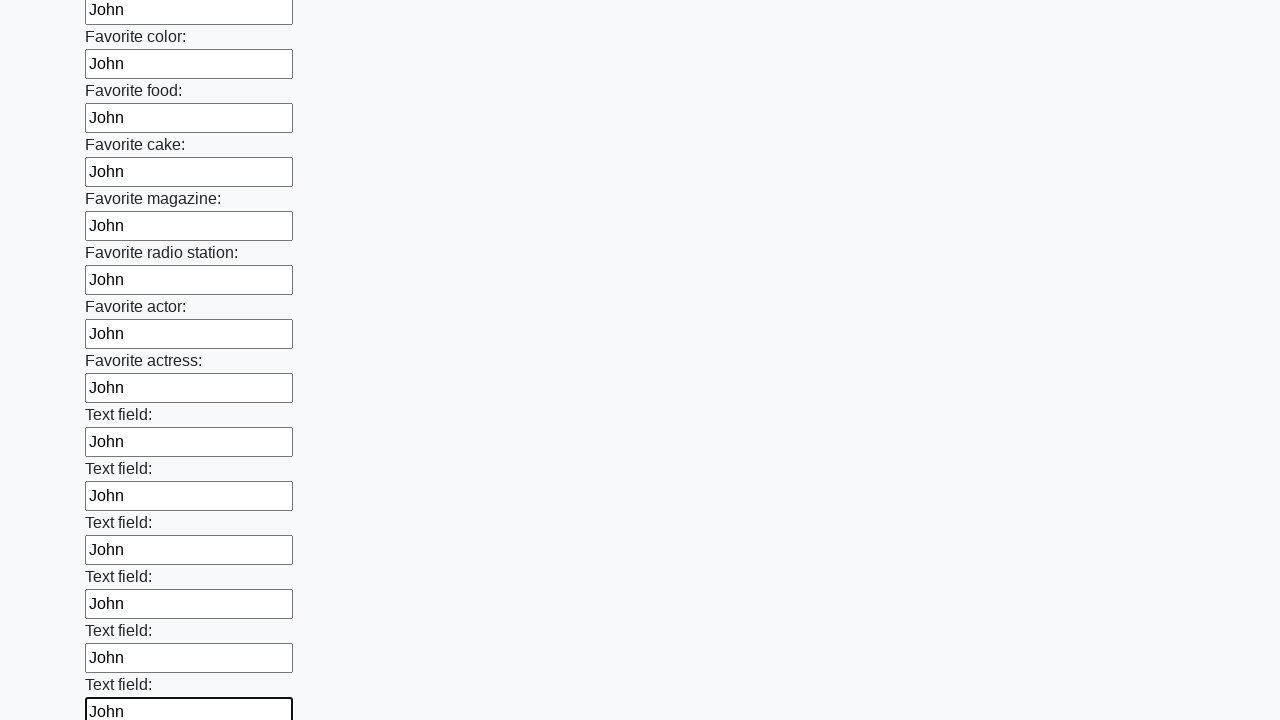

Filled a text input field with 'John' on input[type='text'] >> nth=32
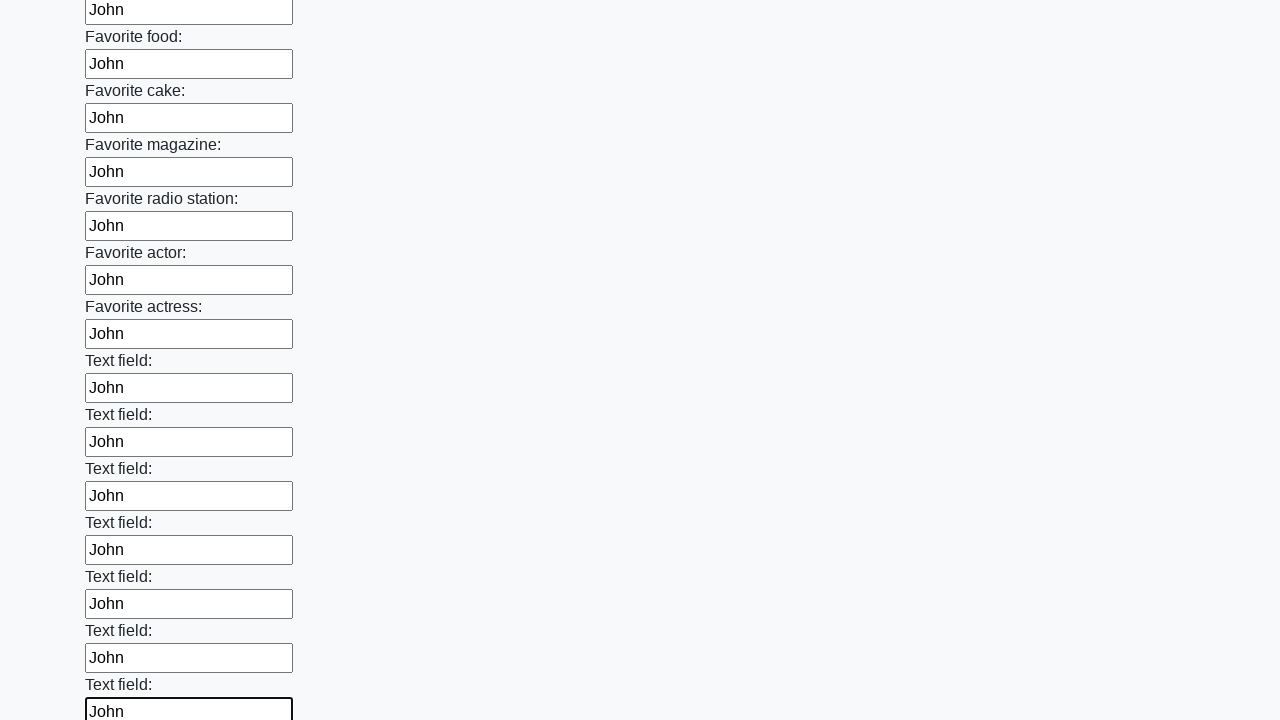

Filled a text input field with 'John' on input[type='text'] >> nth=33
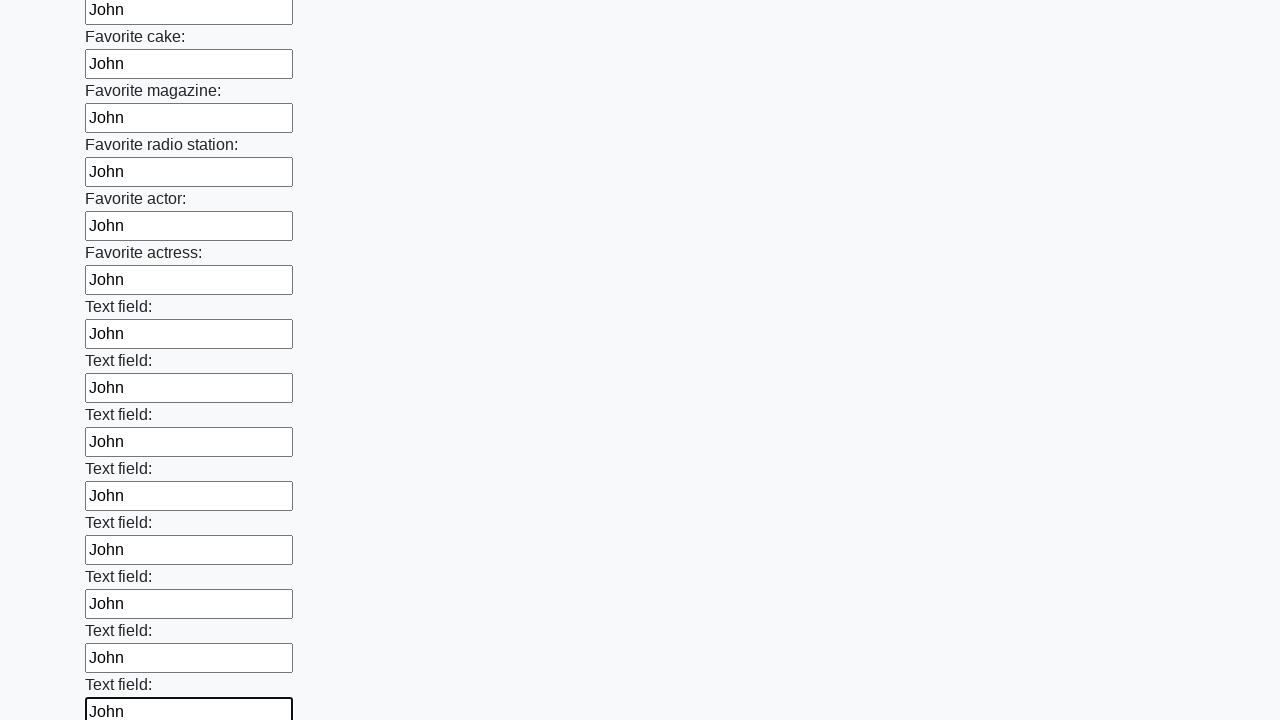

Filled a text input field with 'John' on input[type='text'] >> nth=34
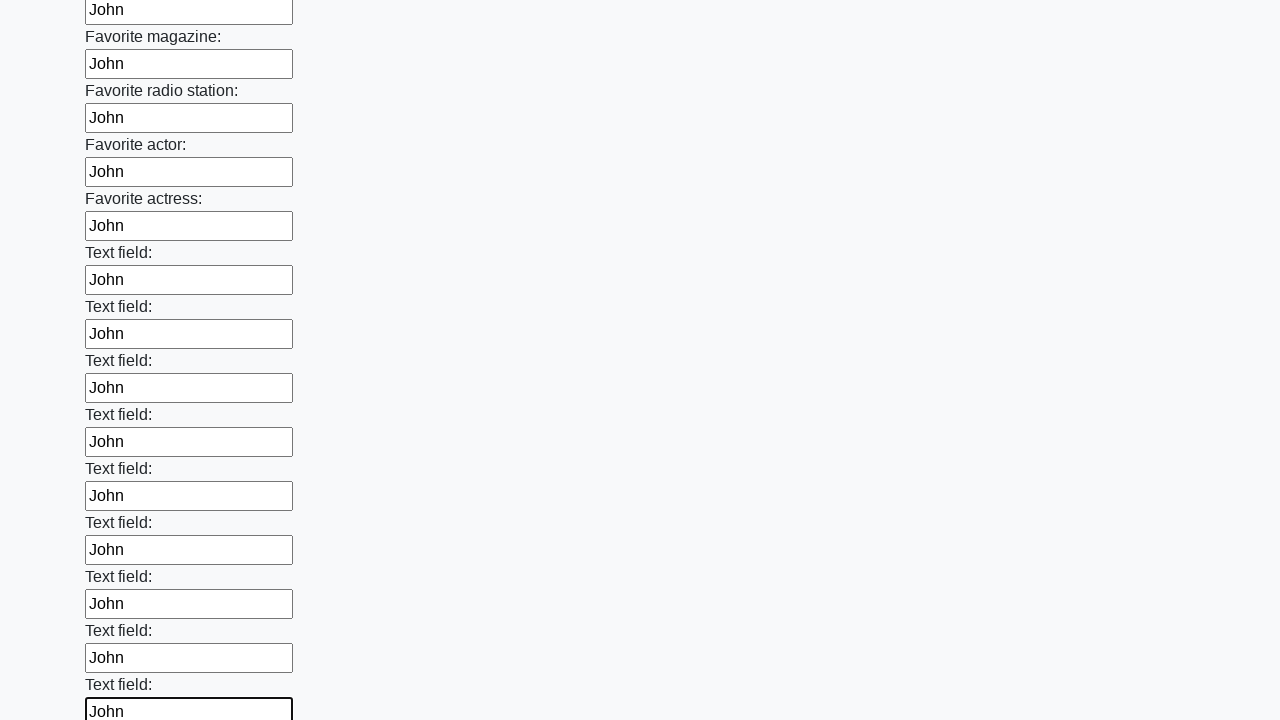

Filled a text input field with 'John' on input[type='text'] >> nth=35
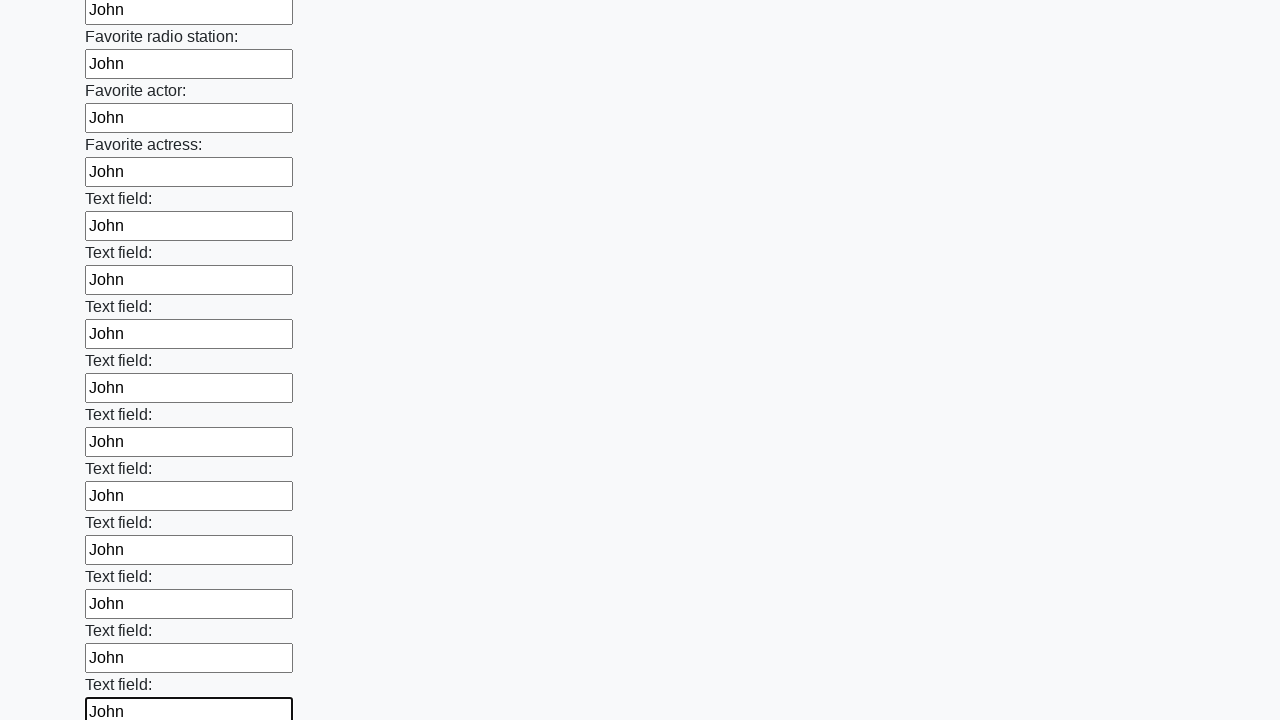

Filled a text input field with 'John' on input[type='text'] >> nth=36
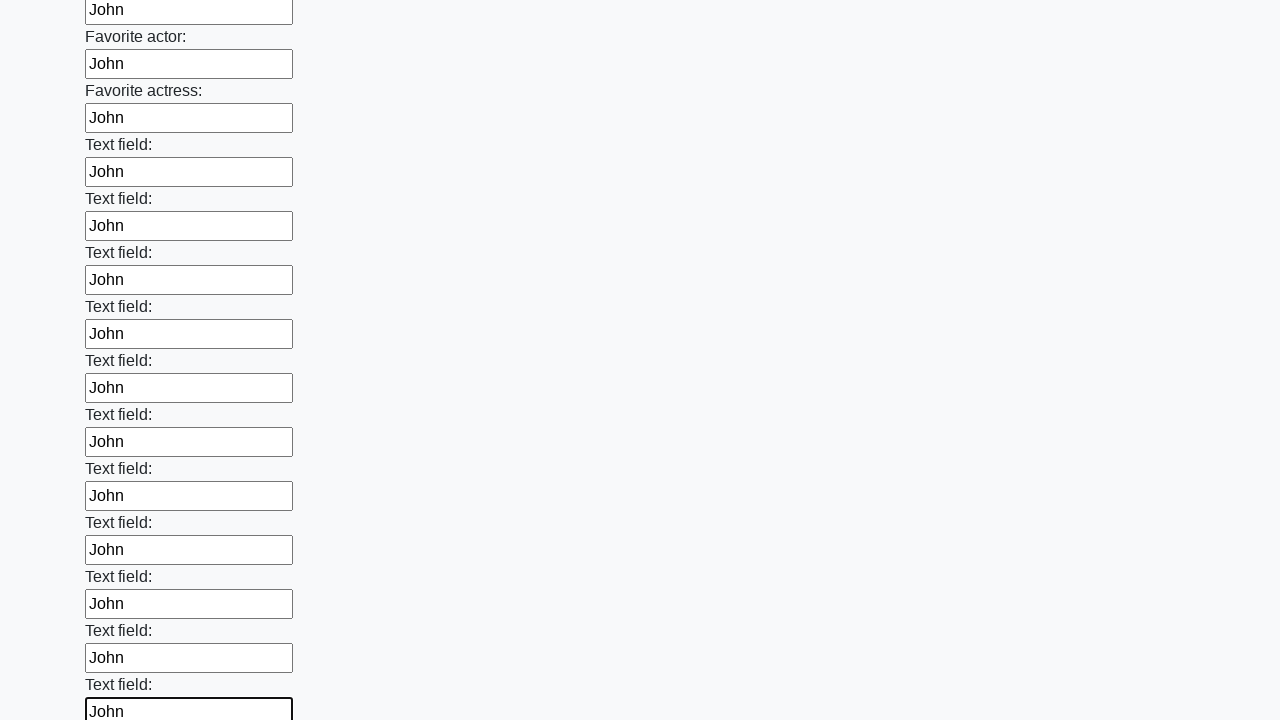

Filled a text input field with 'John' on input[type='text'] >> nth=37
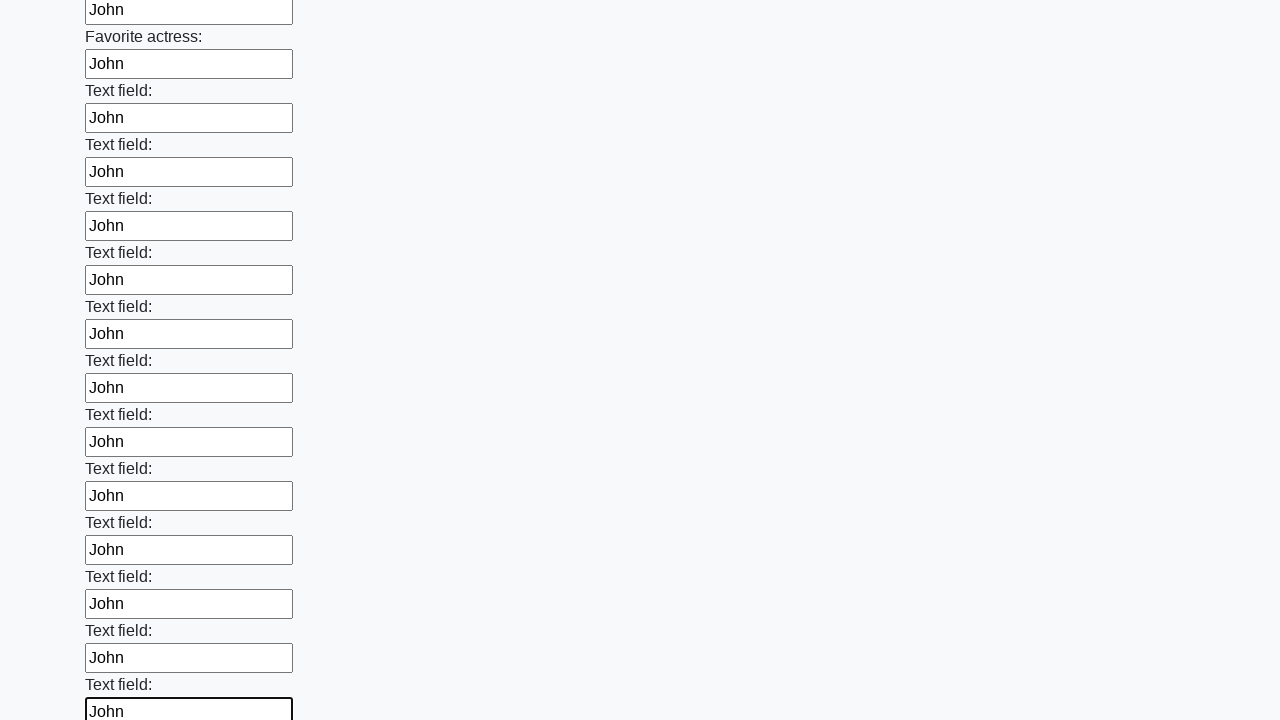

Filled a text input field with 'John' on input[type='text'] >> nth=38
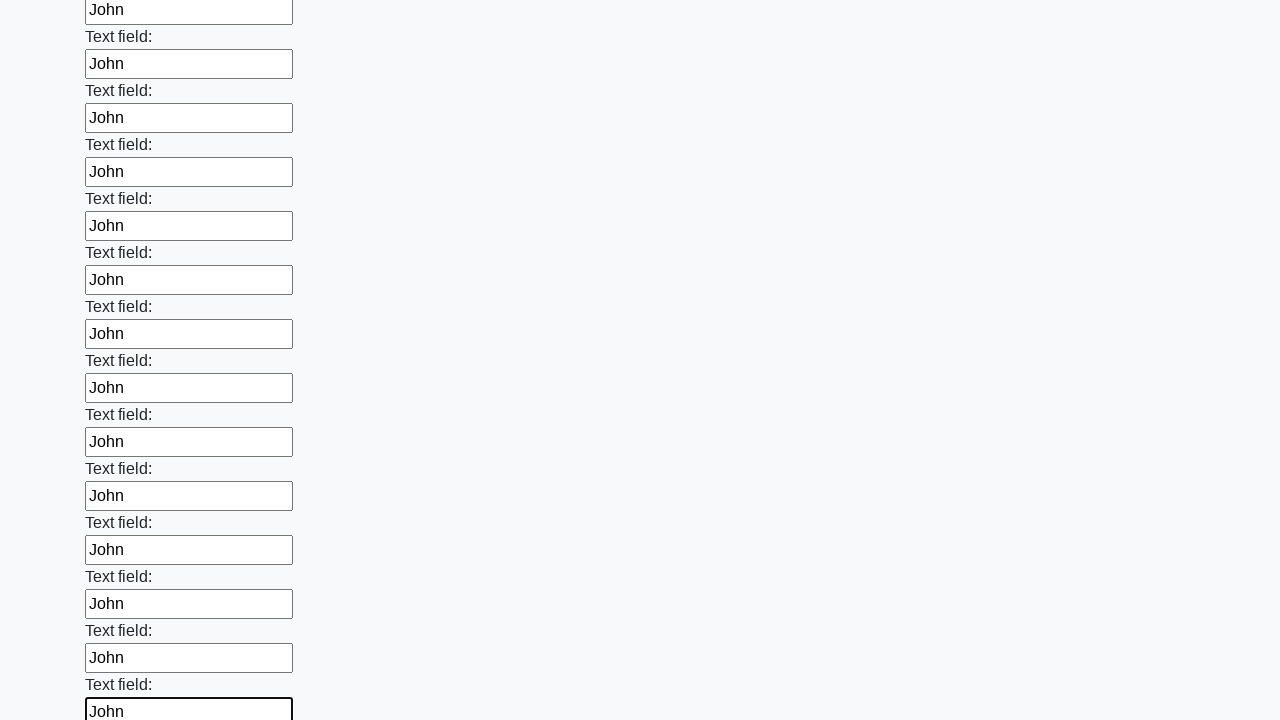

Filled a text input field with 'John' on input[type='text'] >> nth=39
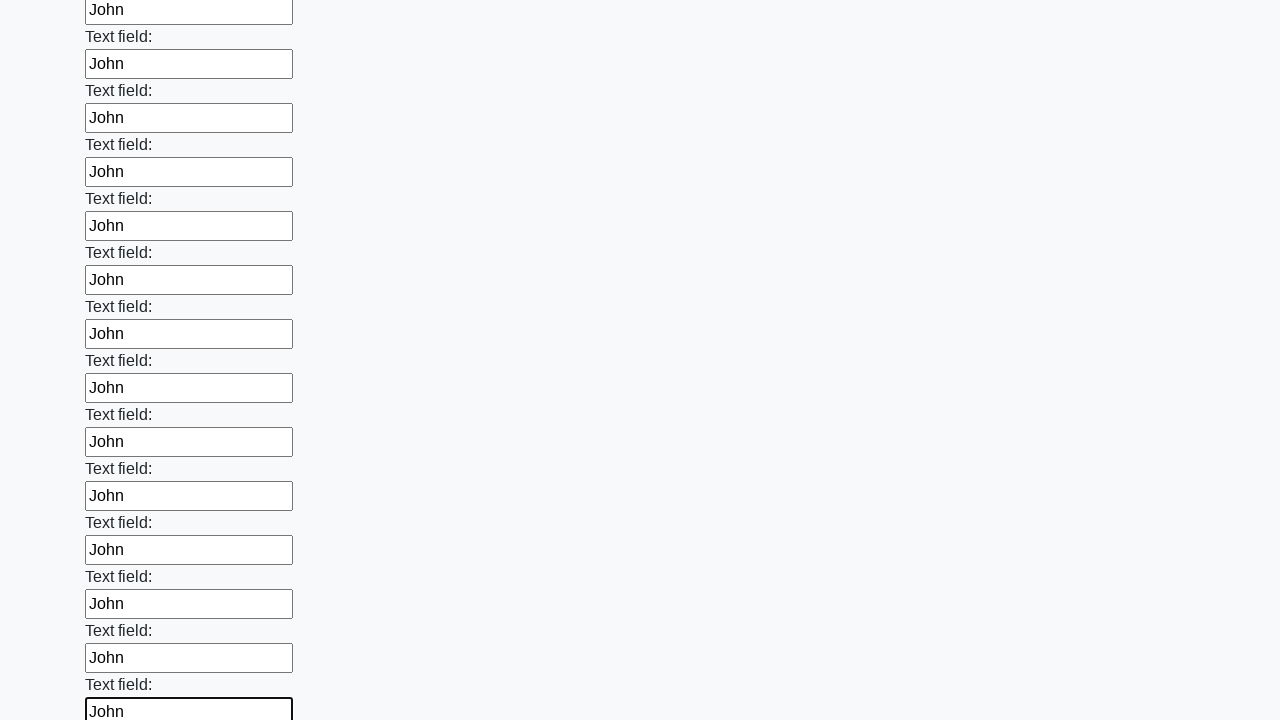

Filled a text input field with 'John' on input[type='text'] >> nth=40
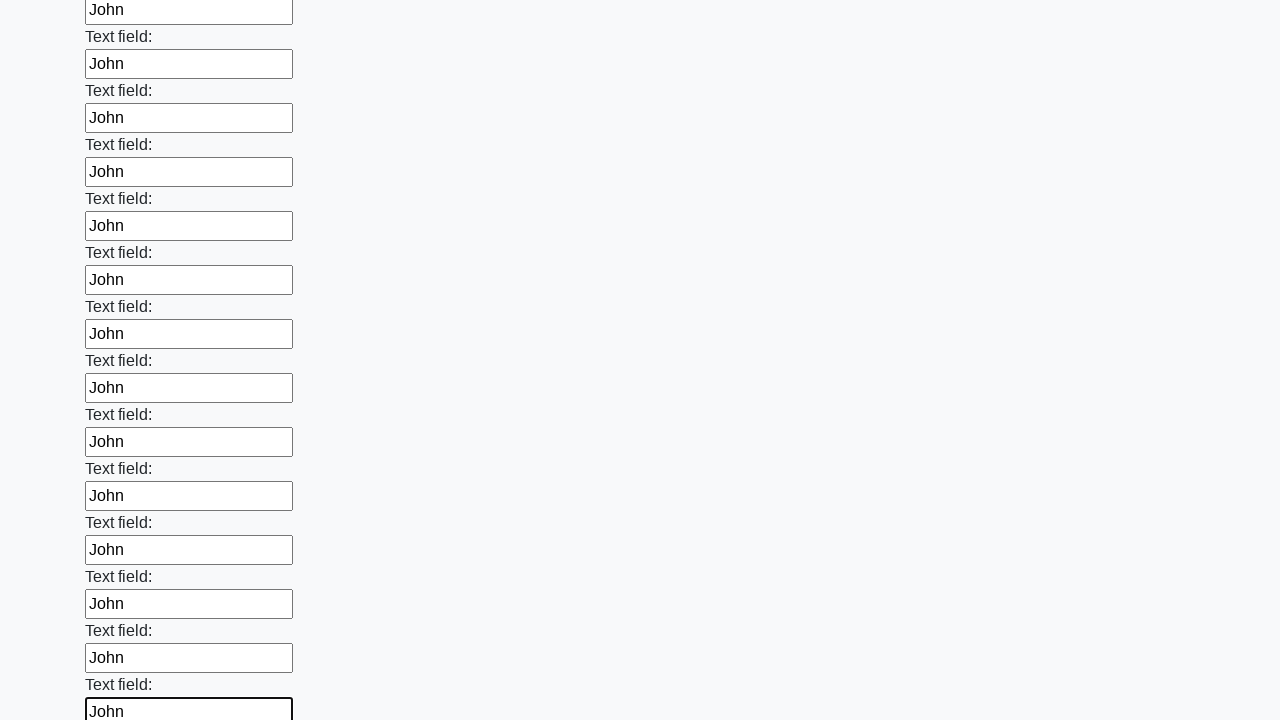

Filled a text input field with 'John' on input[type='text'] >> nth=41
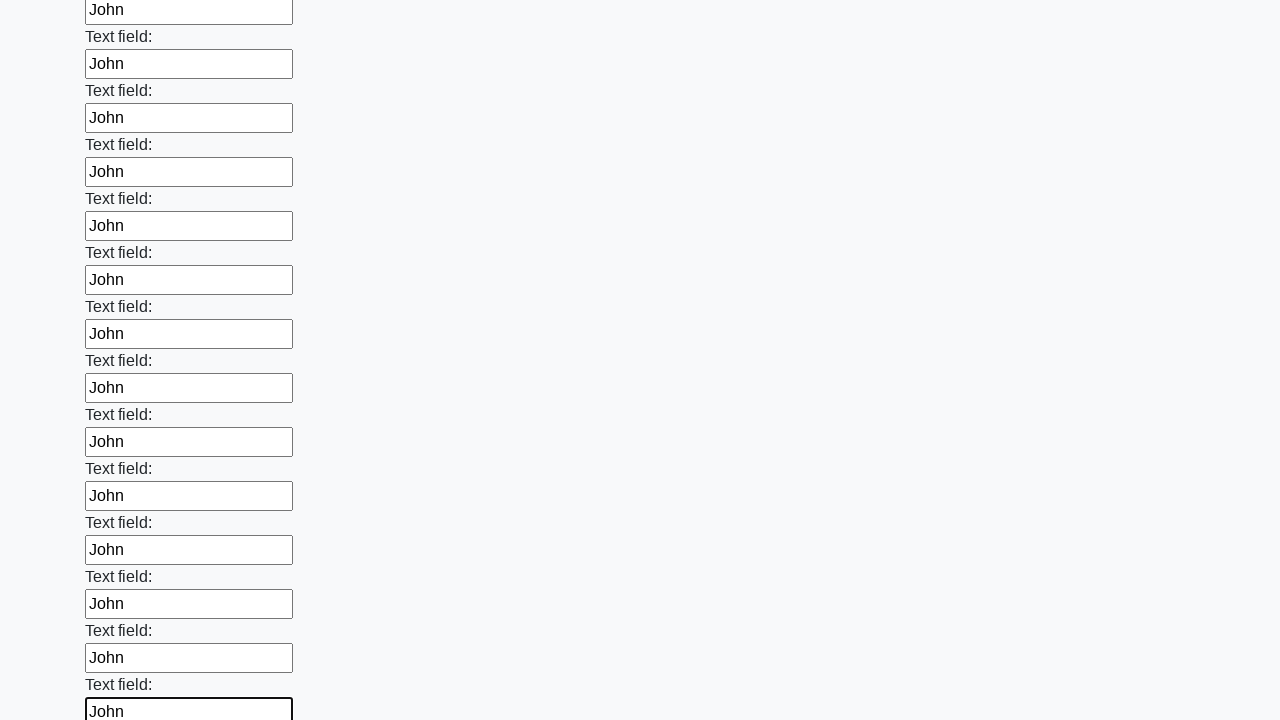

Filled a text input field with 'John' on input[type='text'] >> nth=42
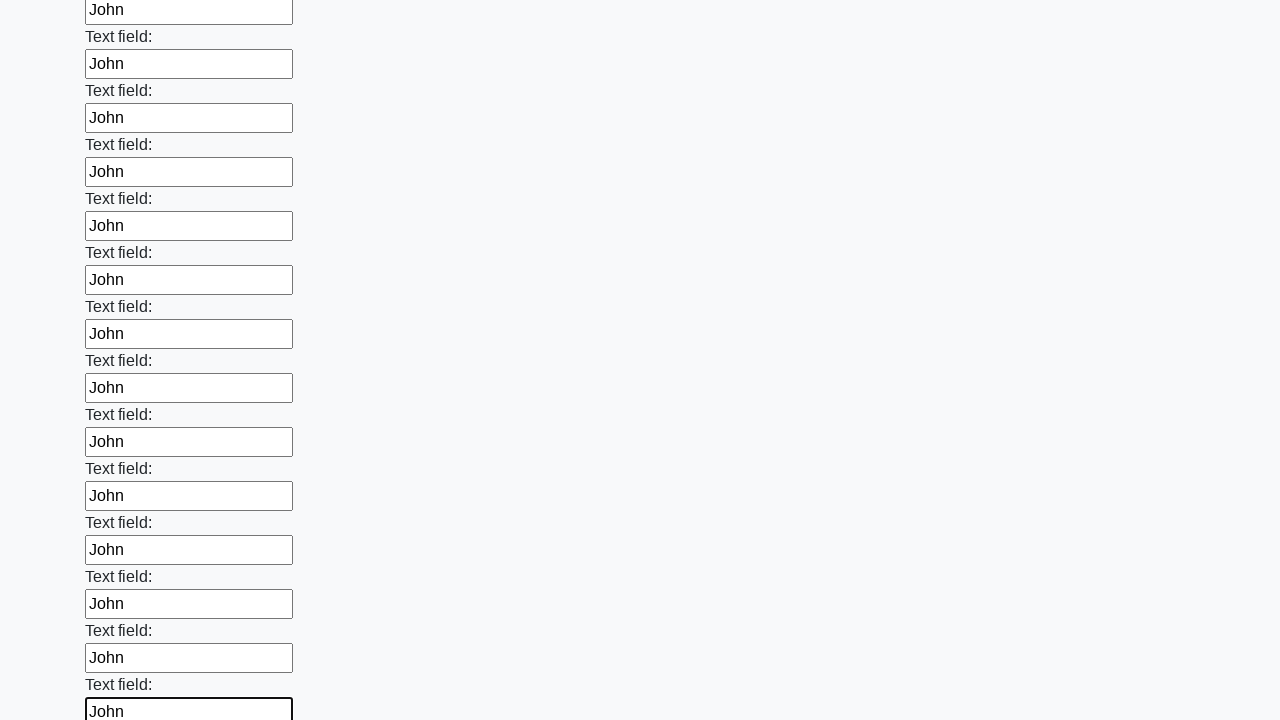

Filled a text input field with 'John' on input[type='text'] >> nth=43
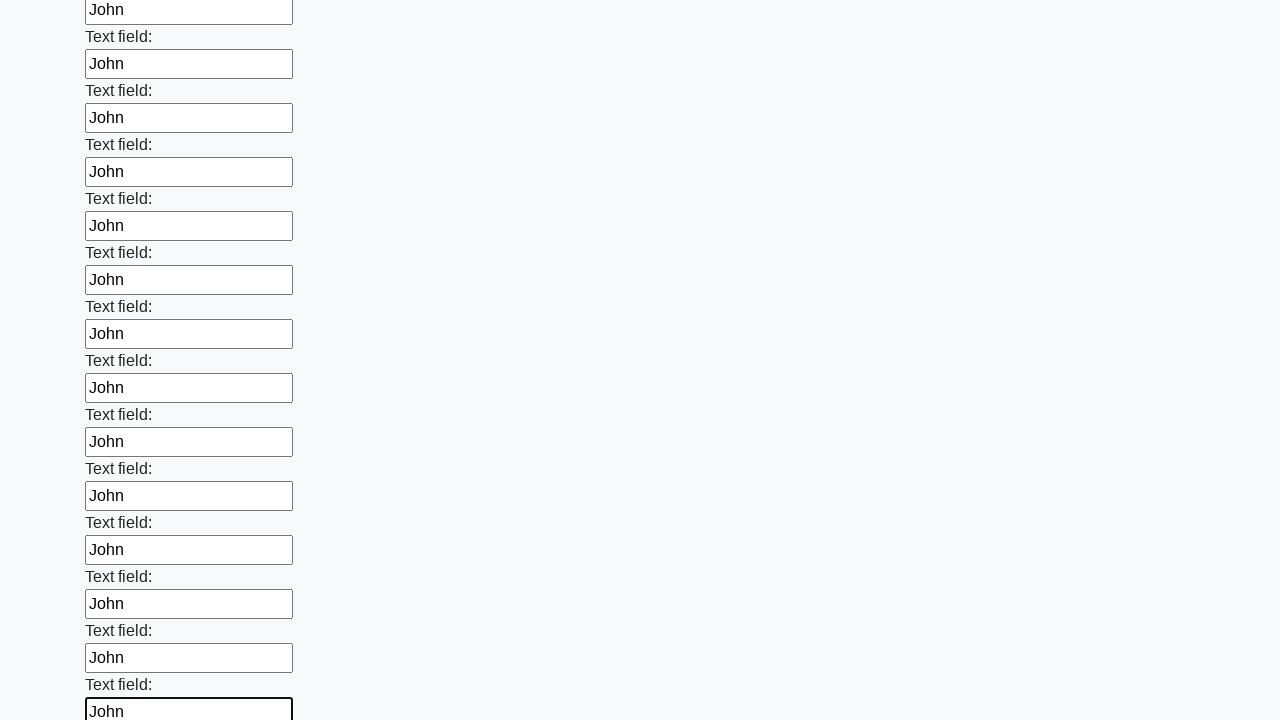

Filled a text input field with 'John' on input[type='text'] >> nth=44
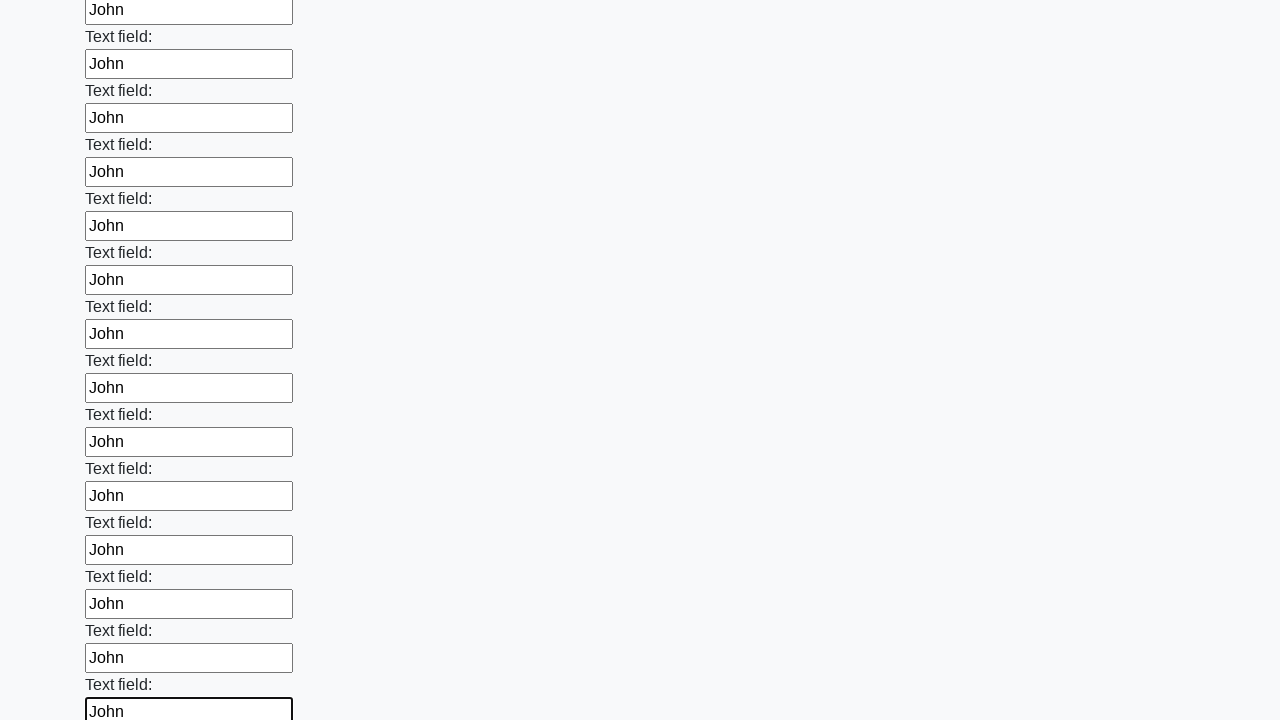

Filled a text input field with 'John' on input[type='text'] >> nth=45
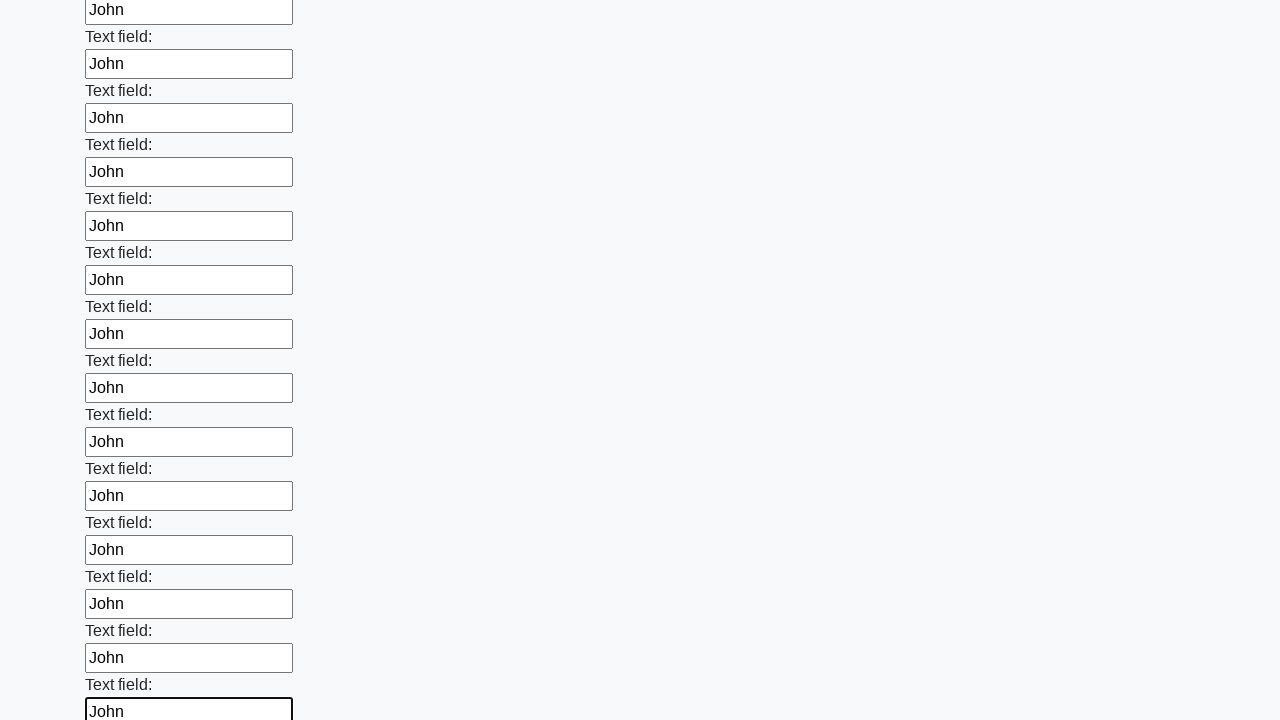

Filled a text input field with 'John' on input[type='text'] >> nth=46
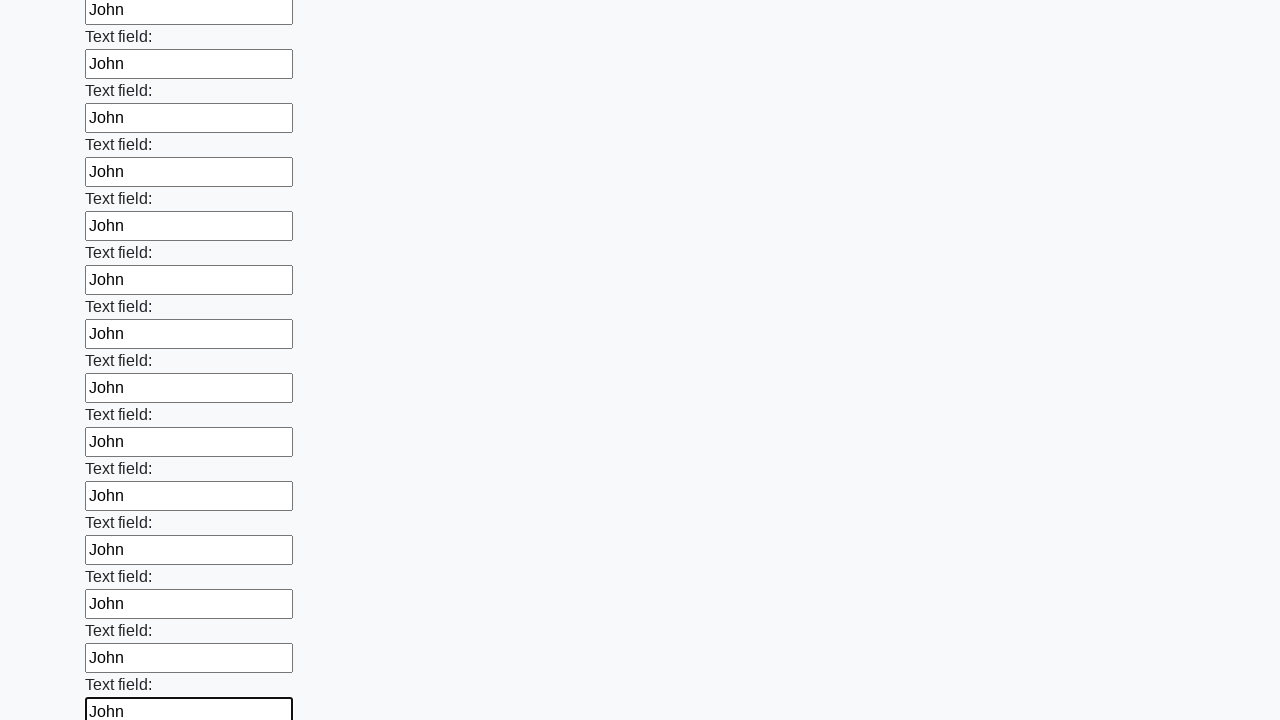

Filled a text input field with 'John' on input[type='text'] >> nth=47
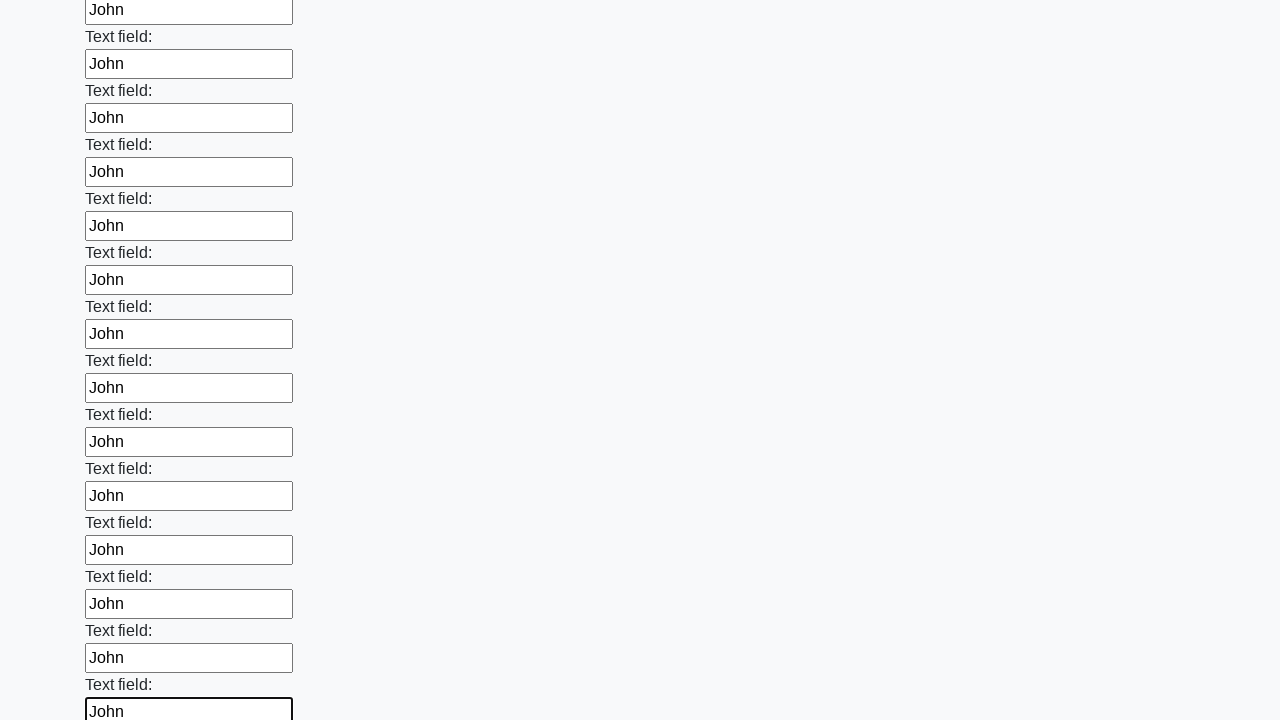

Filled a text input field with 'John' on input[type='text'] >> nth=48
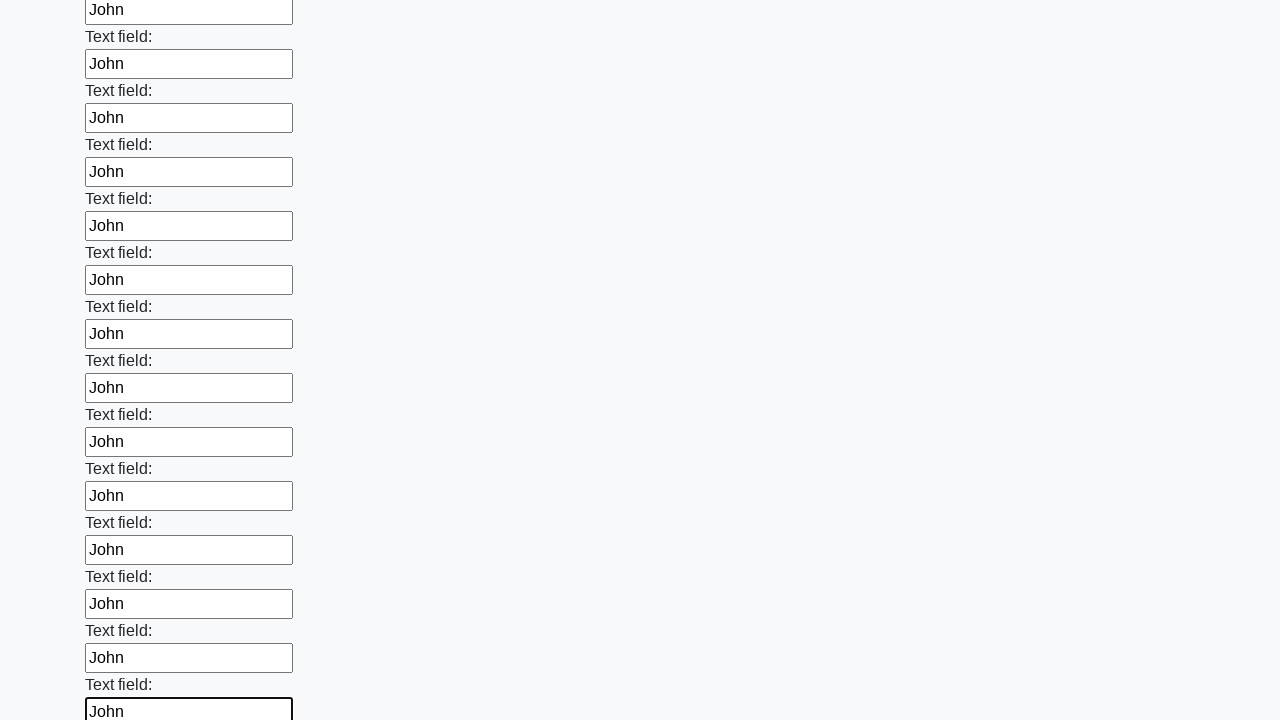

Filled a text input field with 'John' on input[type='text'] >> nth=49
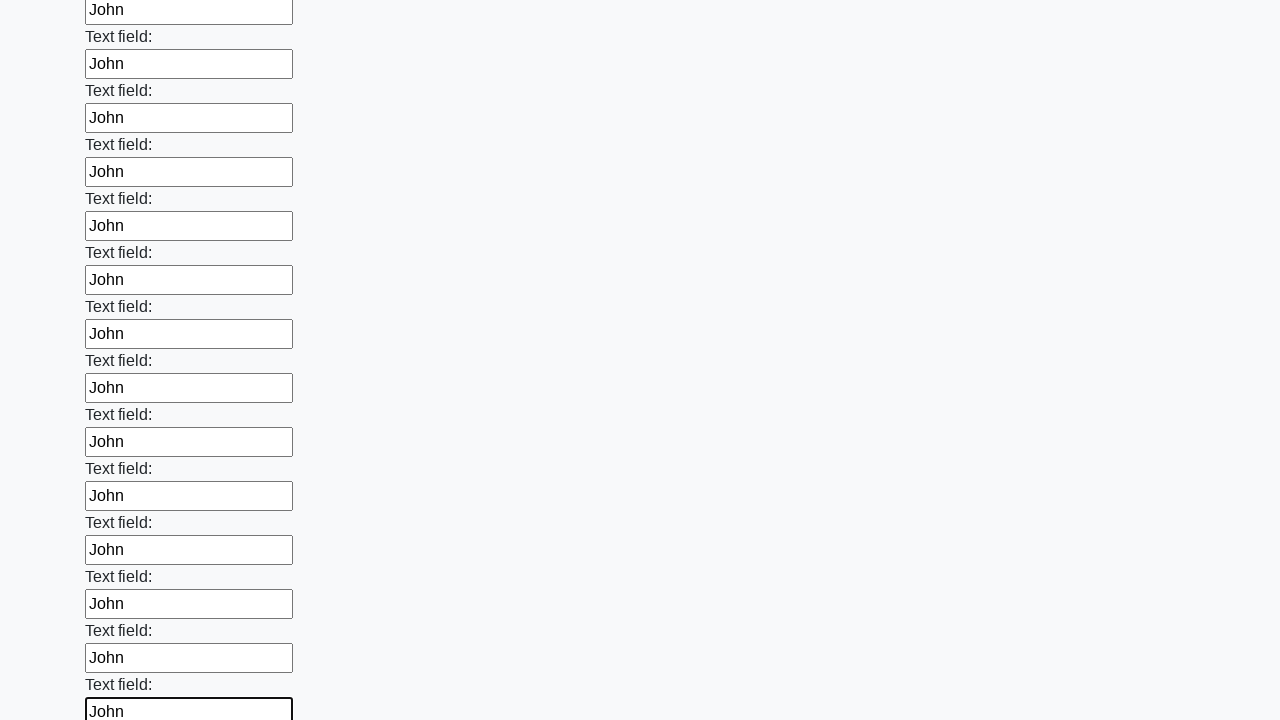

Filled a text input field with 'John' on input[type='text'] >> nth=50
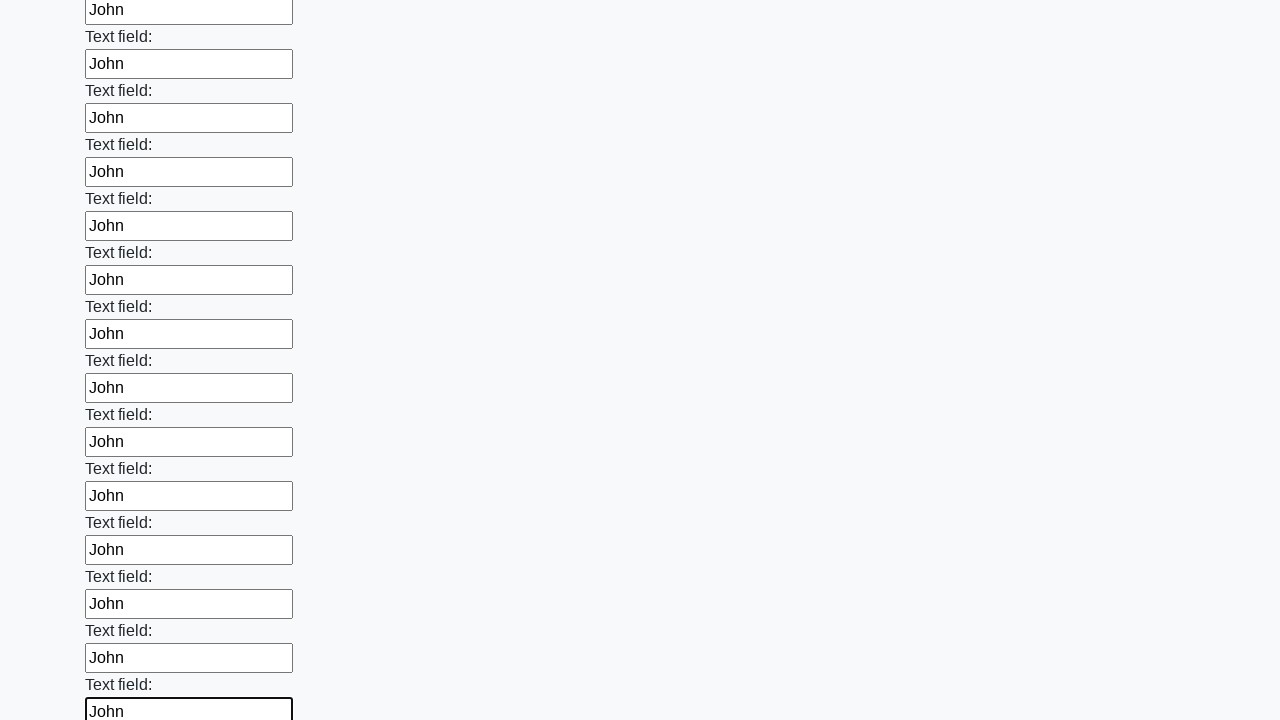

Filled a text input field with 'John' on input[type='text'] >> nth=51
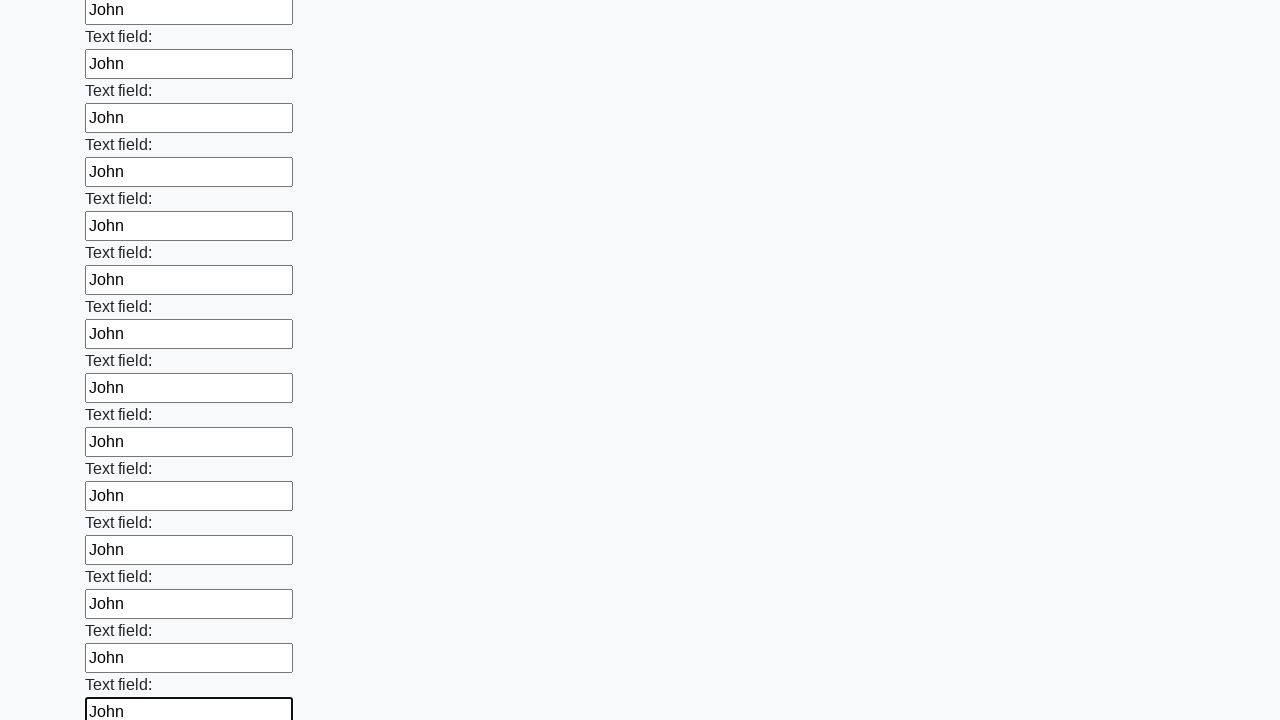

Filled a text input field with 'John' on input[type='text'] >> nth=52
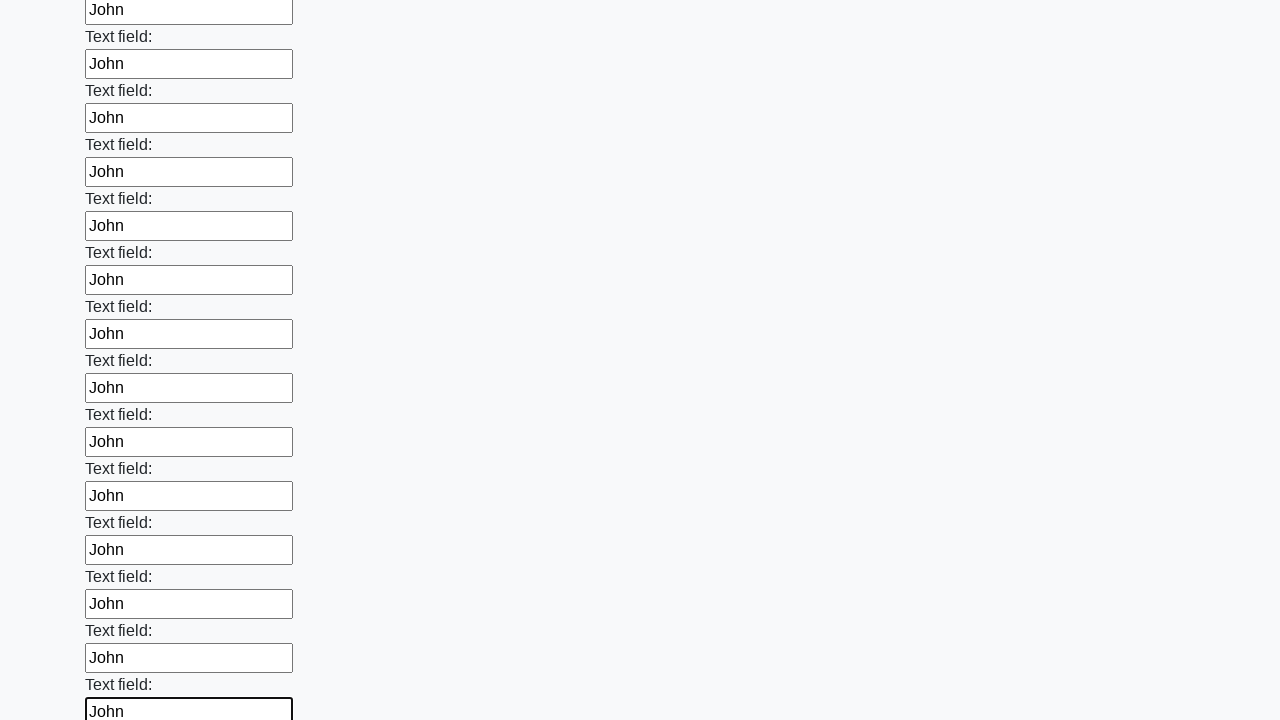

Filled a text input field with 'John' on input[type='text'] >> nth=53
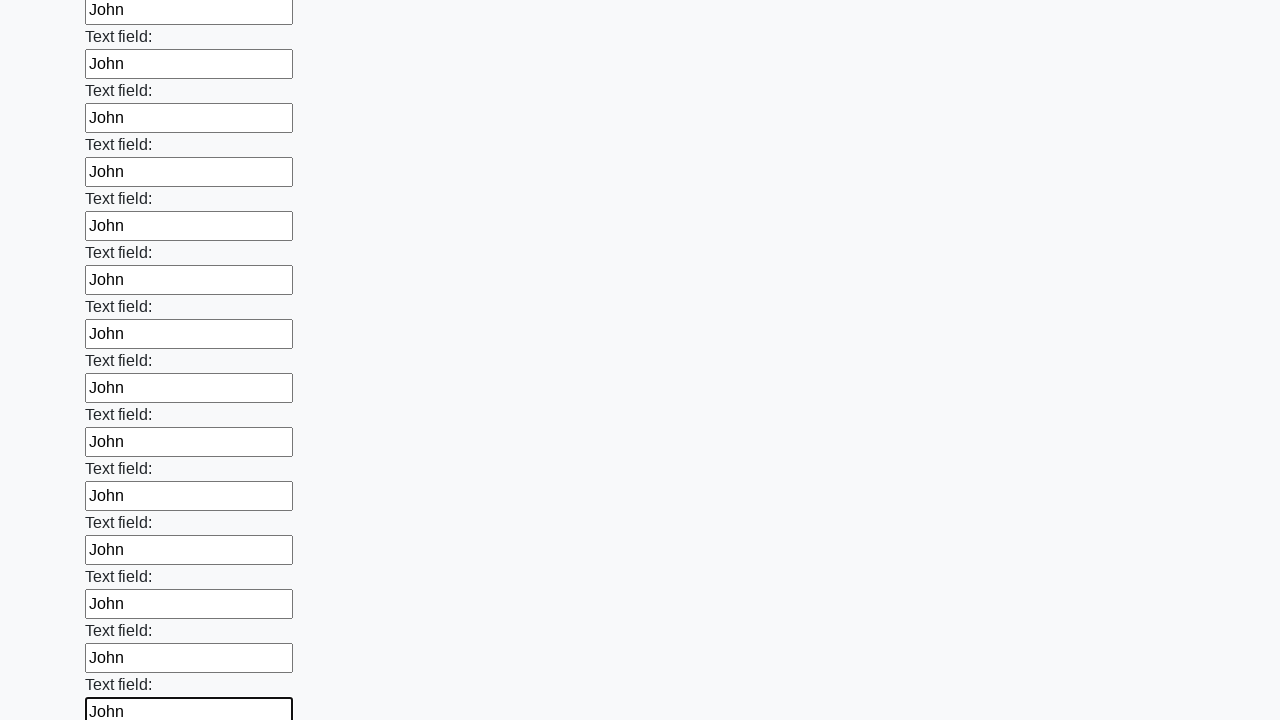

Filled a text input field with 'John' on input[type='text'] >> nth=54
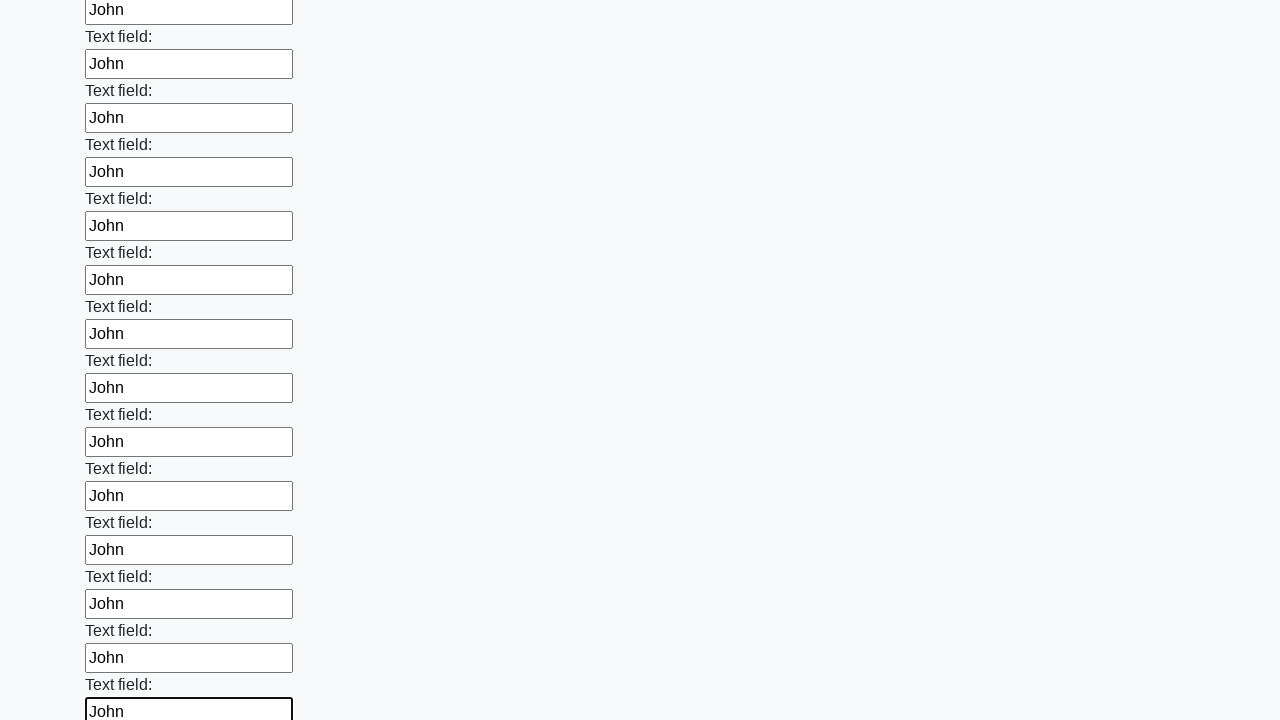

Filled a text input field with 'John' on input[type='text'] >> nth=55
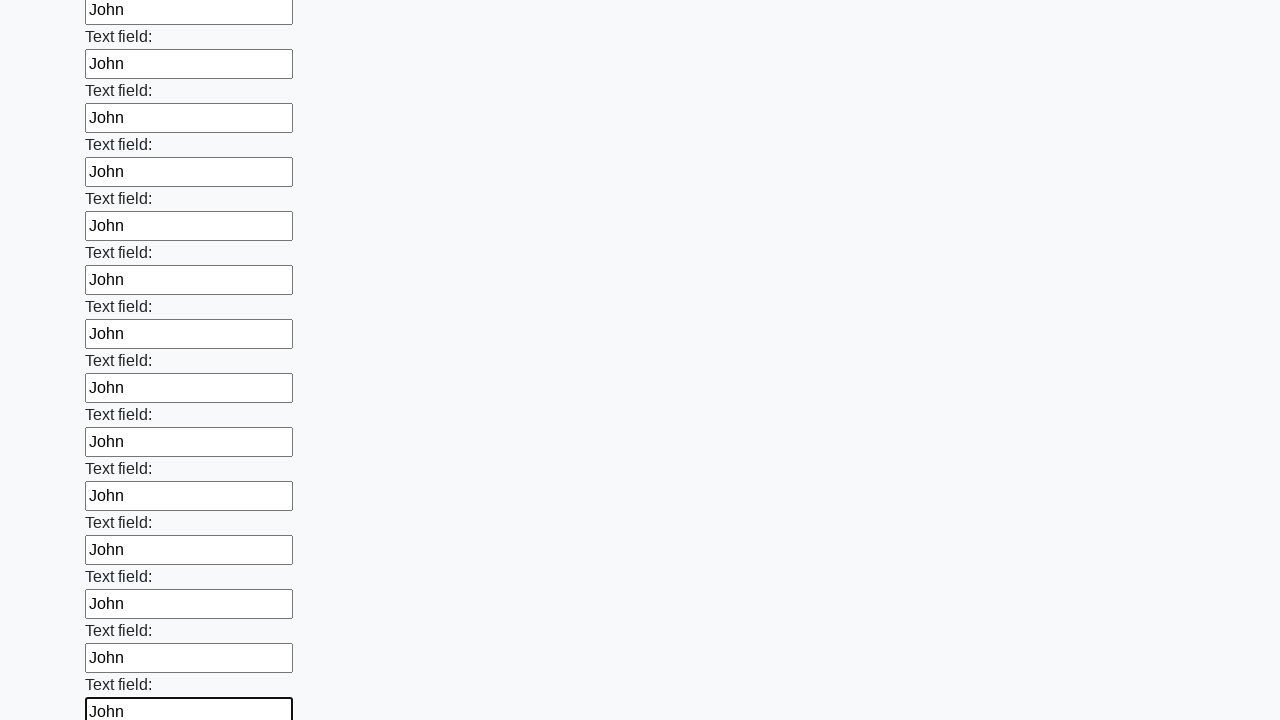

Filled a text input field with 'John' on input[type='text'] >> nth=56
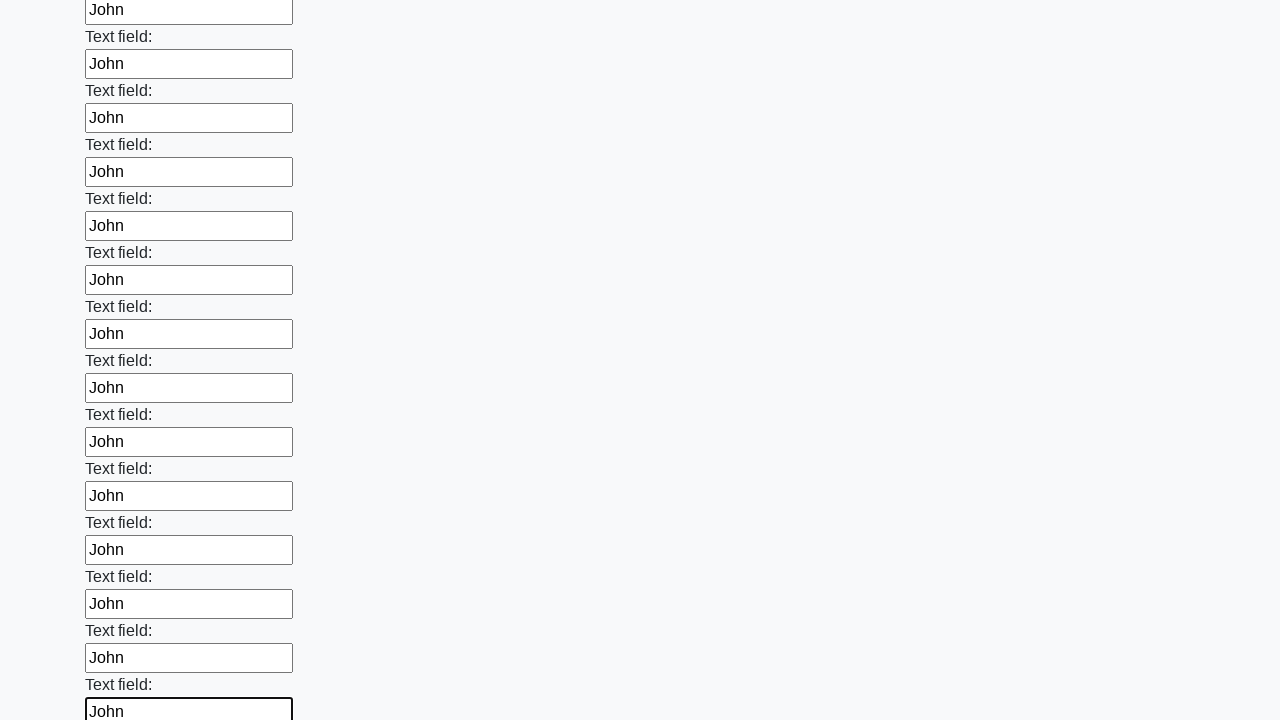

Filled a text input field with 'John' on input[type='text'] >> nth=57
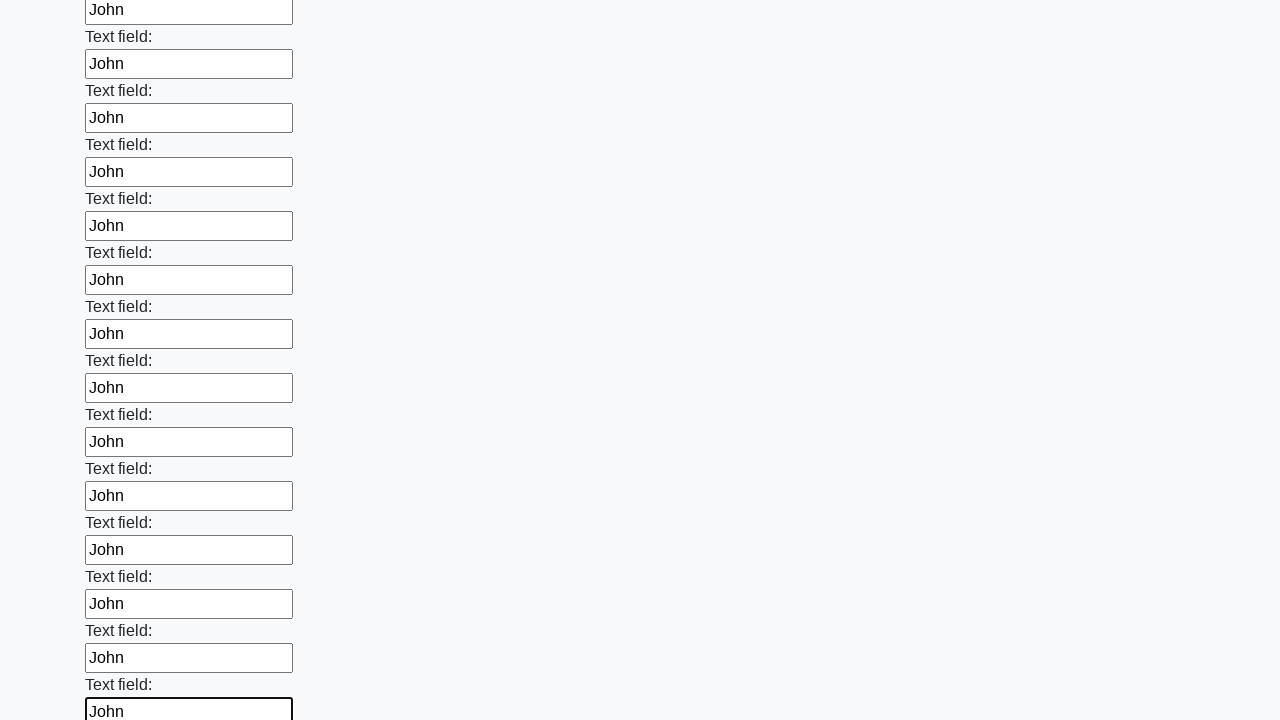

Filled a text input field with 'John' on input[type='text'] >> nth=58
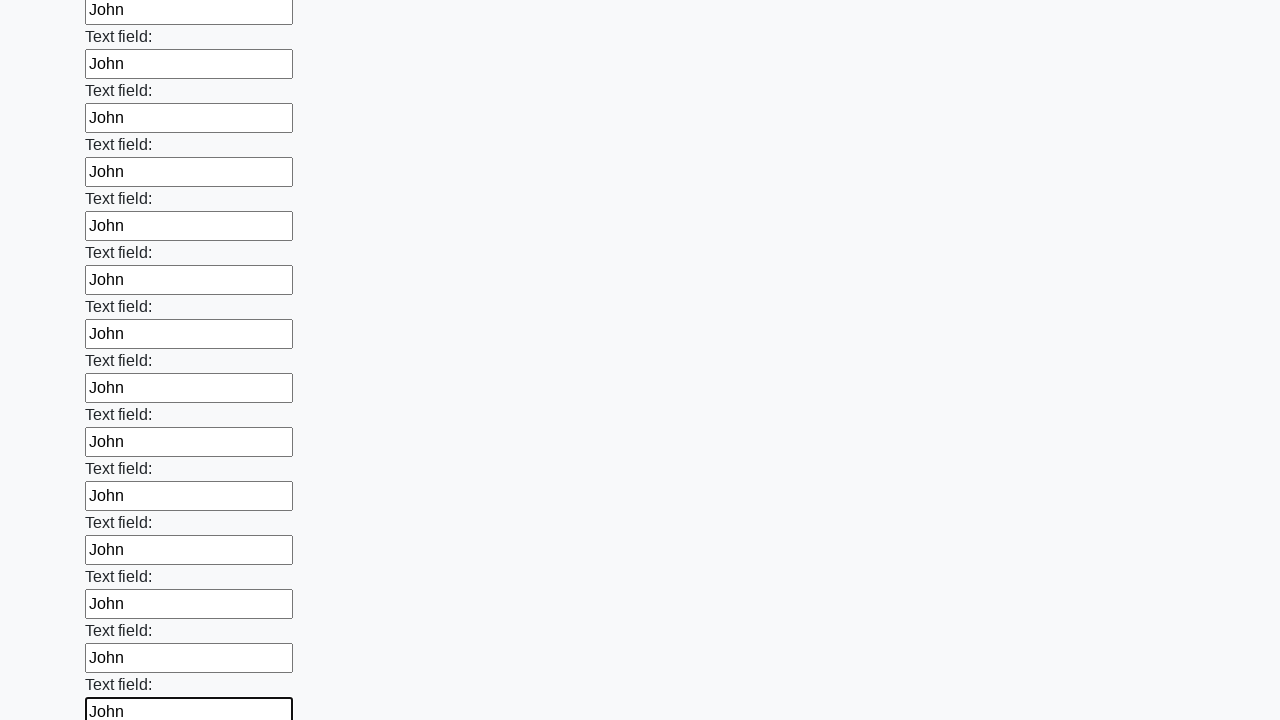

Filled a text input field with 'John' on input[type='text'] >> nth=59
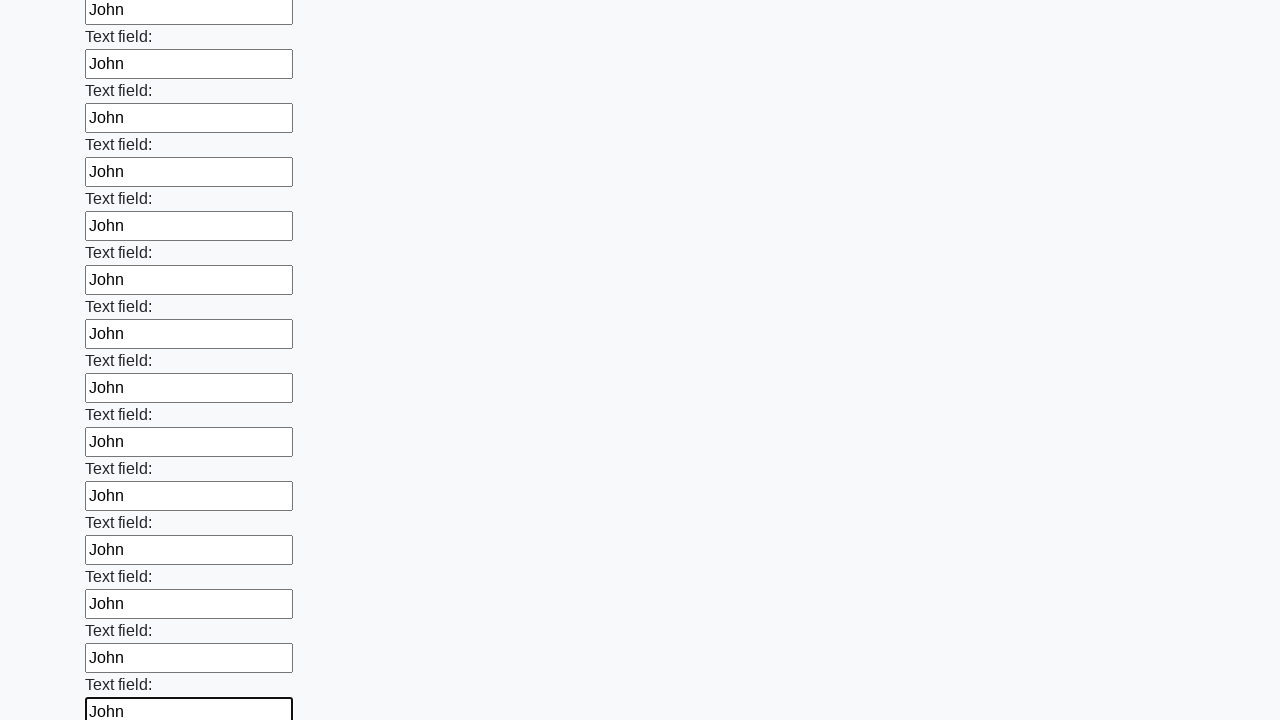

Filled a text input field with 'John' on input[type='text'] >> nth=60
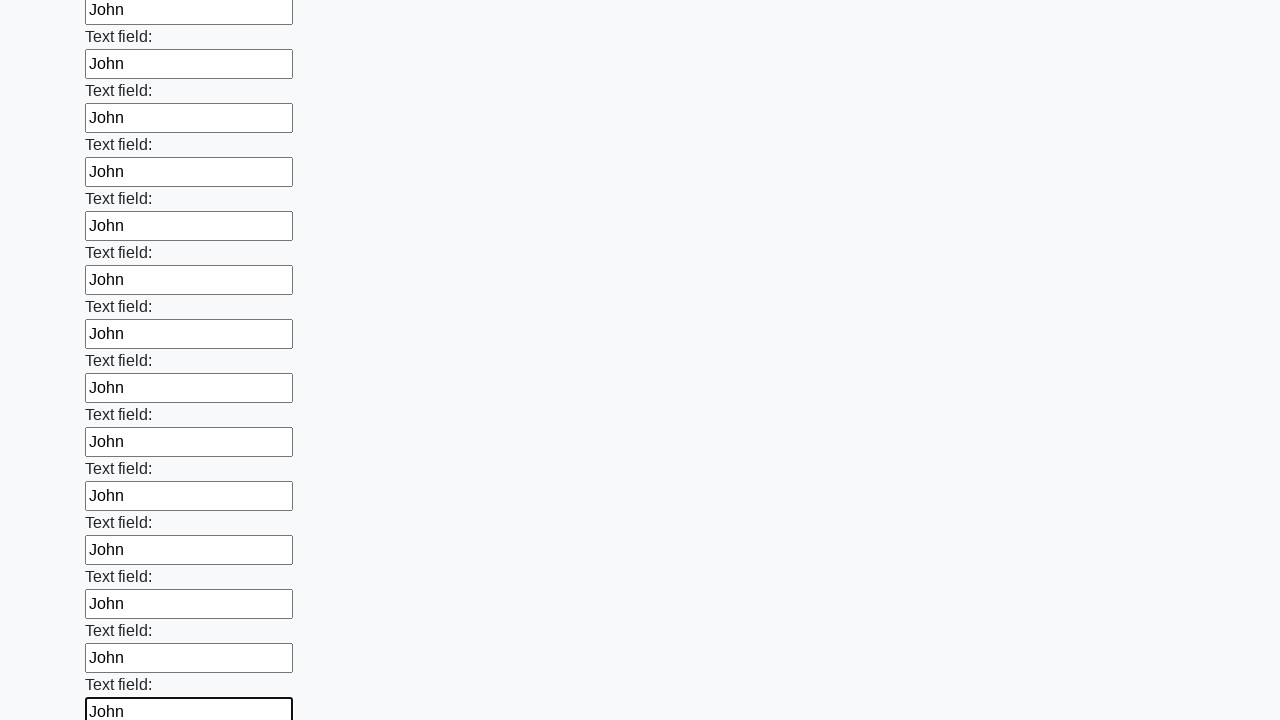

Filled a text input field with 'John' on input[type='text'] >> nth=61
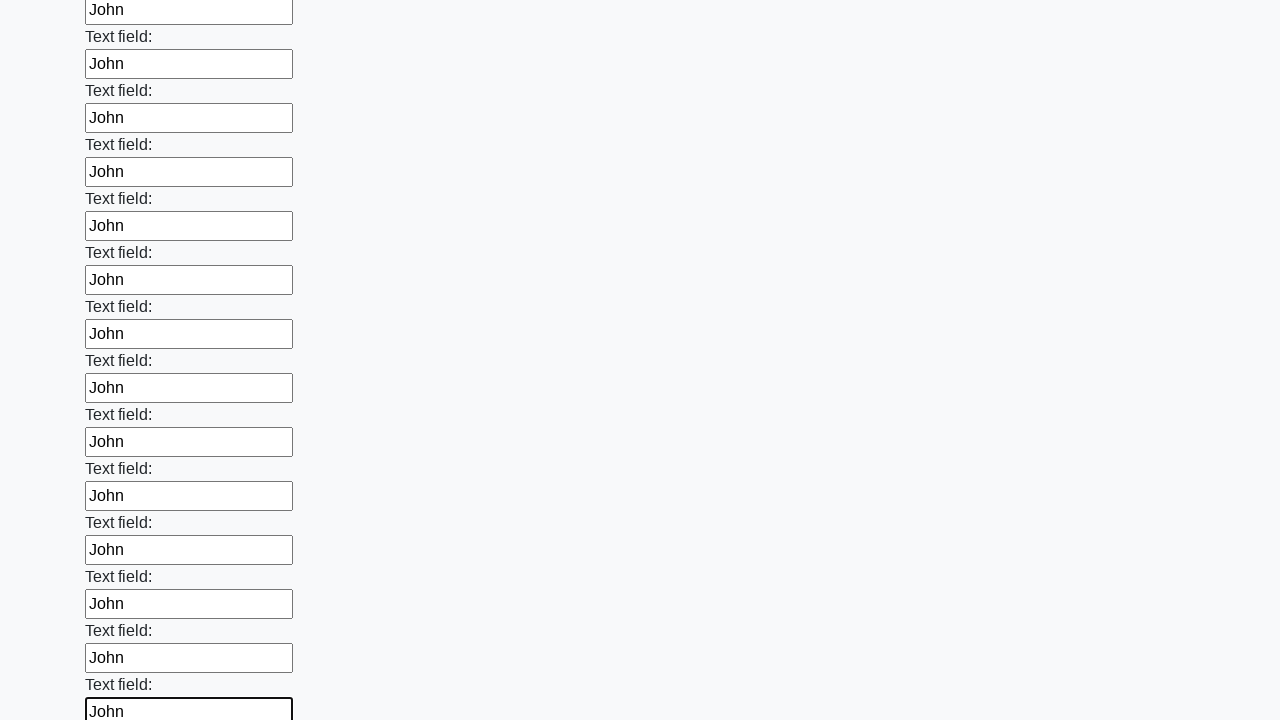

Filled a text input field with 'John' on input[type='text'] >> nth=62
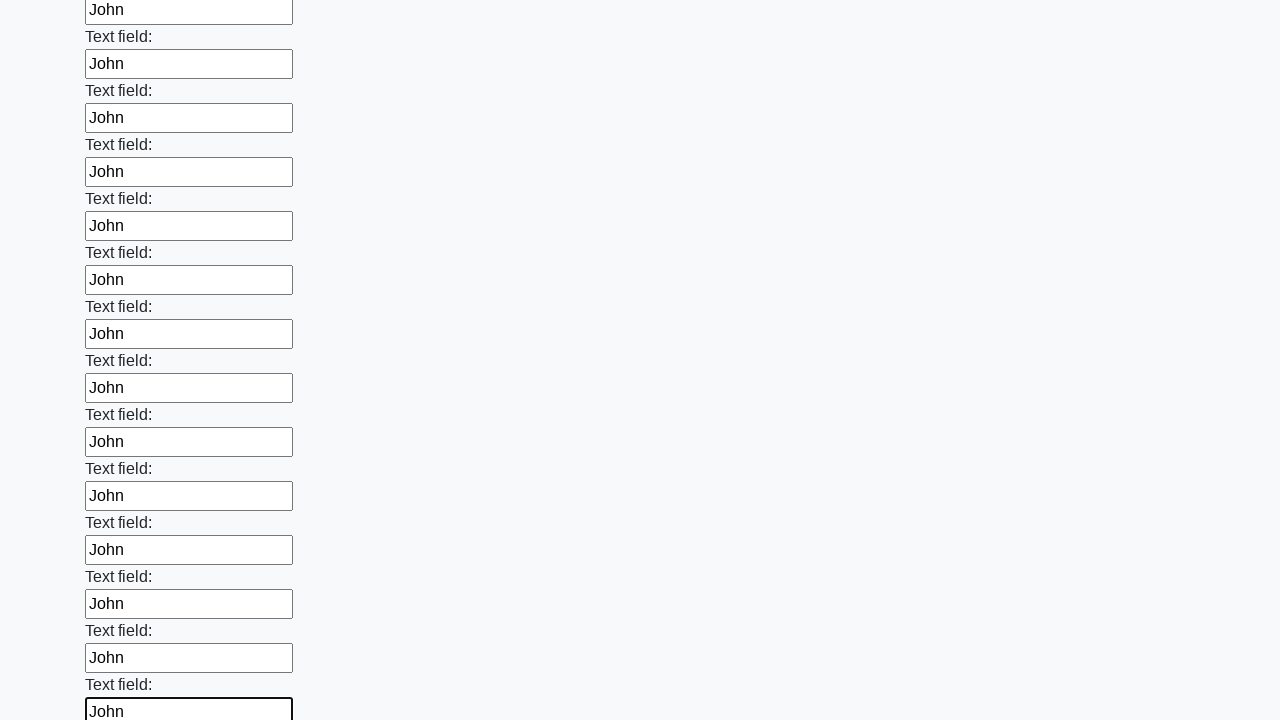

Filled a text input field with 'John' on input[type='text'] >> nth=63
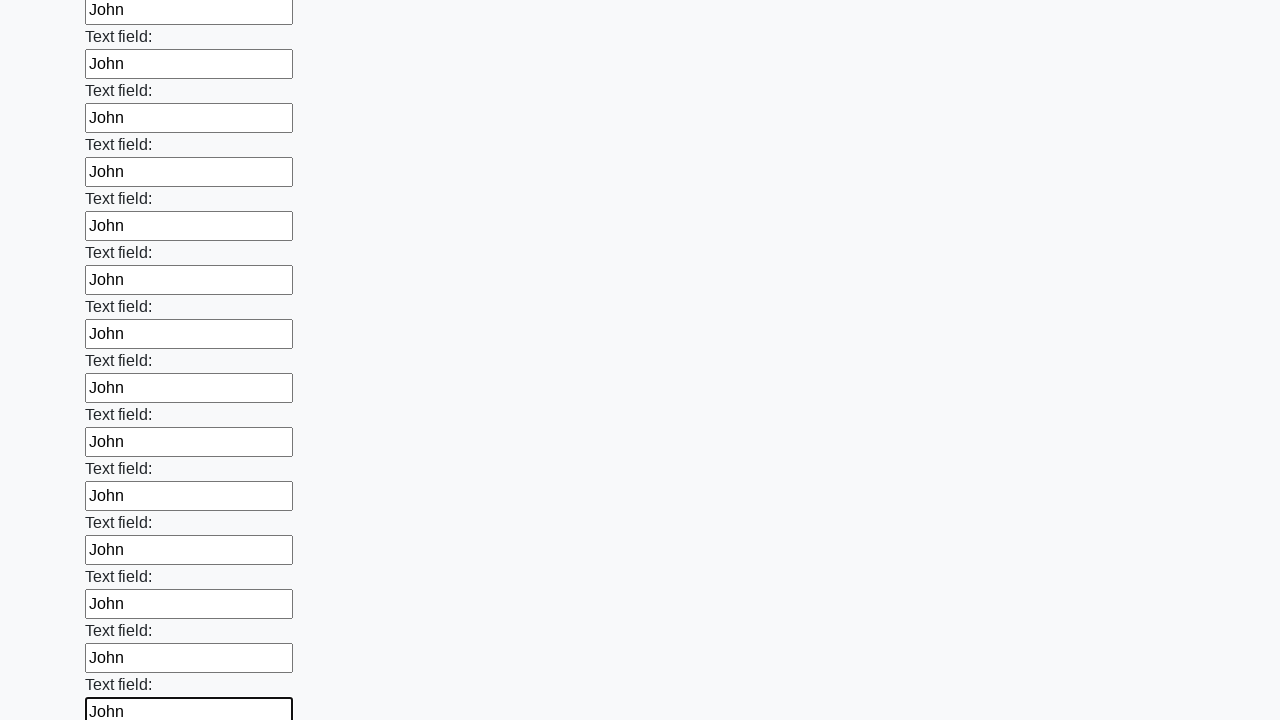

Filled a text input field with 'John' on input[type='text'] >> nth=64
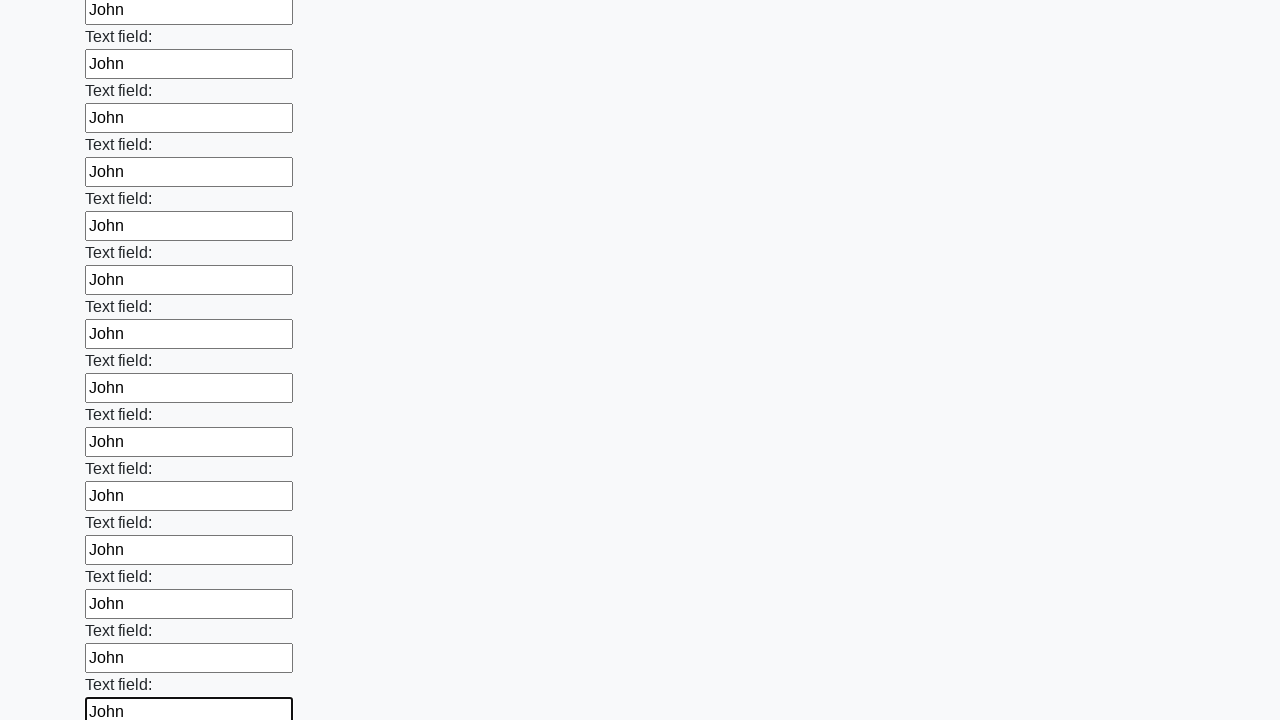

Filled a text input field with 'John' on input[type='text'] >> nth=65
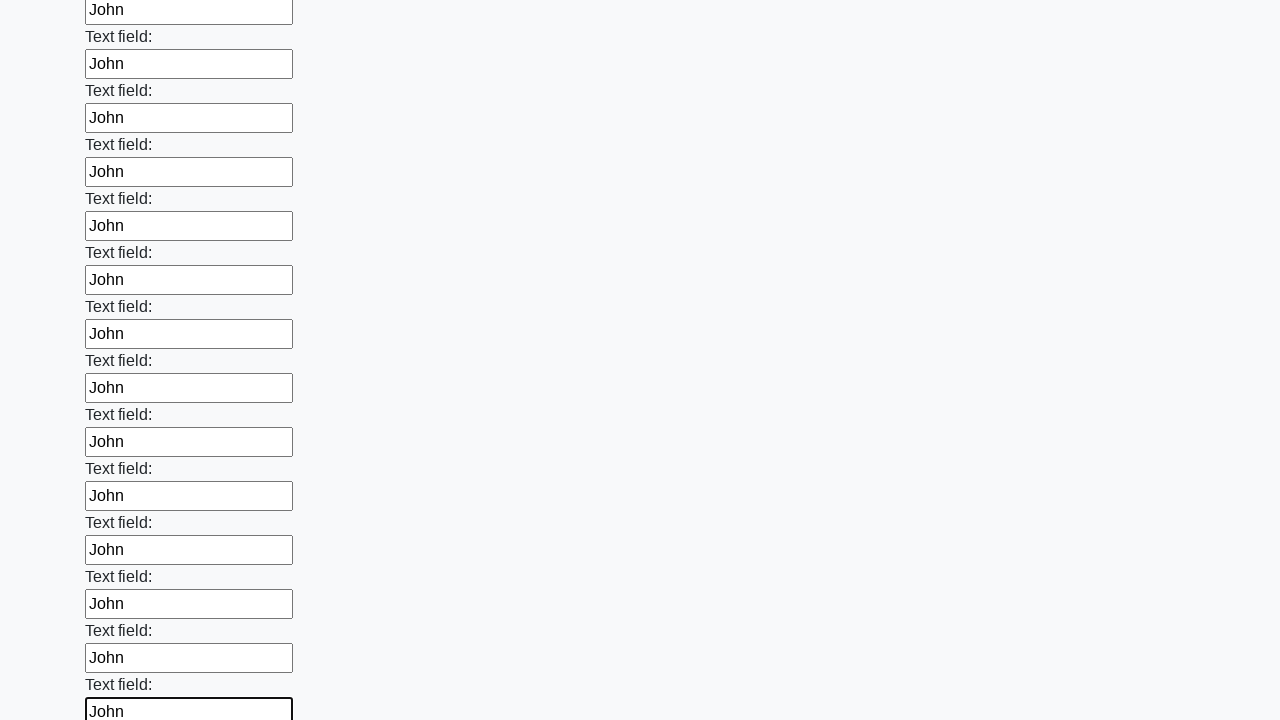

Filled a text input field with 'John' on input[type='text'] >> nth=66
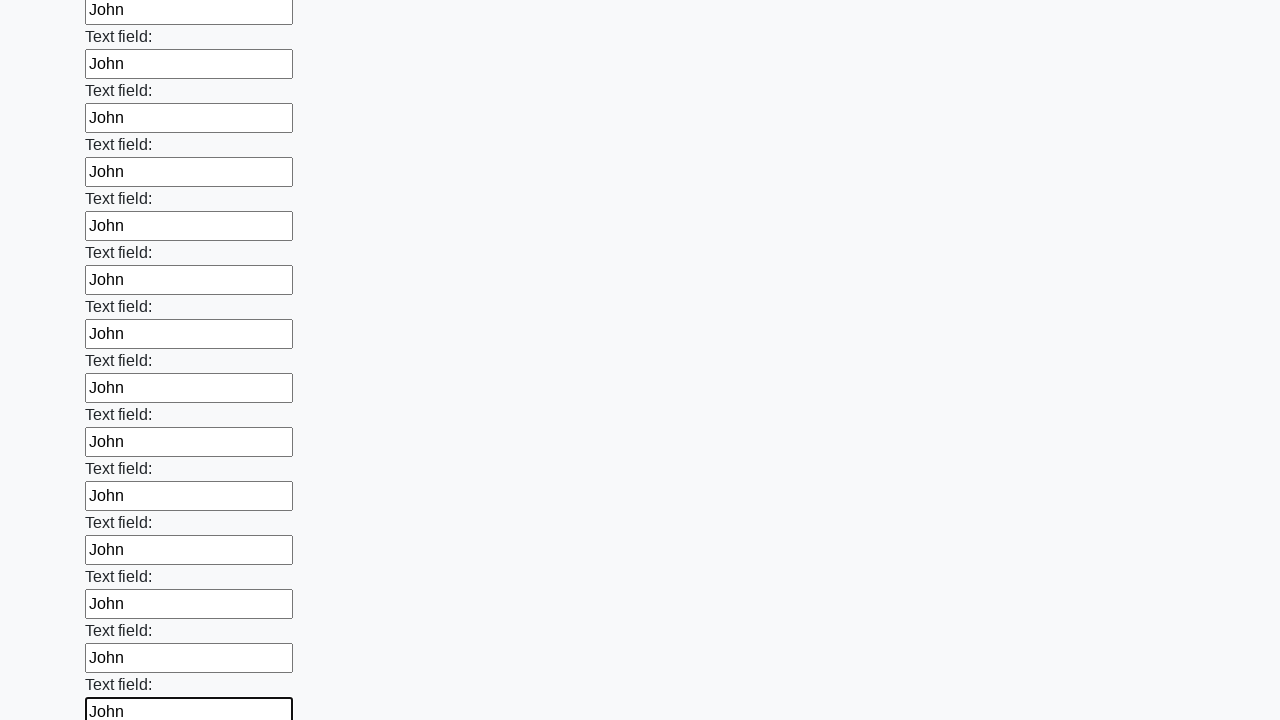

Filled a text input field with 'John' on input[type='text'] >> nth=67
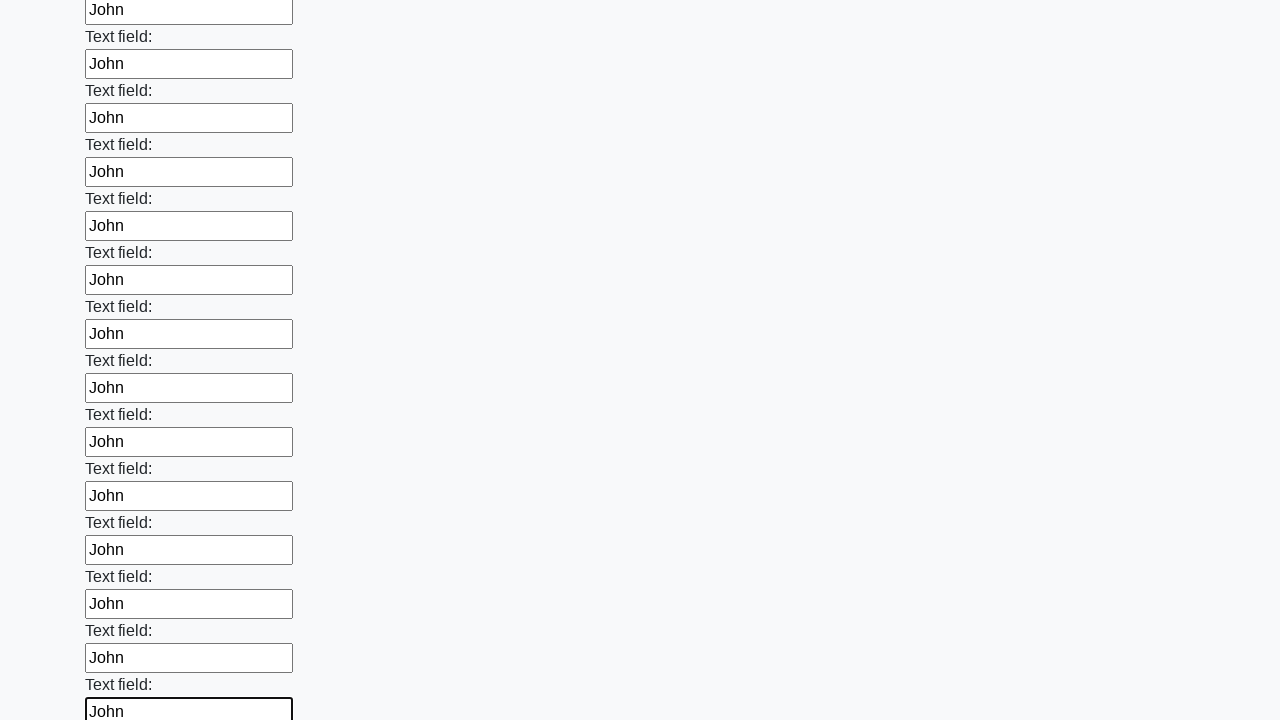

Filled a text input field with 'John' on input[type='text'] >> nth=68
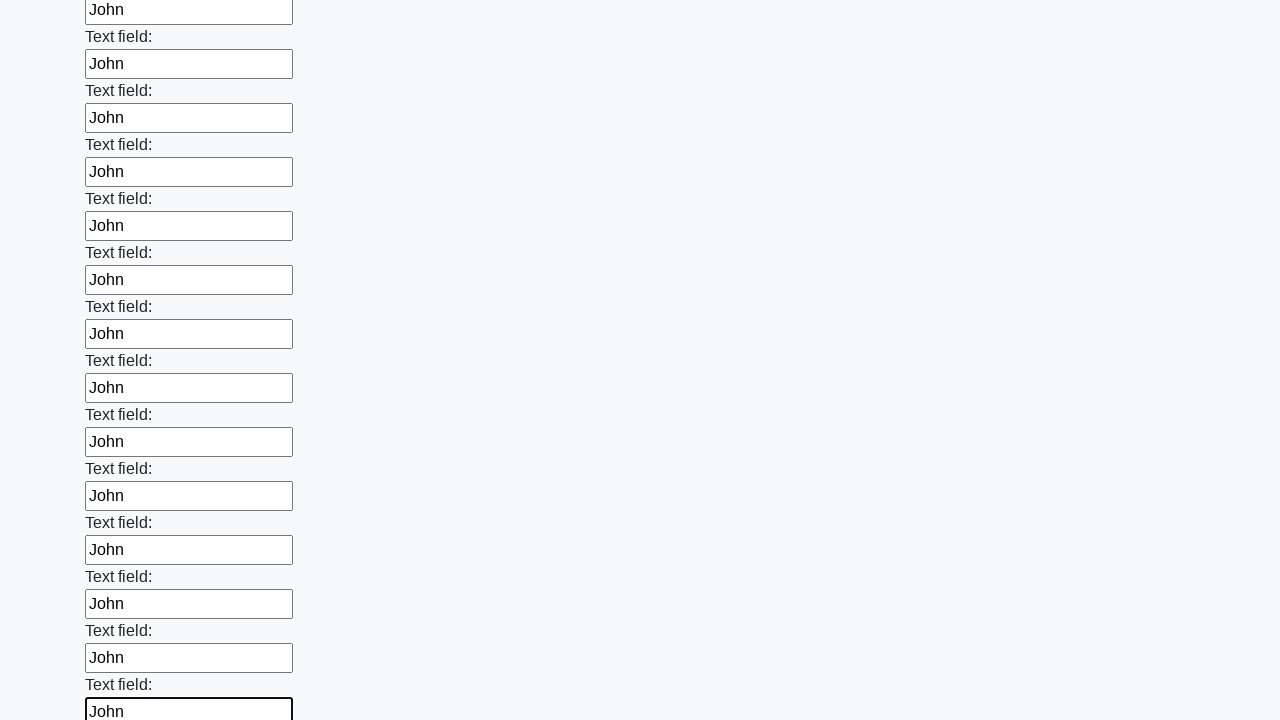

Filled a text input field with 'John' on input[type='text'] >> nth=69
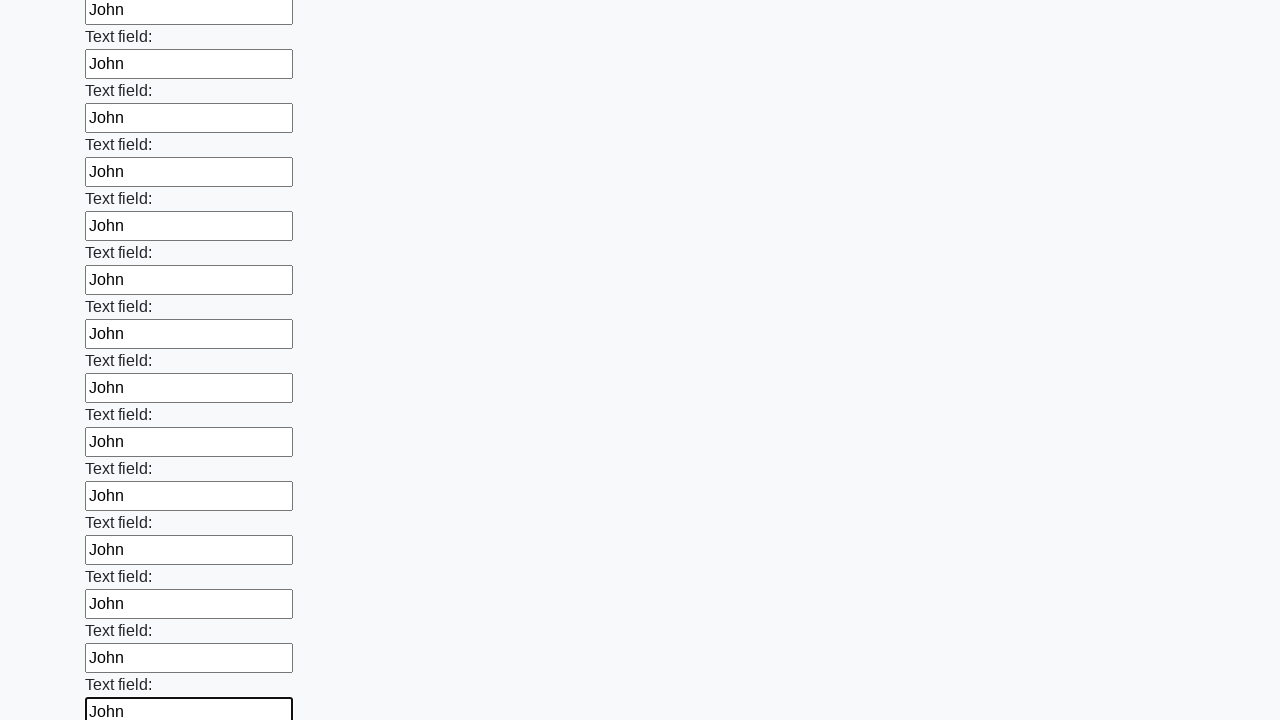

Filled a text input field with 'John' on input[type='text'] >> nth=70
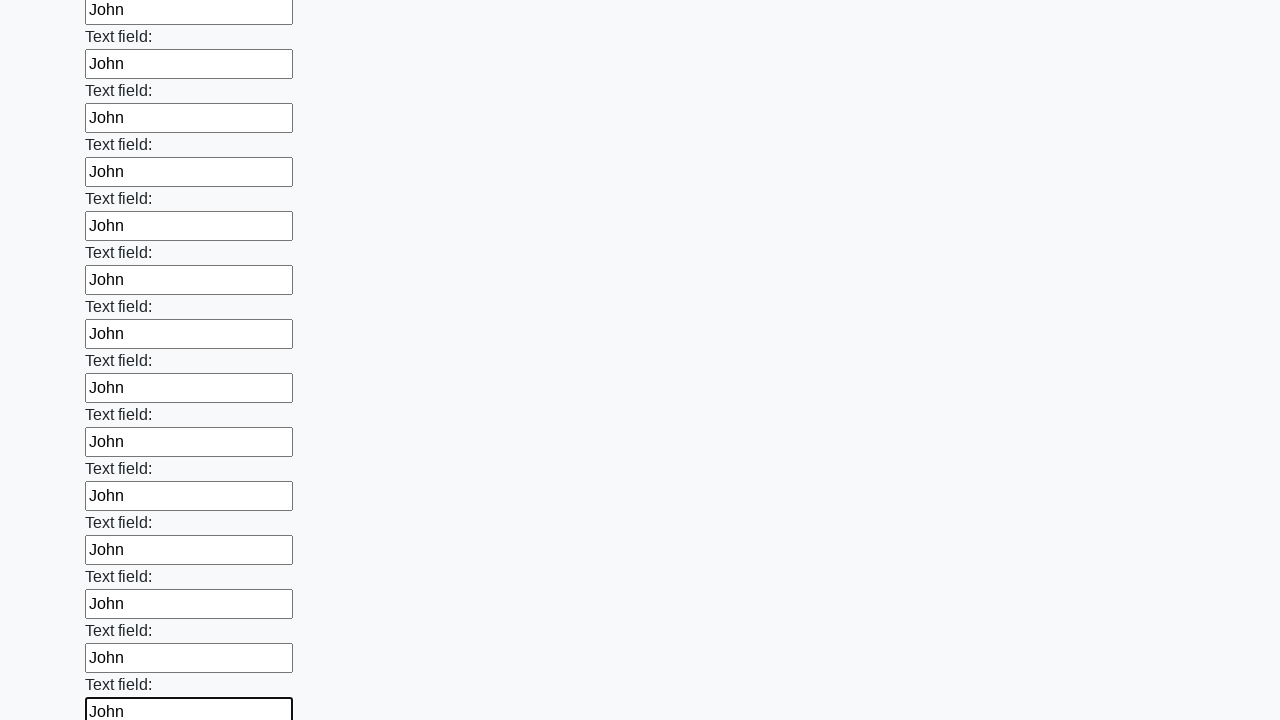

Filled a text input field with 'John' on input[type='text'] >> nth=71
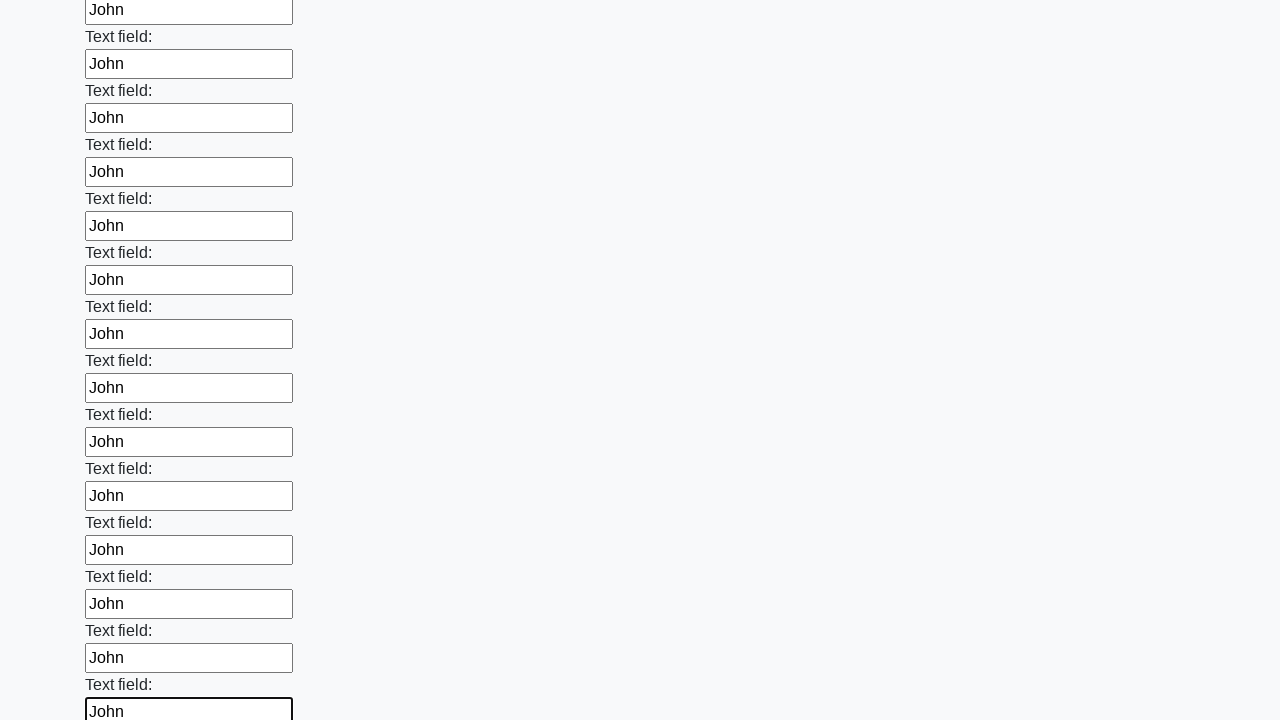

Filled a text input field with 'John' on input[type='text'] >> nth=72
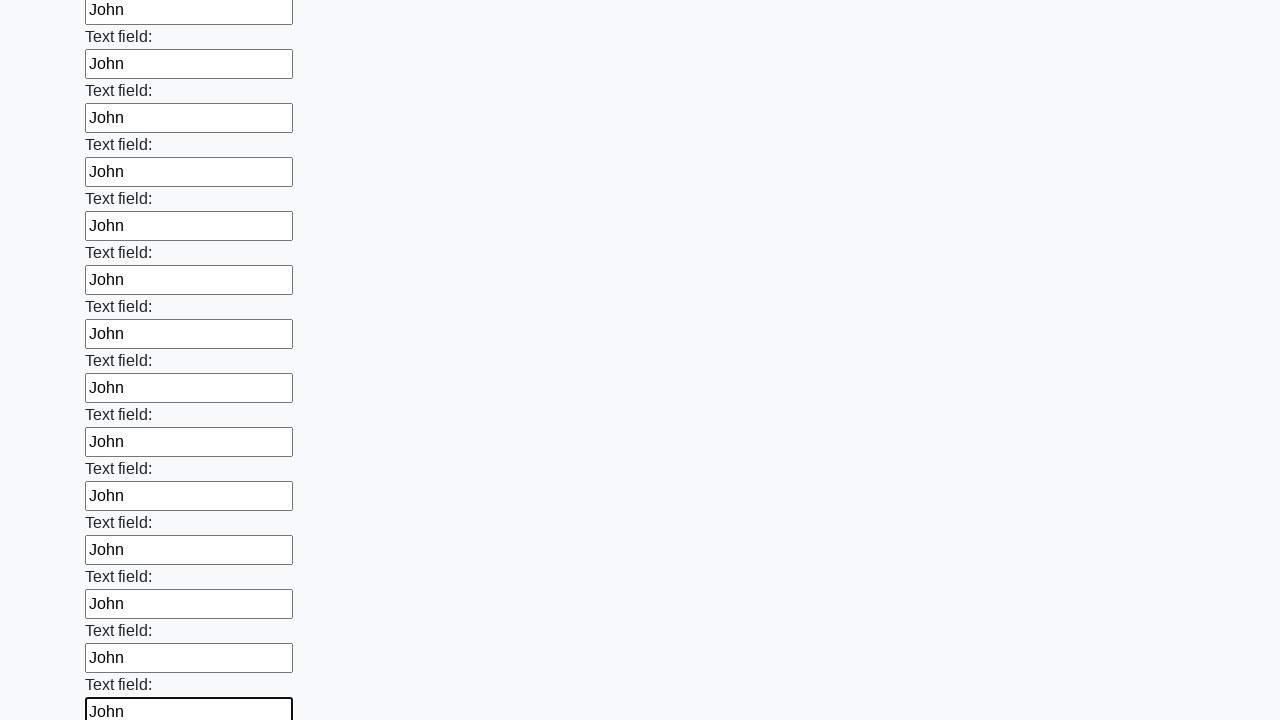

Filled a text input field with 'John' on input[type='text'] >> nth=73
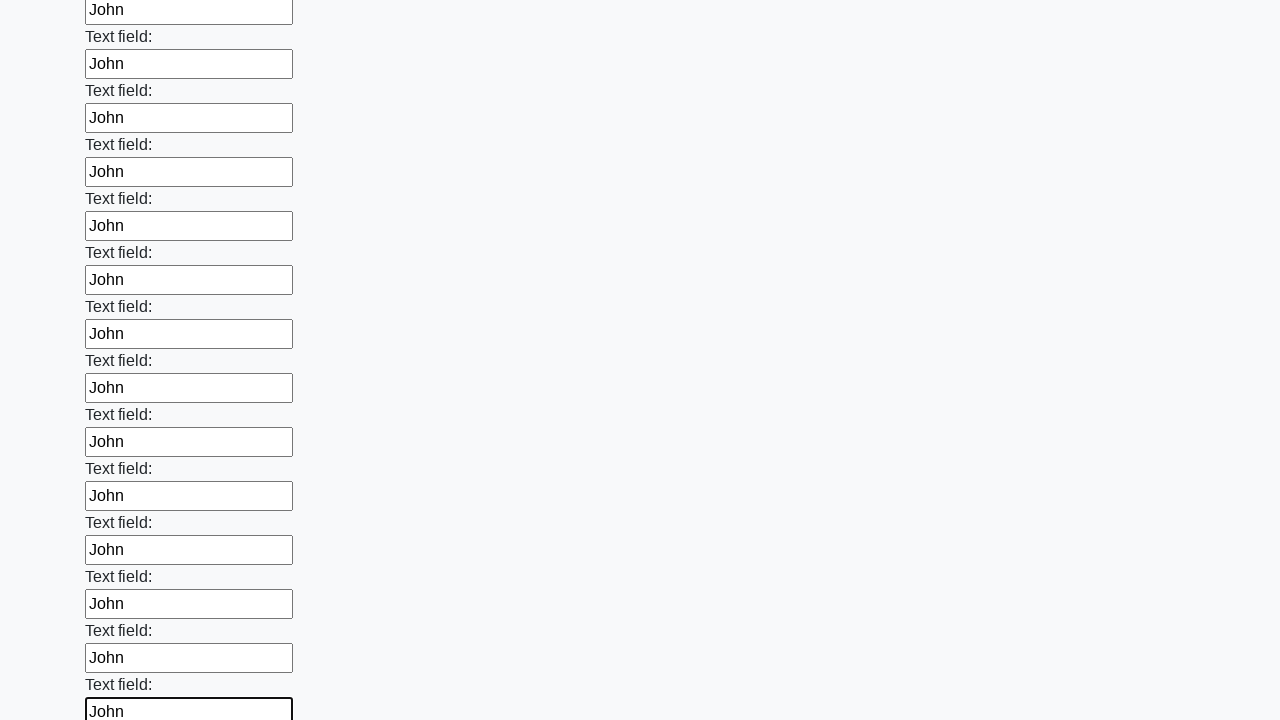

Filled a text input field with 'John' on input[type='text'] >> nth=74
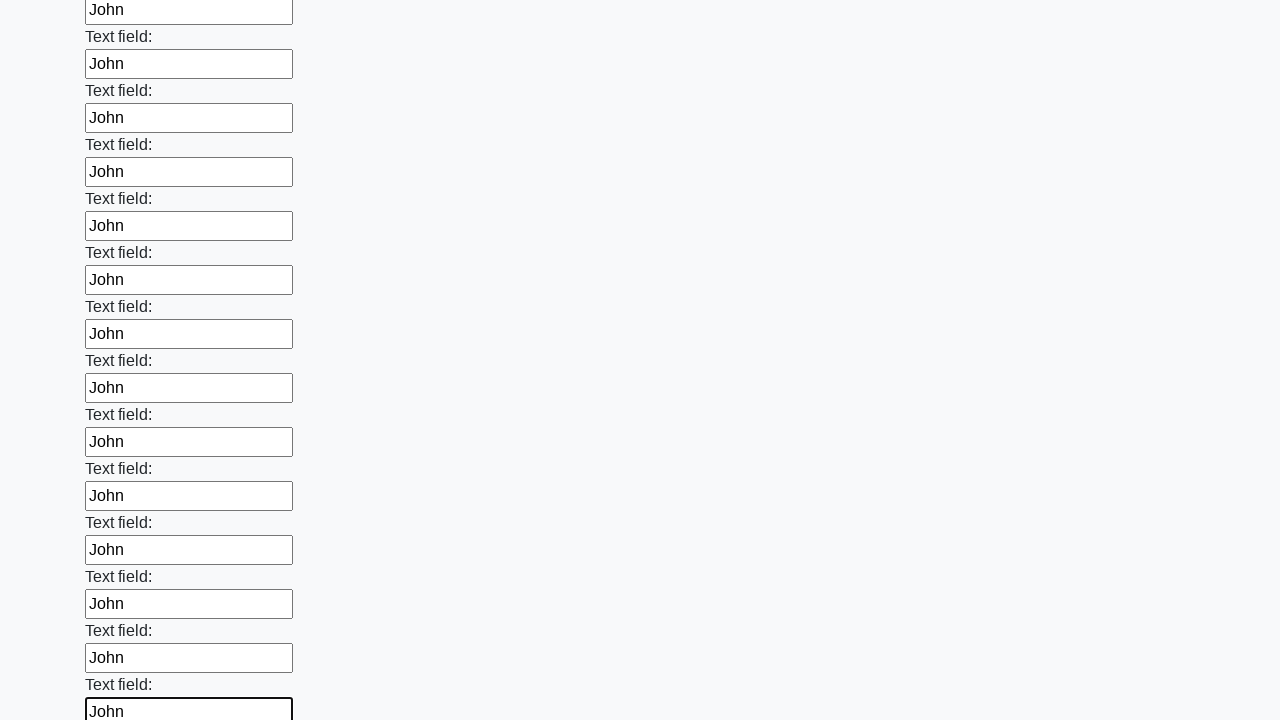

Filled a text input field with 'John' on input[type='text'] >> nth=75
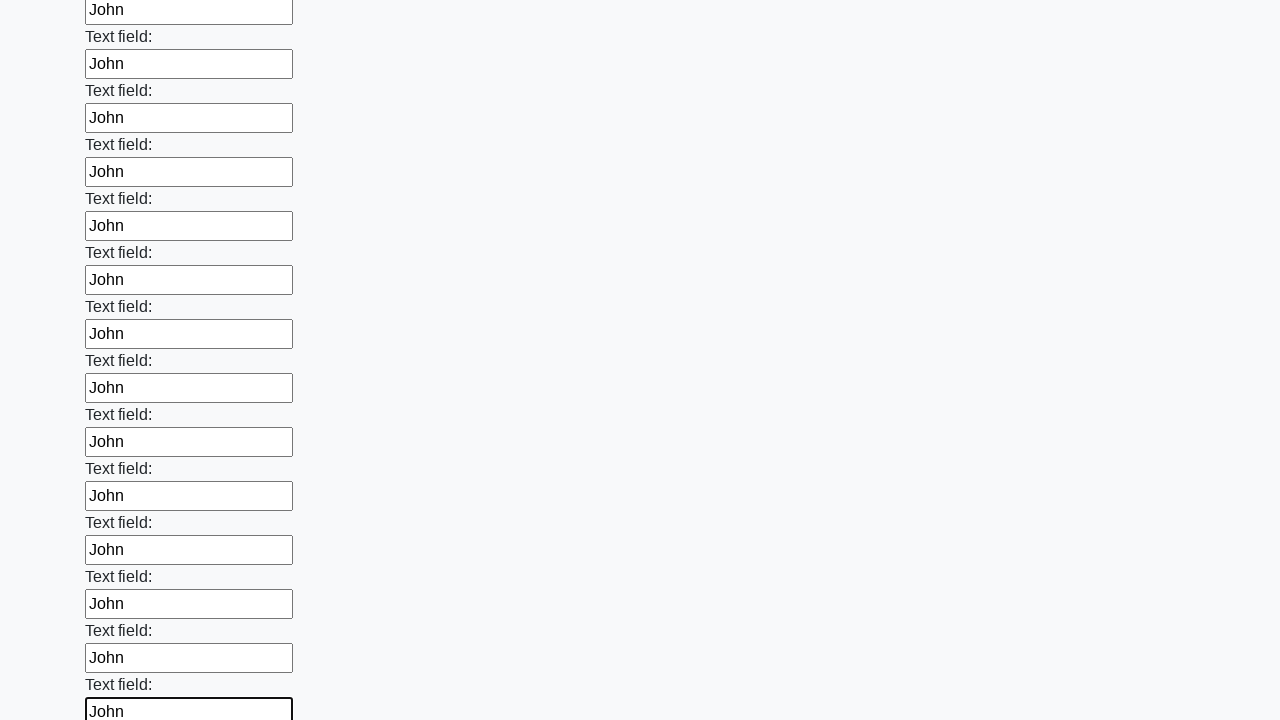

Filled a text input field with 'John' on input[type='text'] >> nth=76
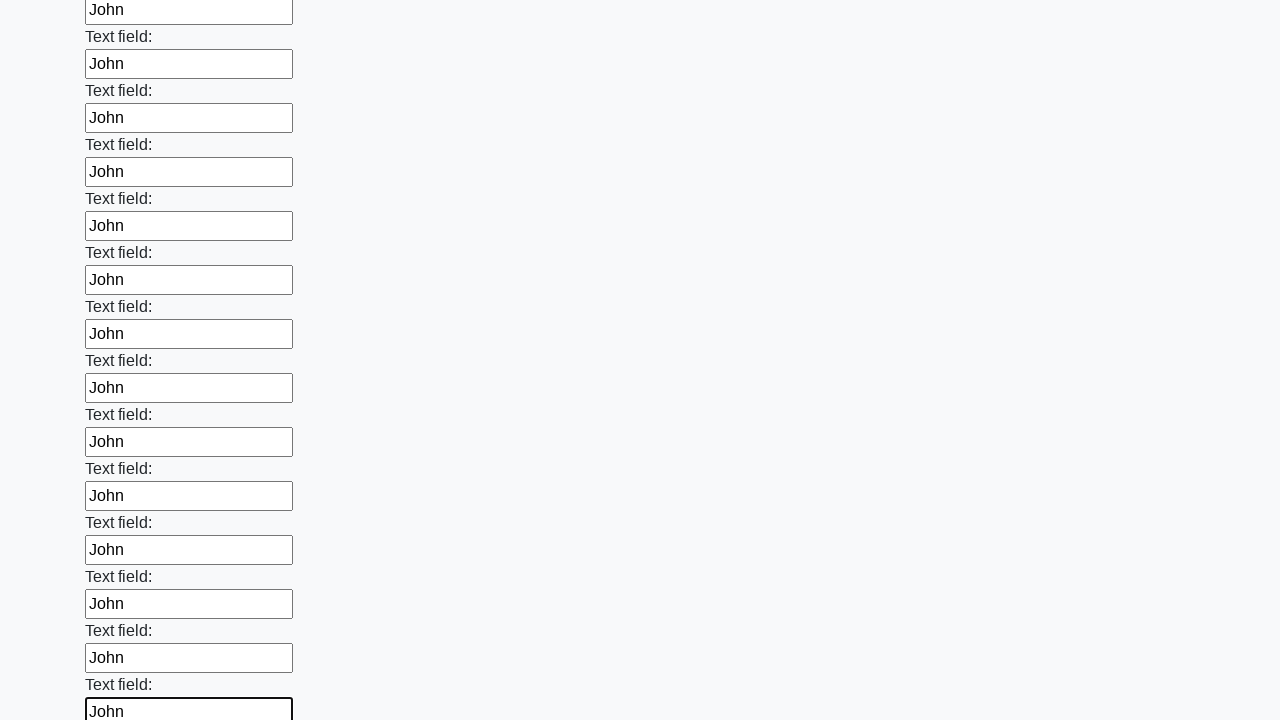

Filled a text input field with 'John' on input[type='text'] >> nth=77
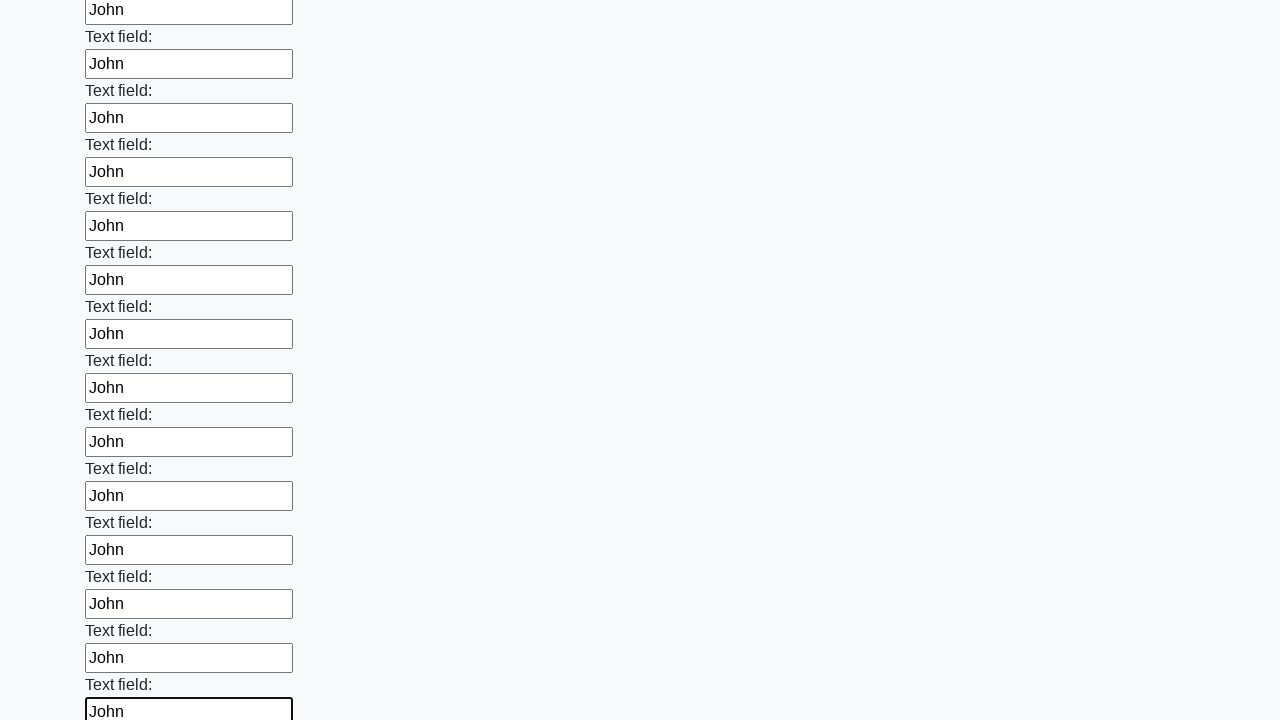

Filled a text input field with 'John' on input[type='text'] >> nth=78
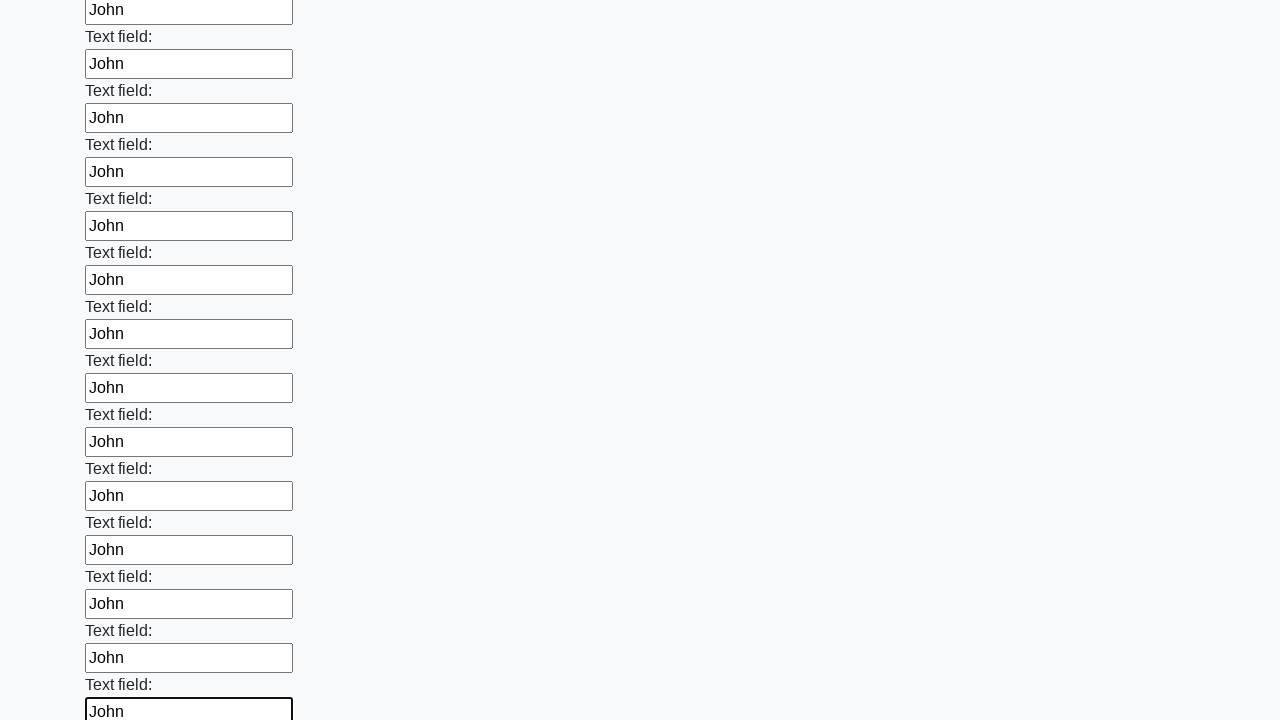

Filled a text input field with 'John' on input[type='text'] >> nth=79
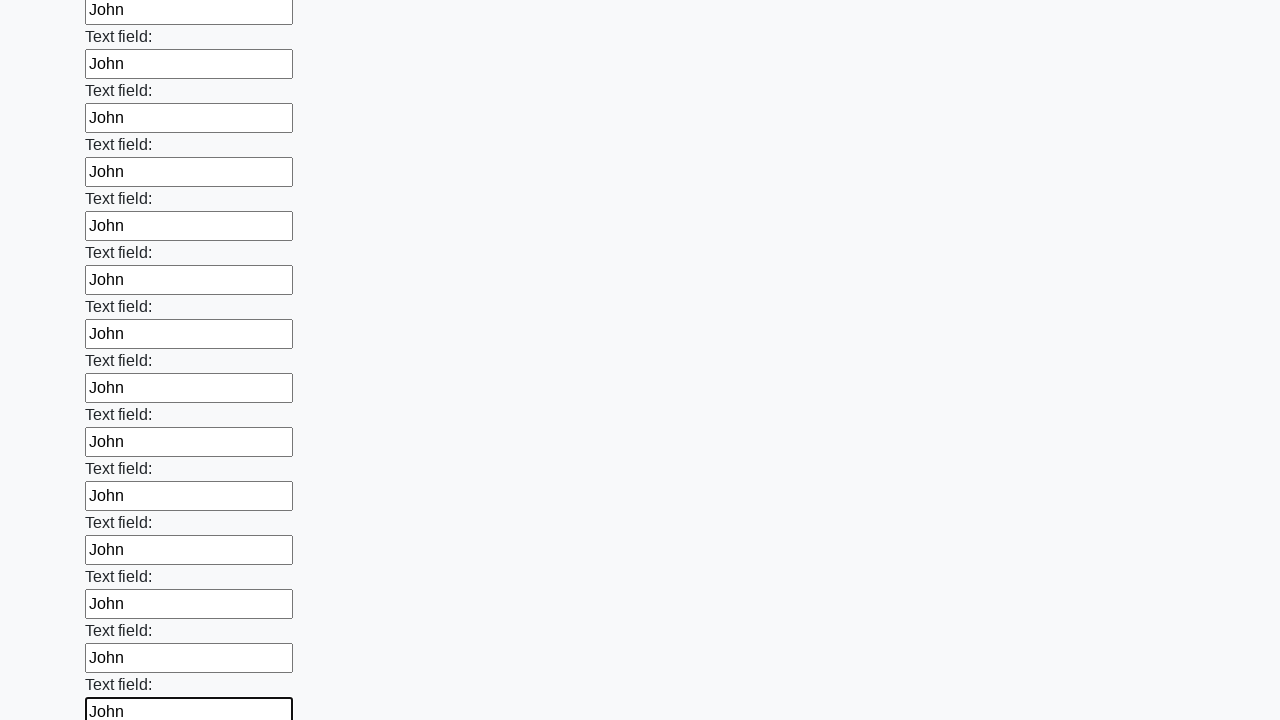

Filled a text input field with 'John' on input[type='text'] >> nth=80
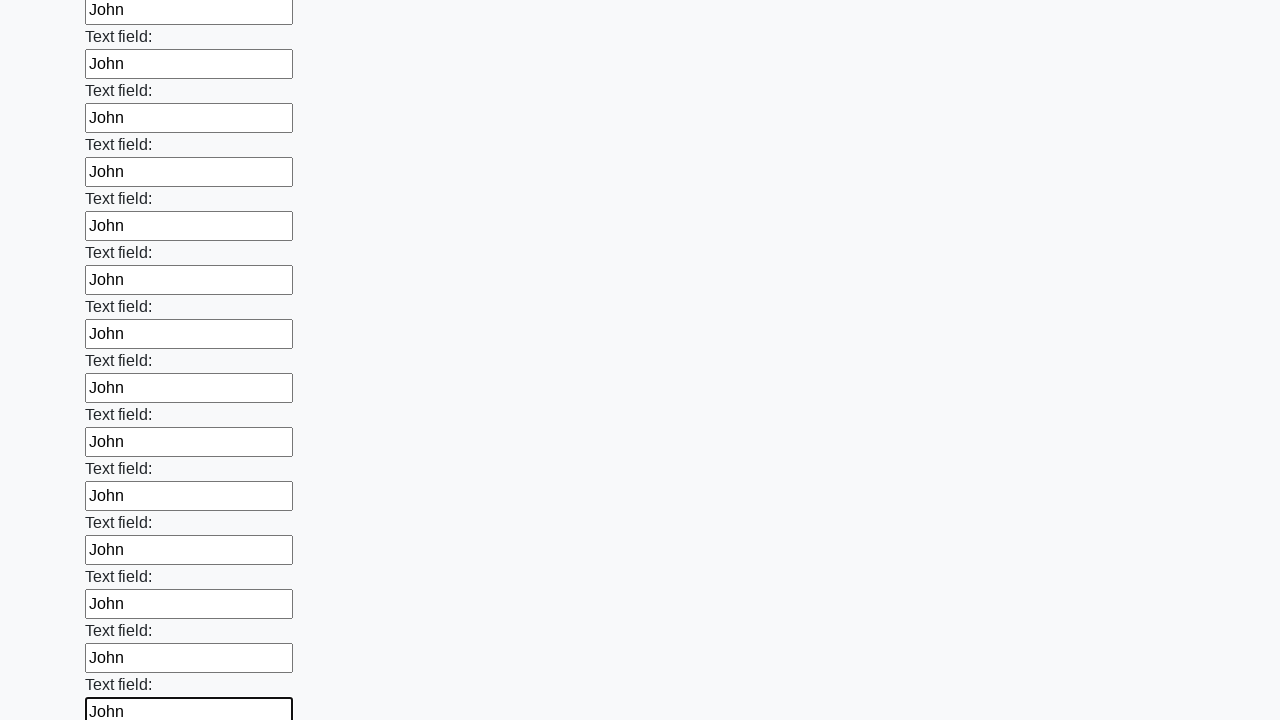

Filled a text input field with 'John' on input[type='text'] >> nth=81
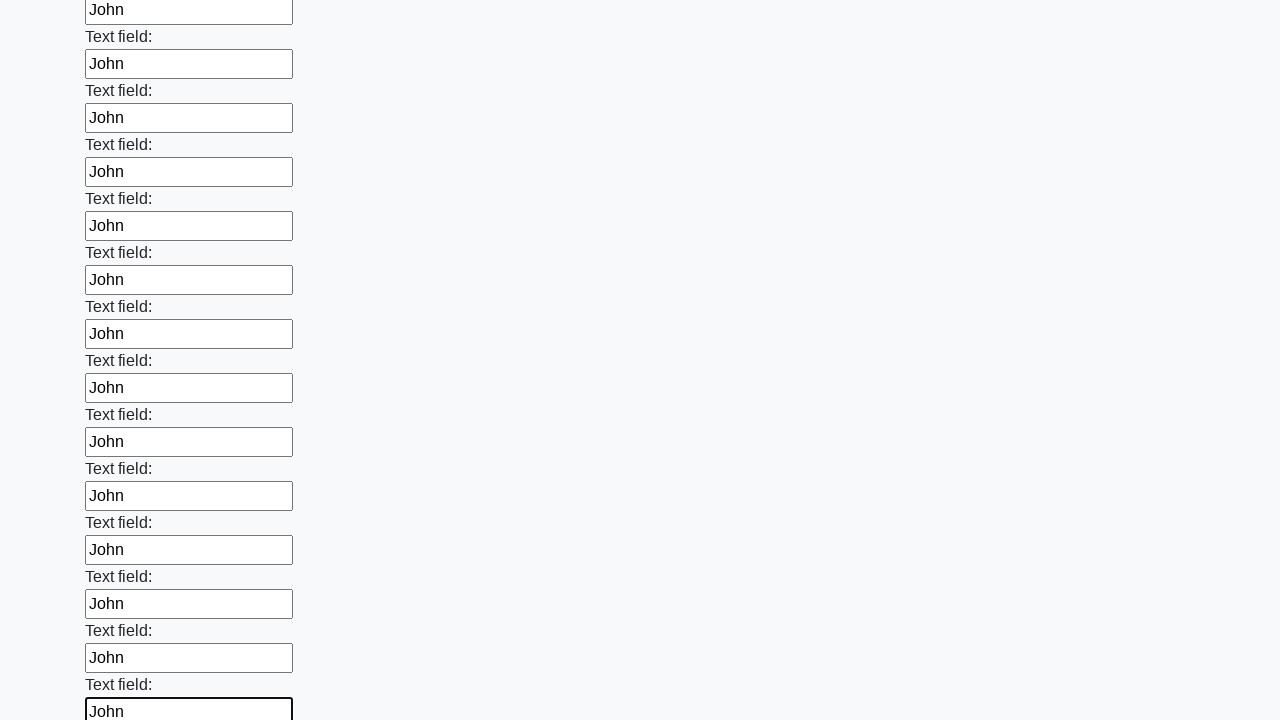

Filled a text input field with 'John' on input[type='text'] >> nth=82
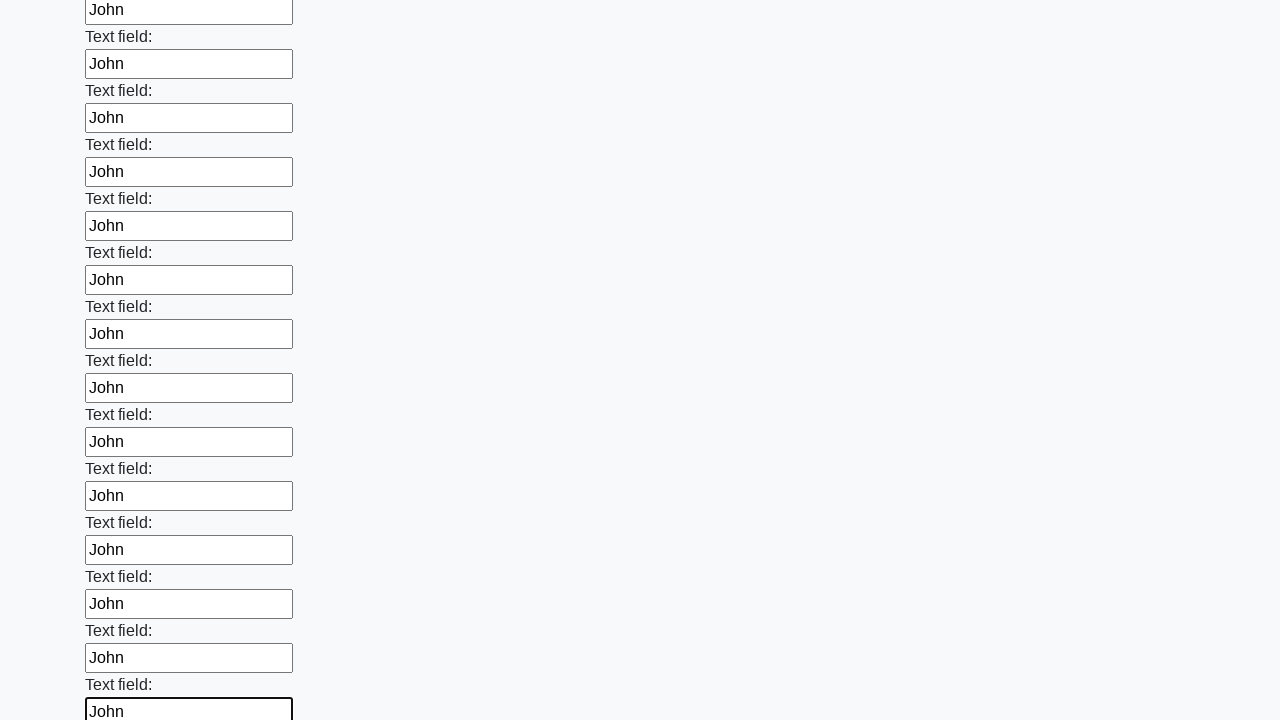

Filled a text input field with 'John' on input[type='text'] >> nth=83
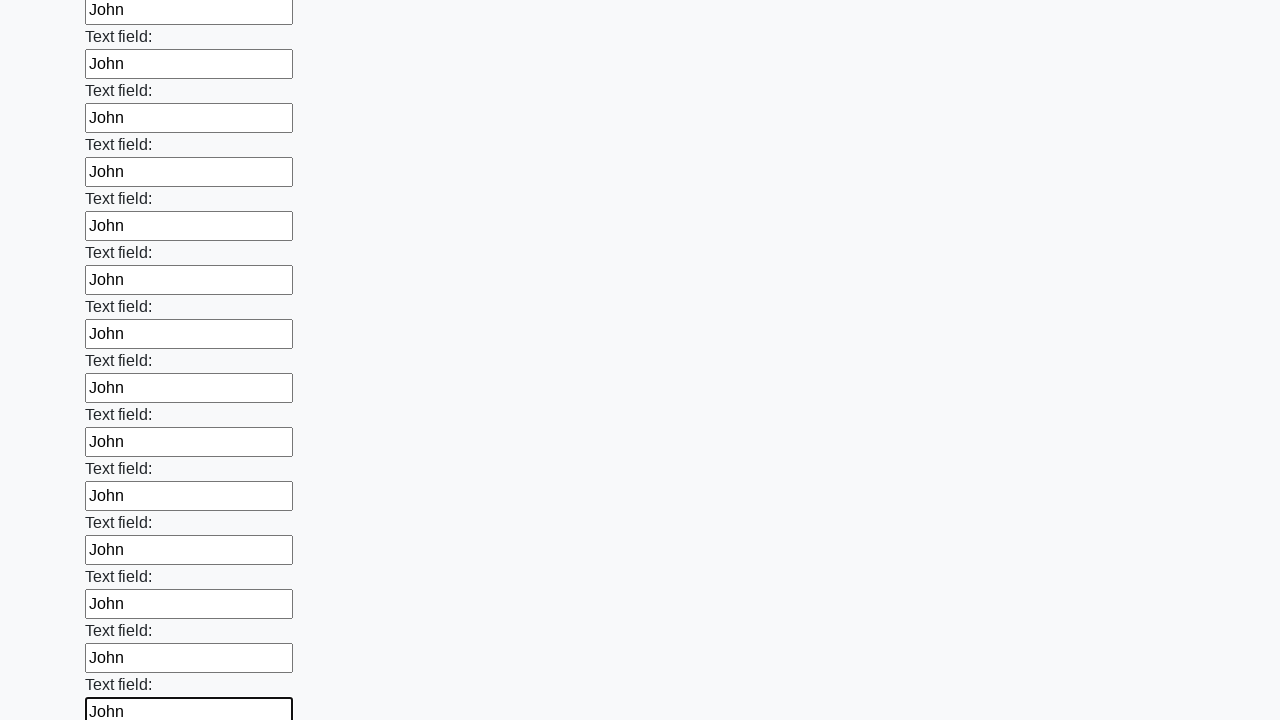

Filled a text input field with 'John' on input[type='text'] >> nth=84
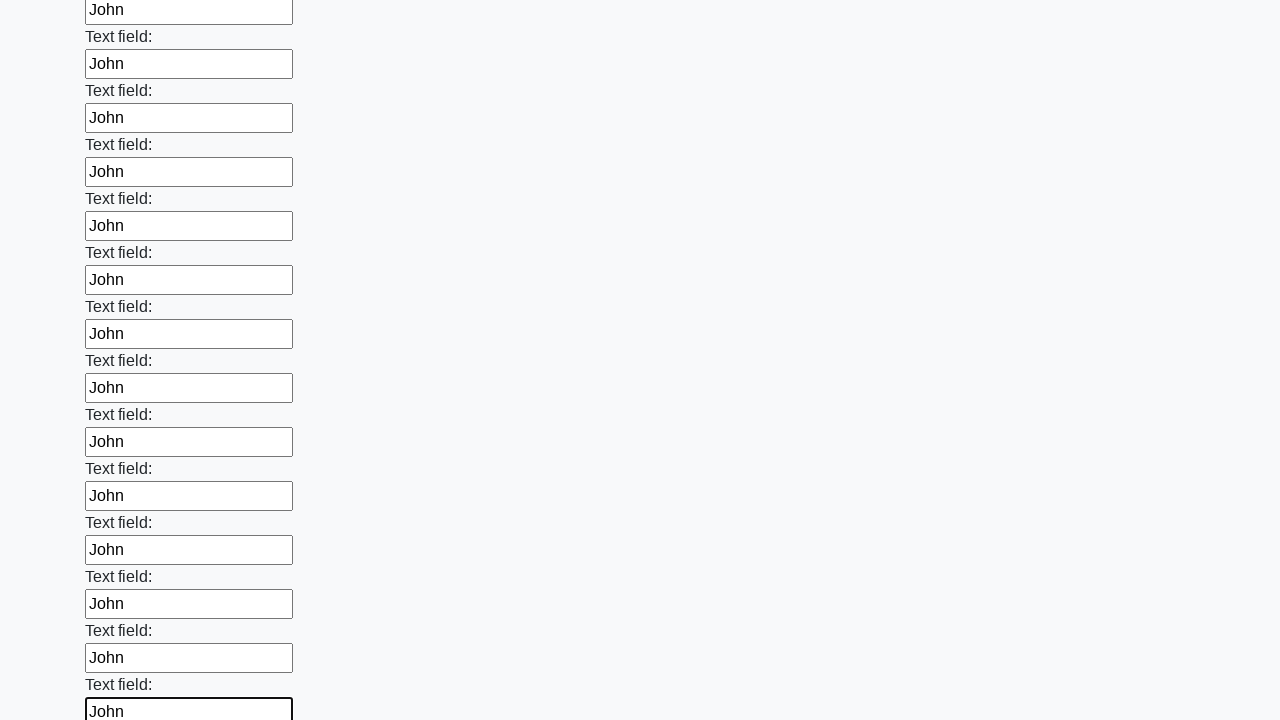

Filled a text input field with 'John' on input[type='text'] >> nth=85
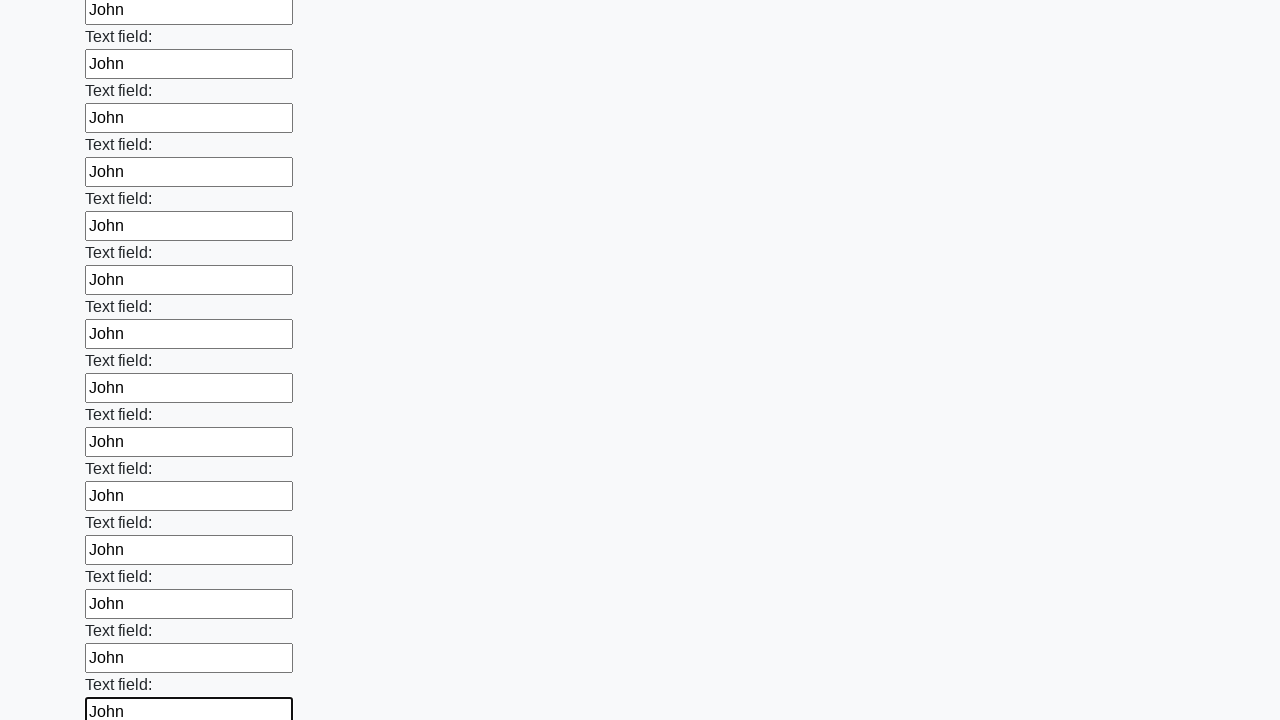

Filled a text input field with 'John' on input[type='text'] >> nth=86
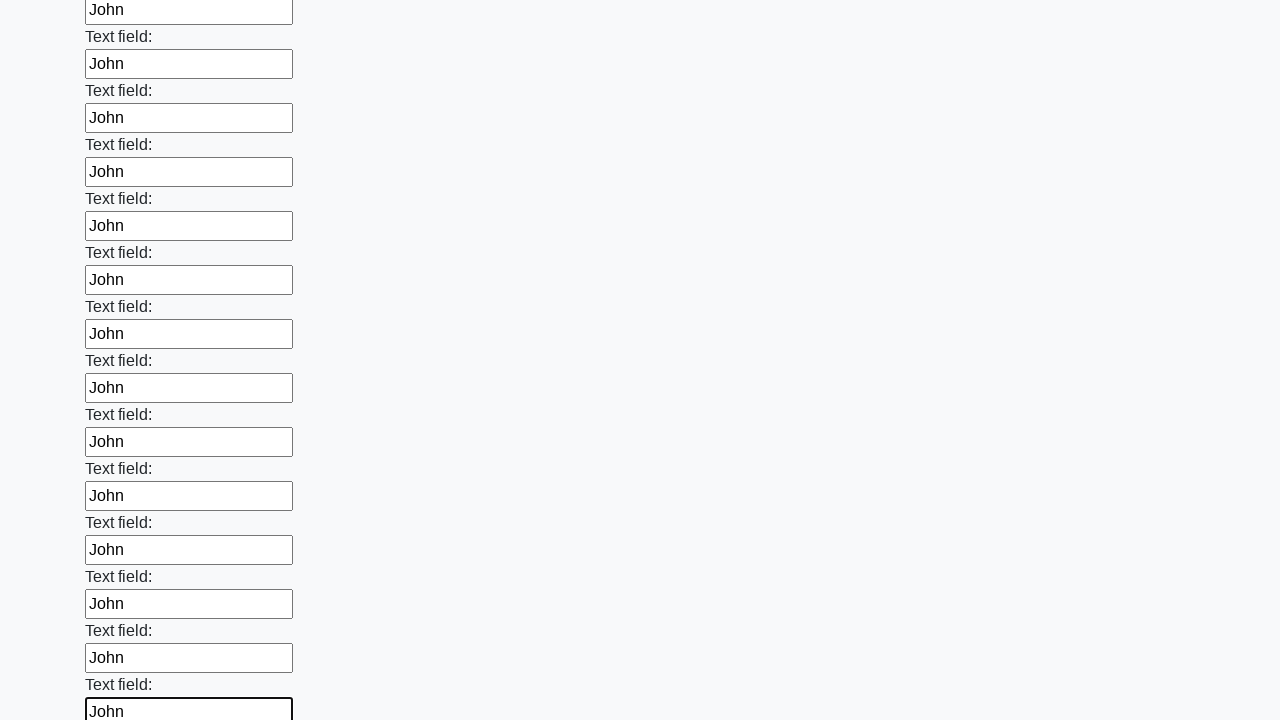

Filled a text input field with 'John' on input[type='text'] >> nth=87
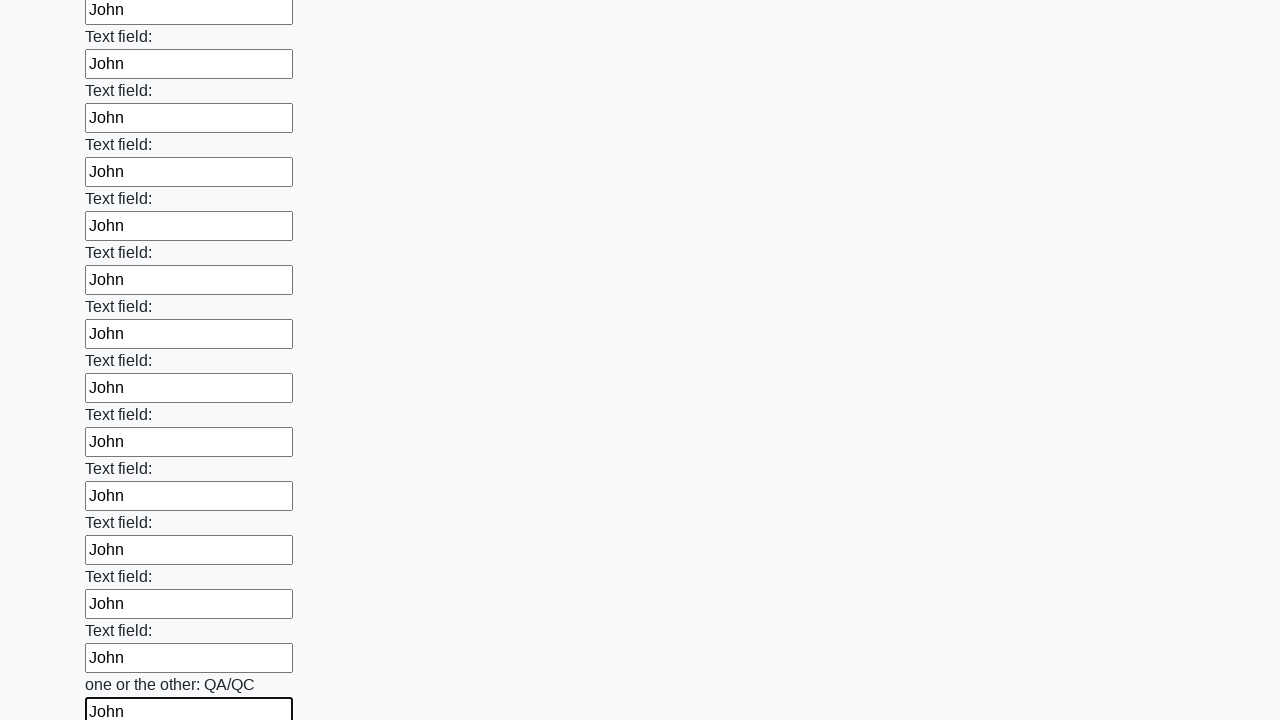

Filled a text input field with 'John' on input[type='text'] >> nth=88
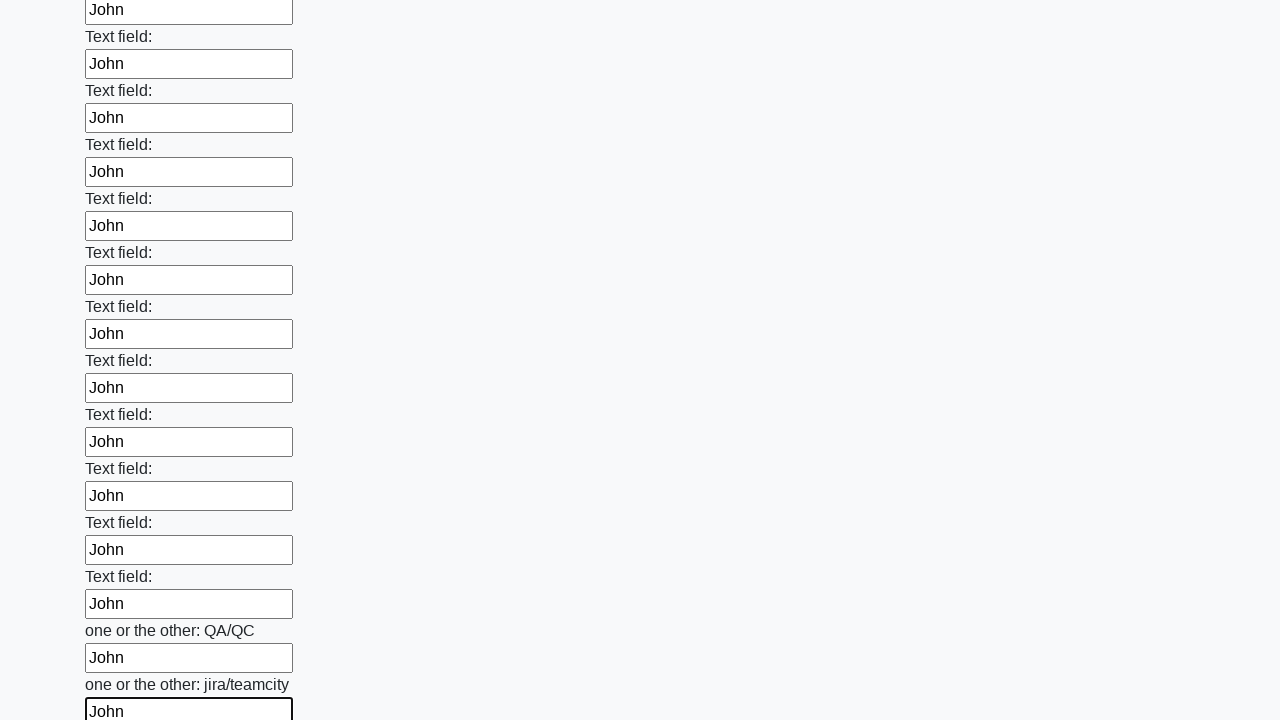

Filled a text input field with 'John' on input[type='text'] >> nth=89
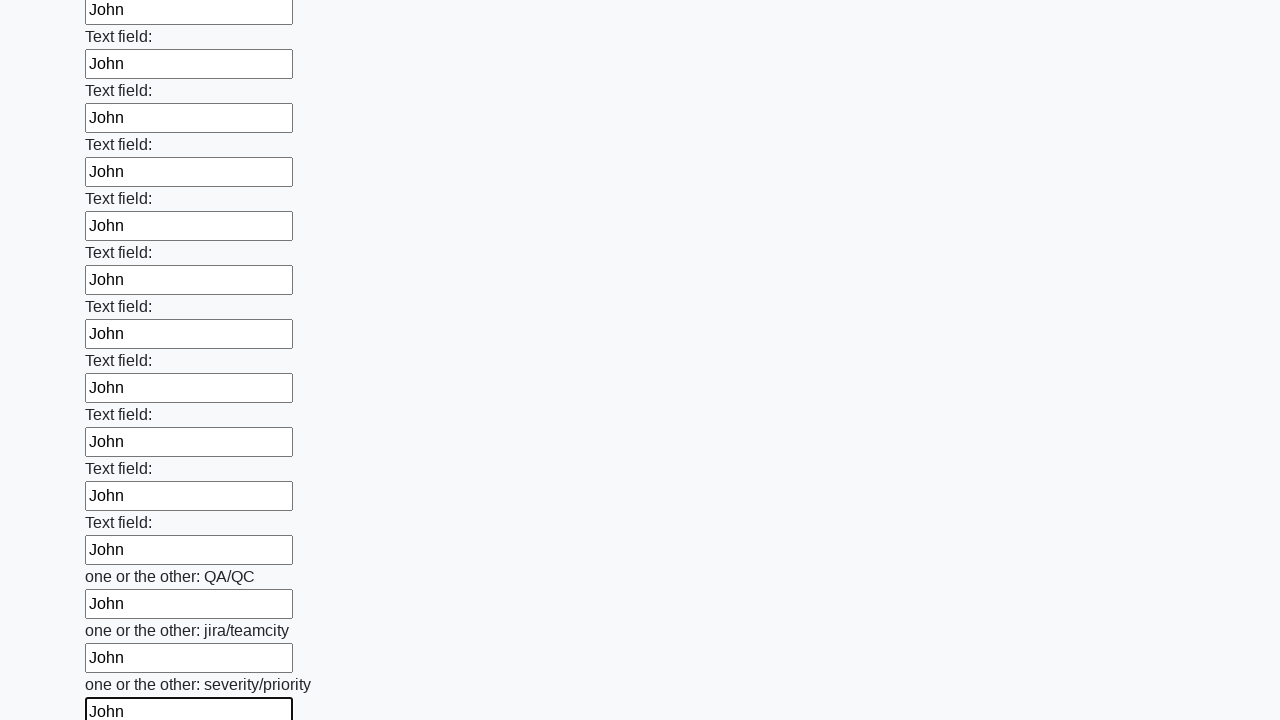

Filled a text input field with 'John' on input[type='text'] >> nth=90
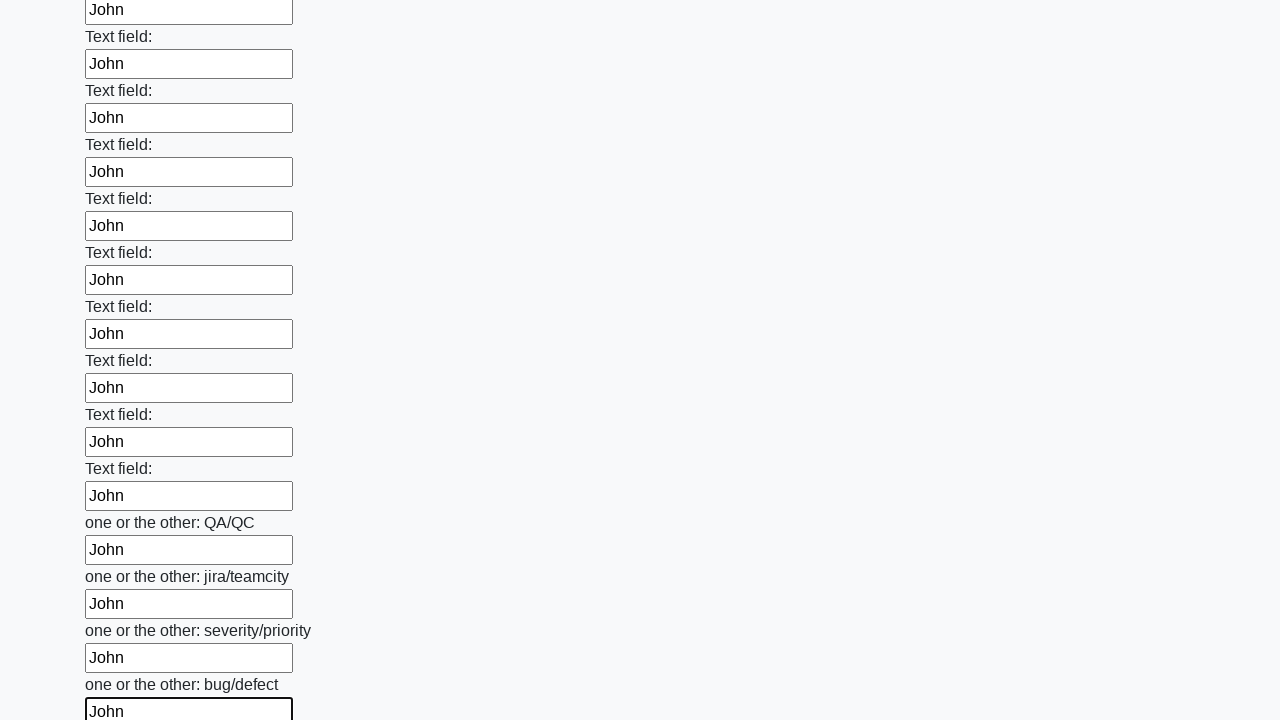

Filled a text input field with 'John' on input[type='text'] >> nth=91
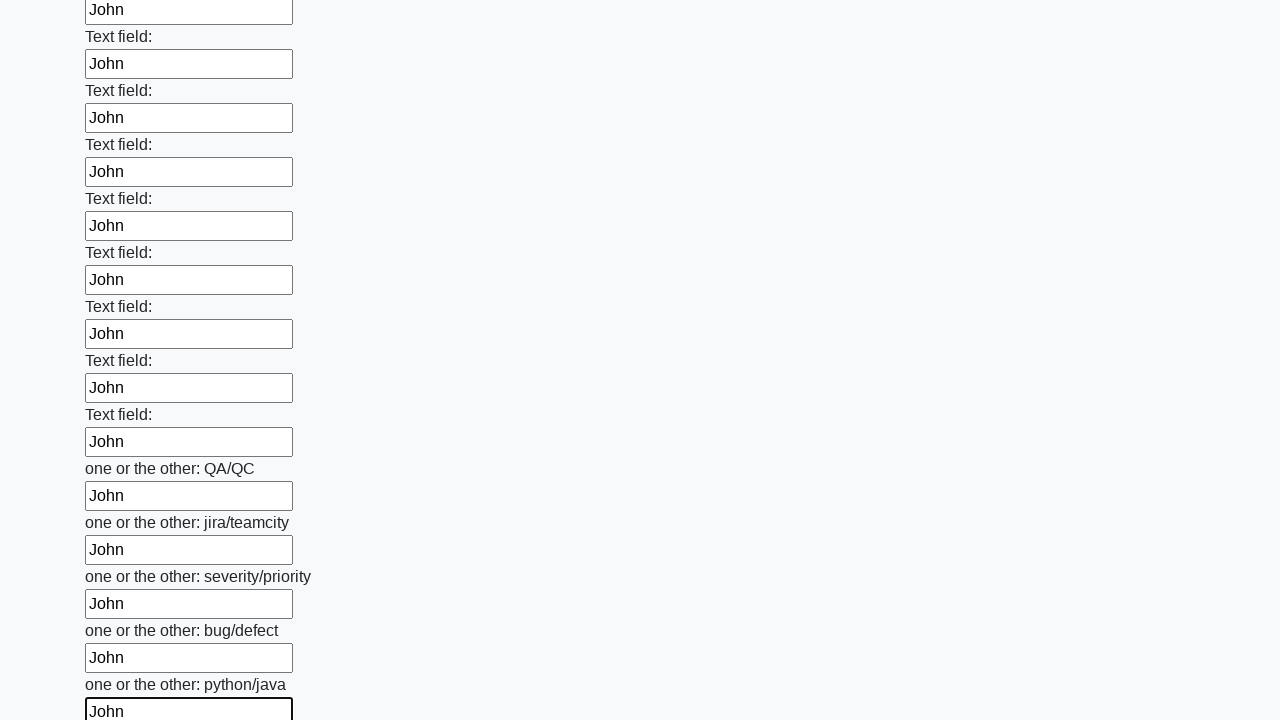

Filled a text input field with 'John' on input[type='text'] >> nth=92
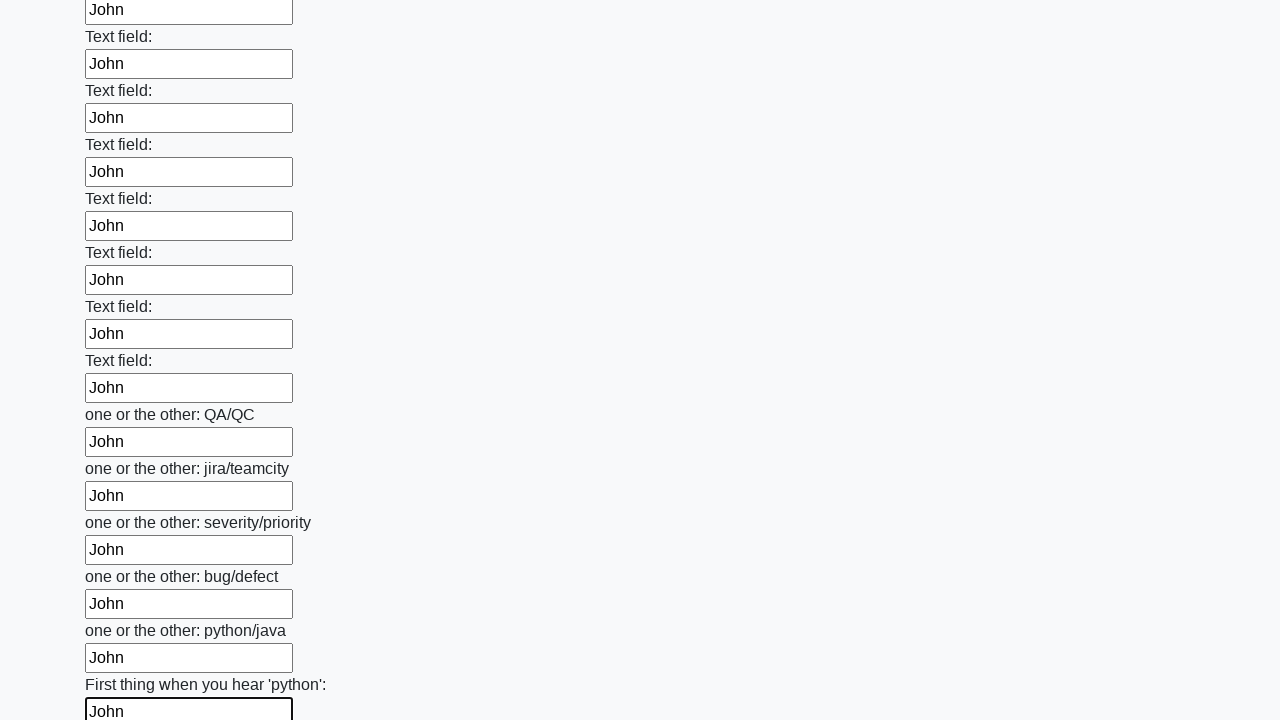

Filled a text input field with 'John' on input[type='text'] >> nth=93
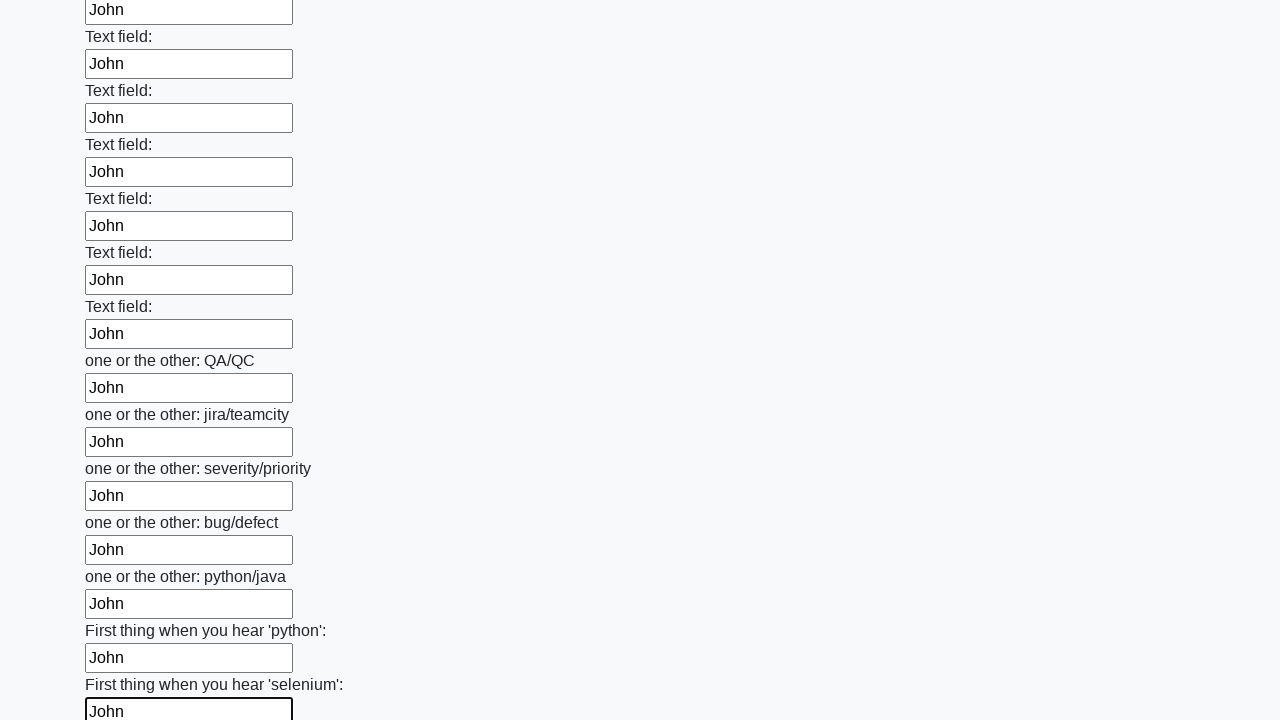

Filled a text input field with 'John' on input[type='text'] >> nth=94
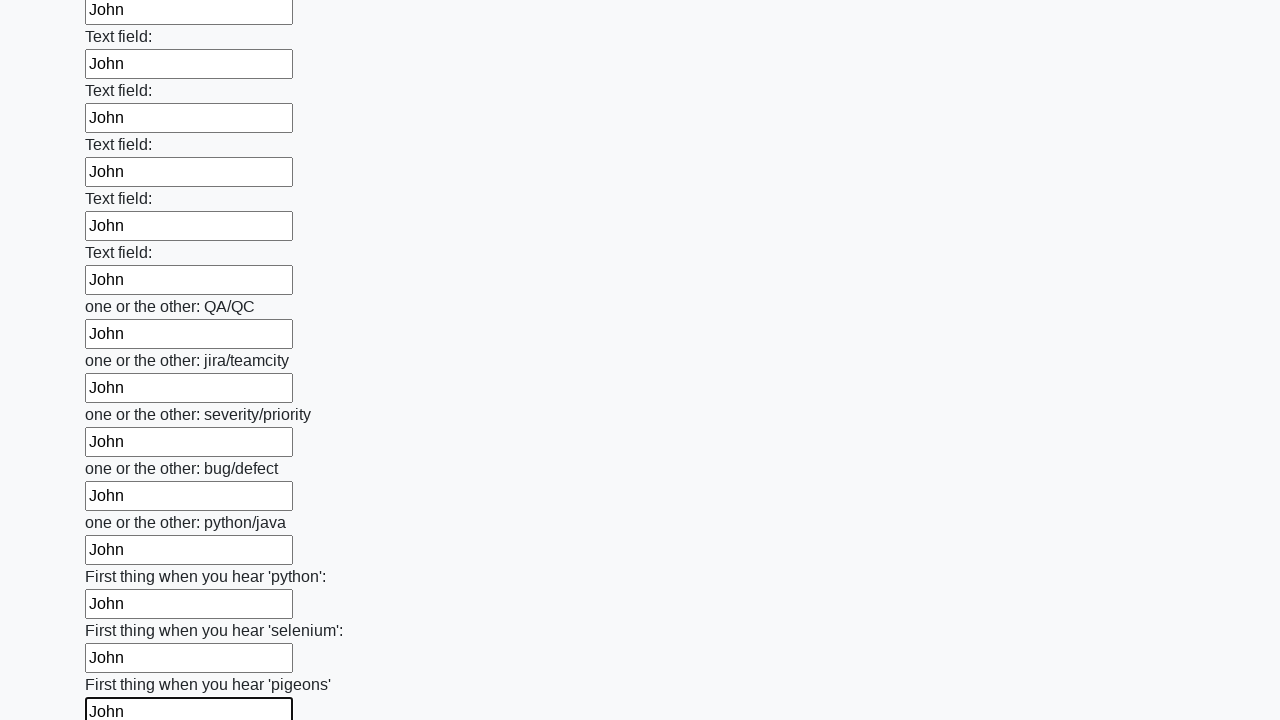

Filled a text input field with 'John' on input[type='text'] >> nth=95
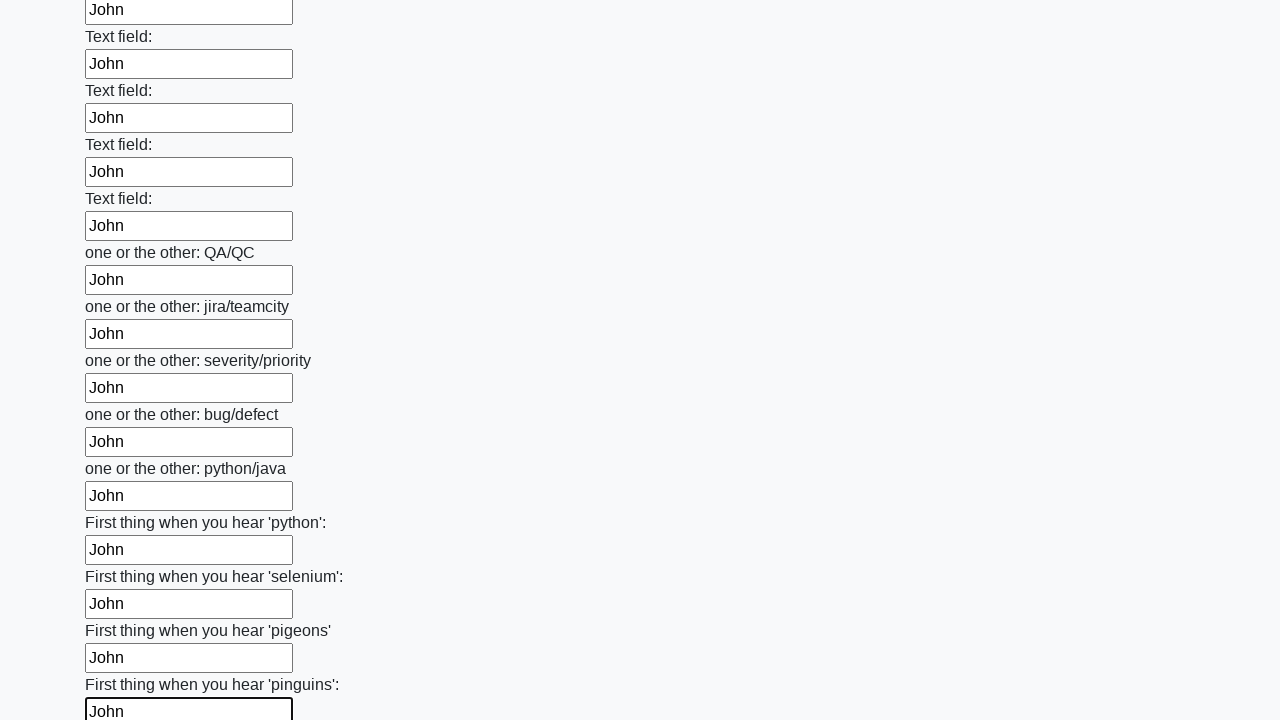

Filled a text input field with 'John' on input[type='text'] >> nth=96
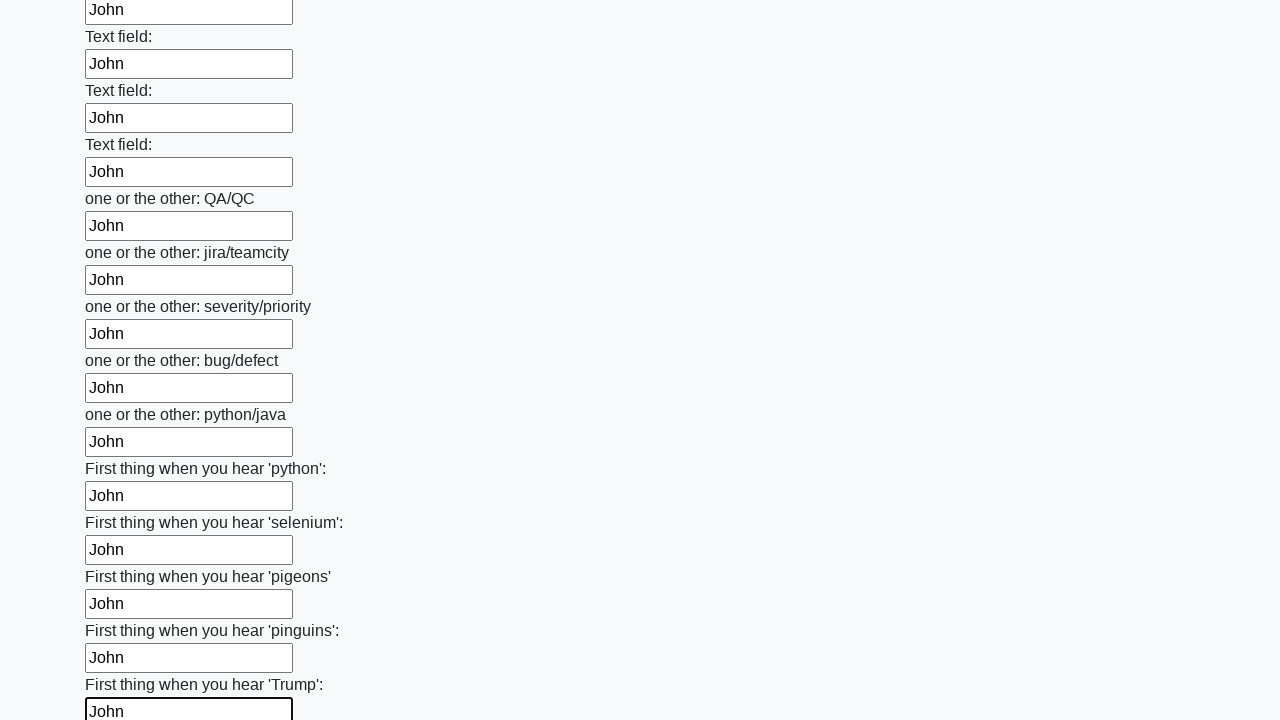

Filled a text input field with 'John' on input[type='text'] >> nth=97
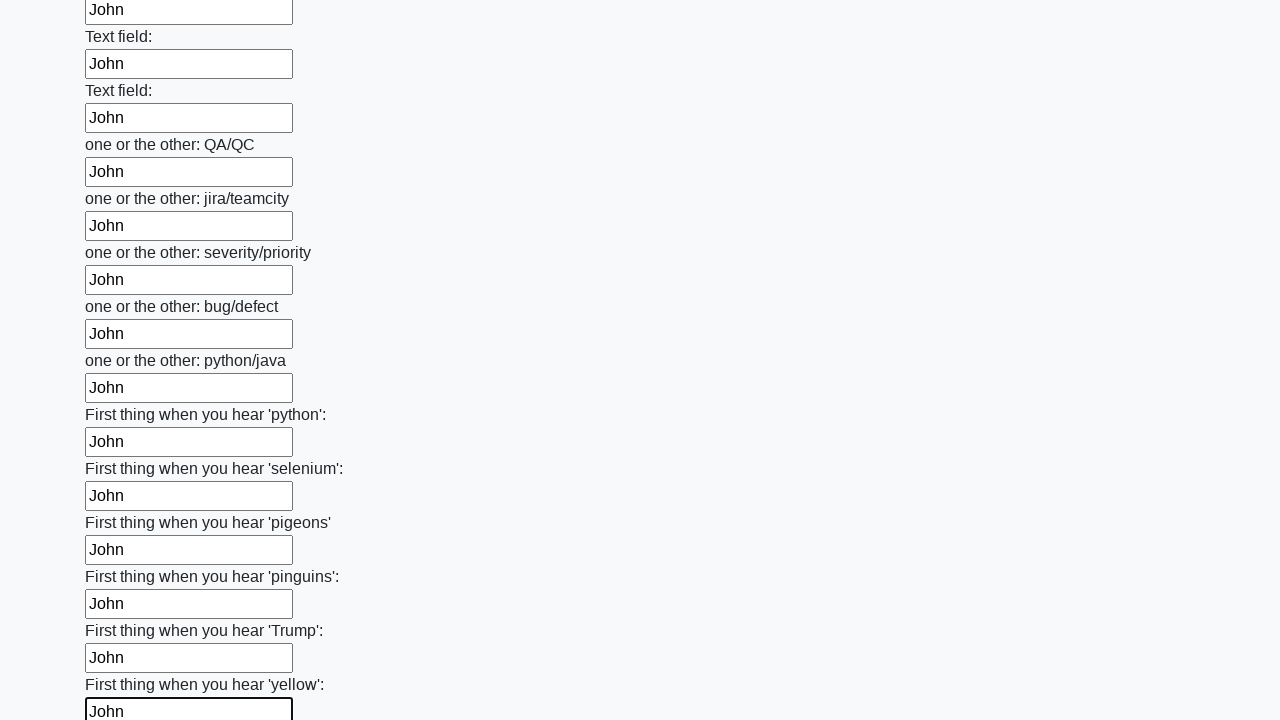

Filled a text input field with 'John' on input[type='text'] >> nth=98
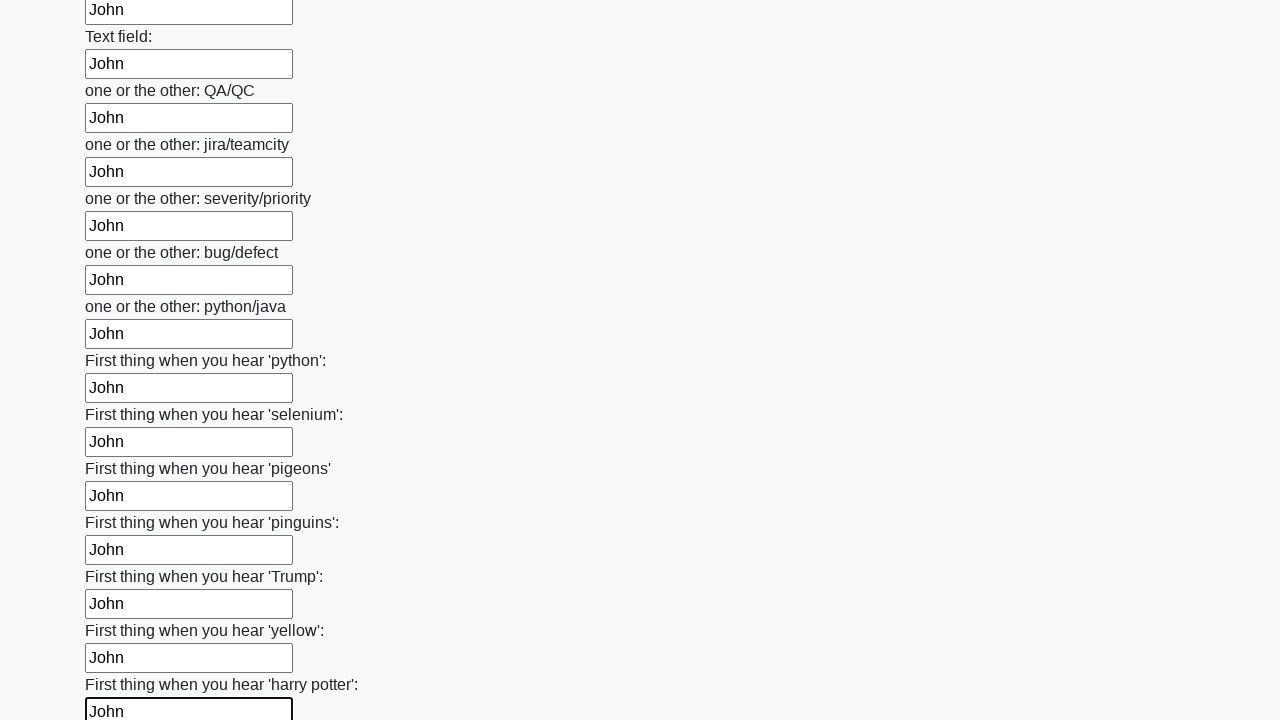

Filled a text input field with 'John' on input[type='text'] >> nth=99
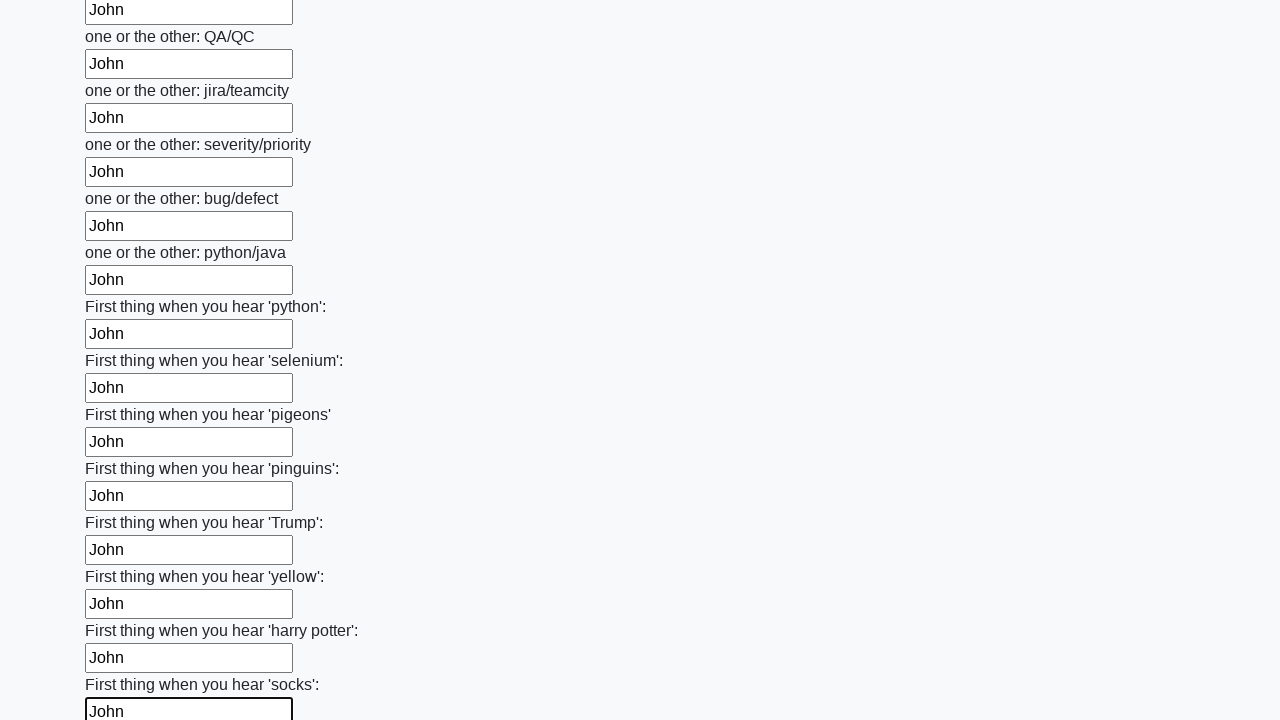

Clicked the form submit button at (123, 611) on button.btn
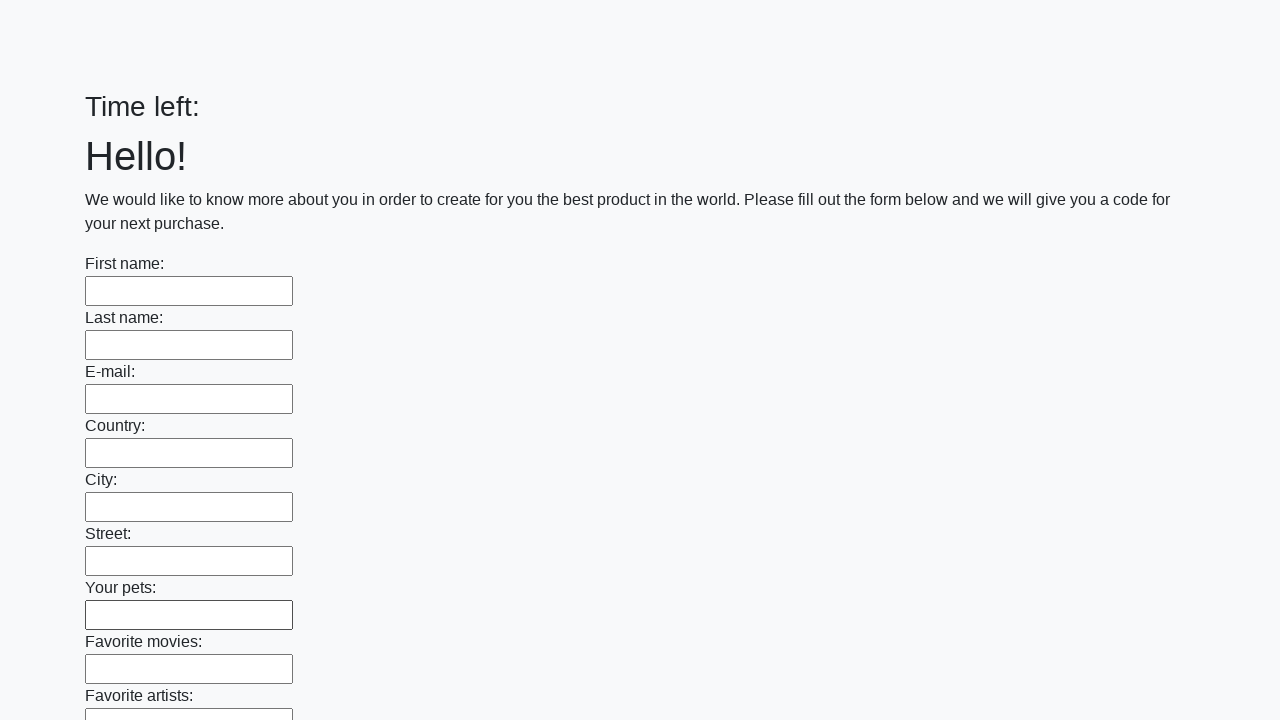

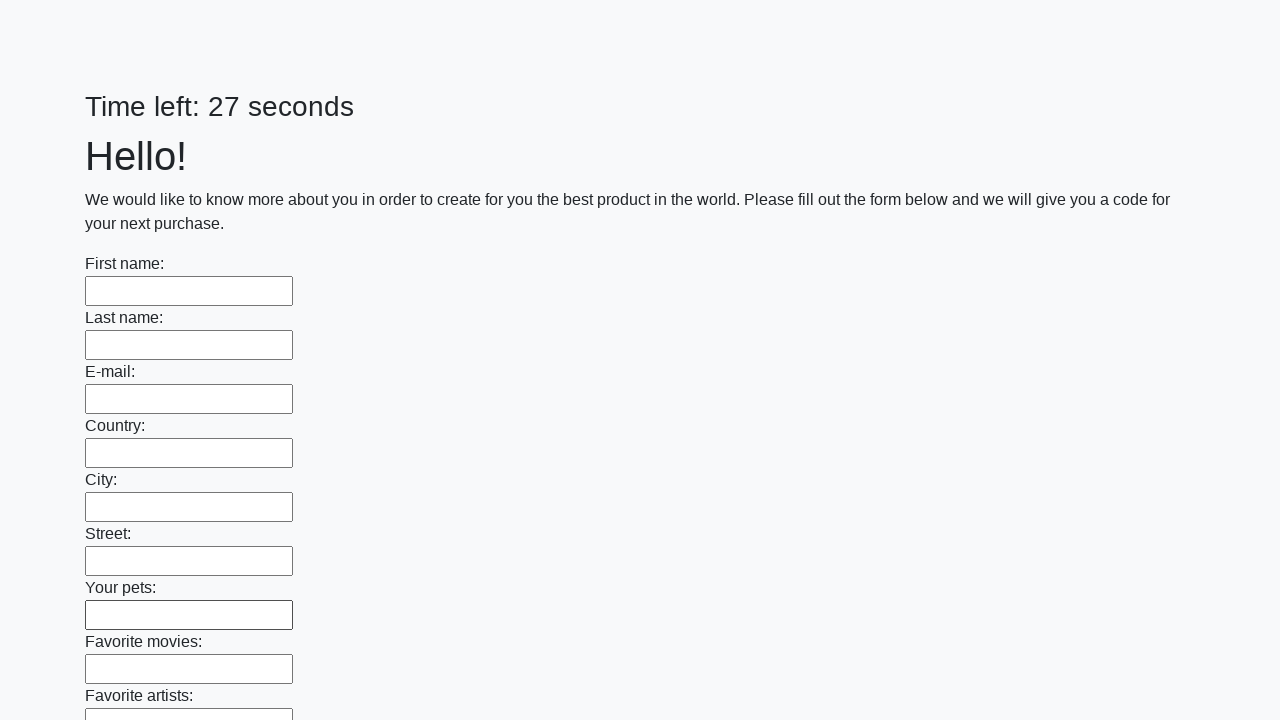